Tests filling a large form by entering text into all text input fields and submitting the form

Starting URL: http://suninjuly.github.io/huge_form.html

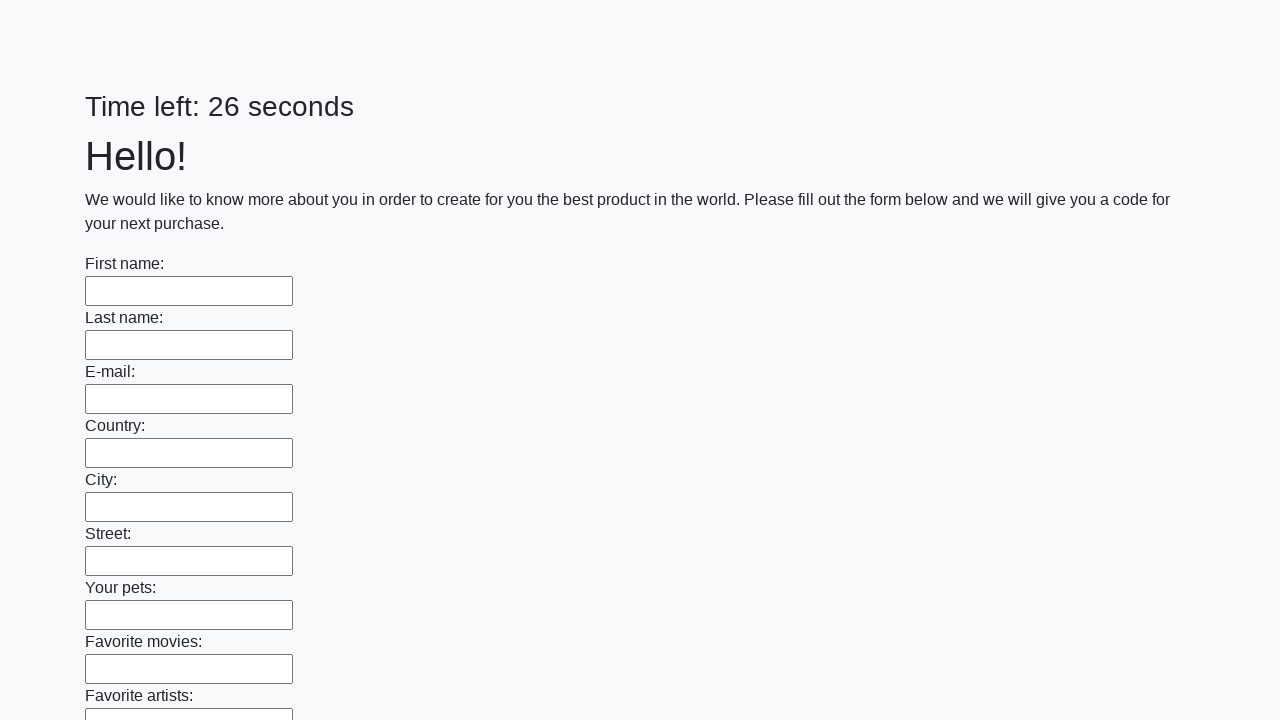

Located all text input fields on the huge form
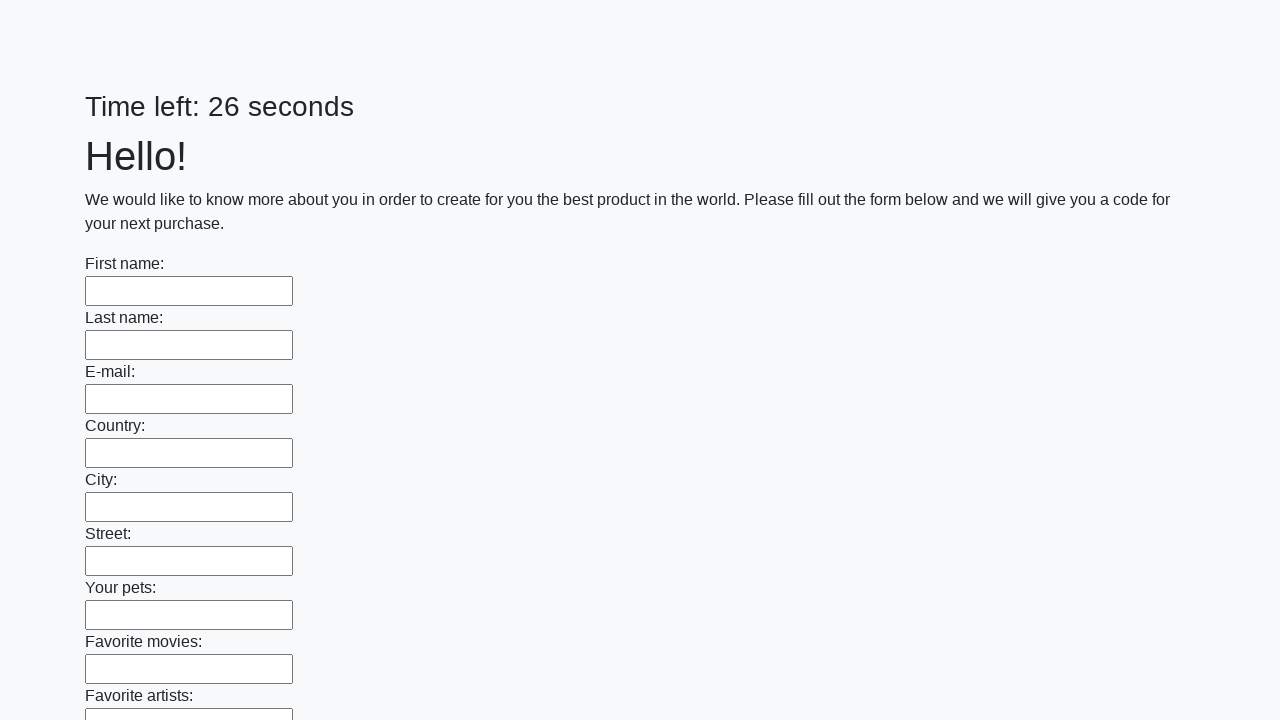

Filled a text input field with 'TestValue' on input[type='text'] >> nth=0
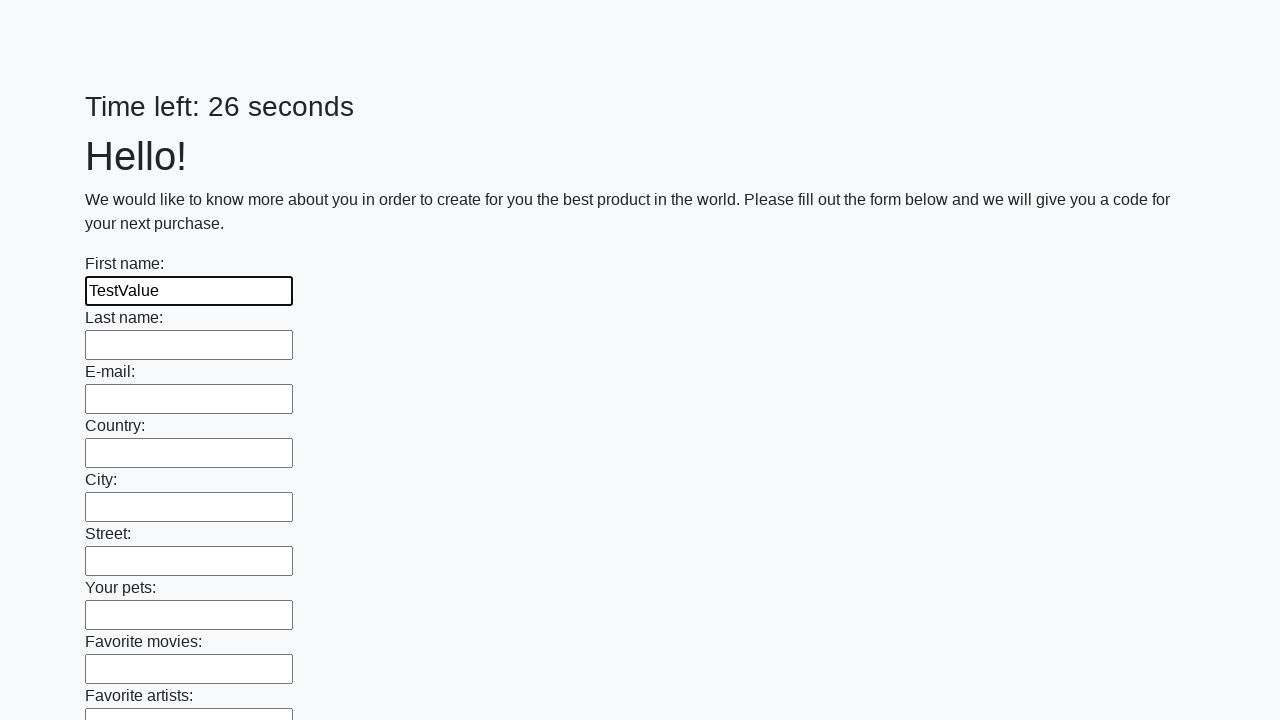

Filled a text input field with 'TestValue' on input[type='text'] >> nth=1
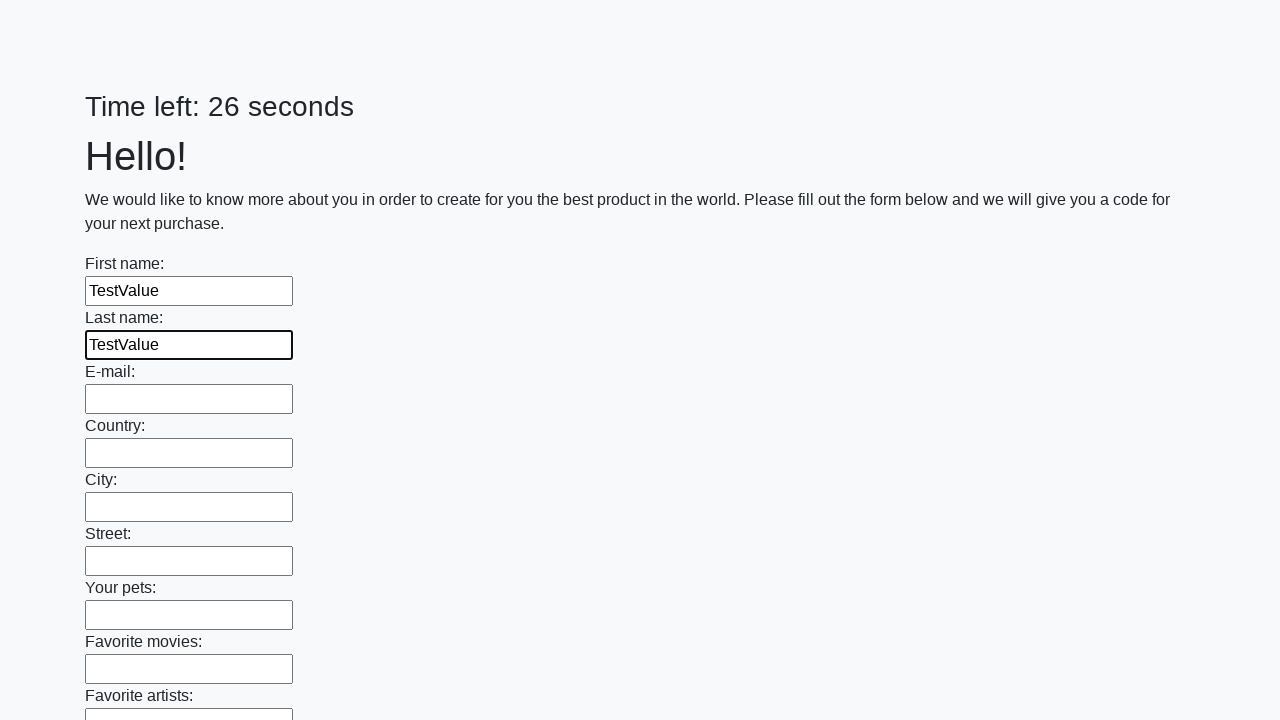

Filled a text input field with 'TestValue' on input[type='text'] >> nth=2
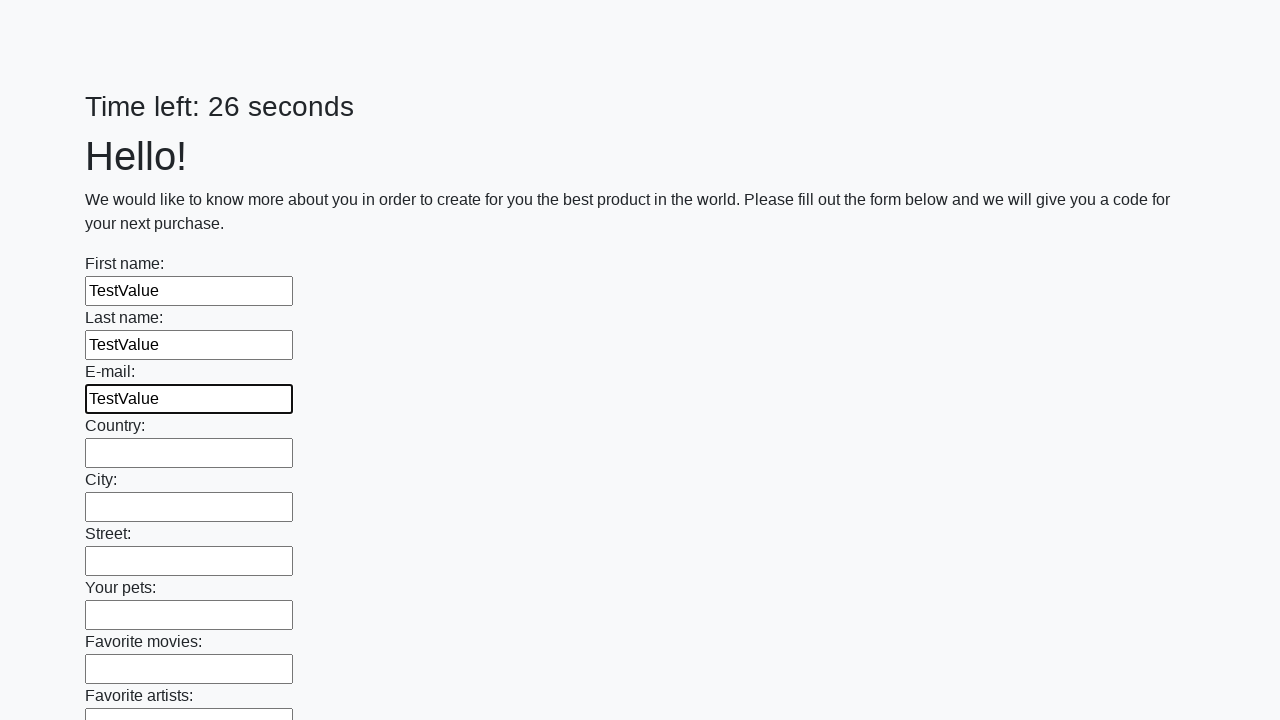

Filled a text input field with 'TestValue' on input[type='text'] >> nth=3
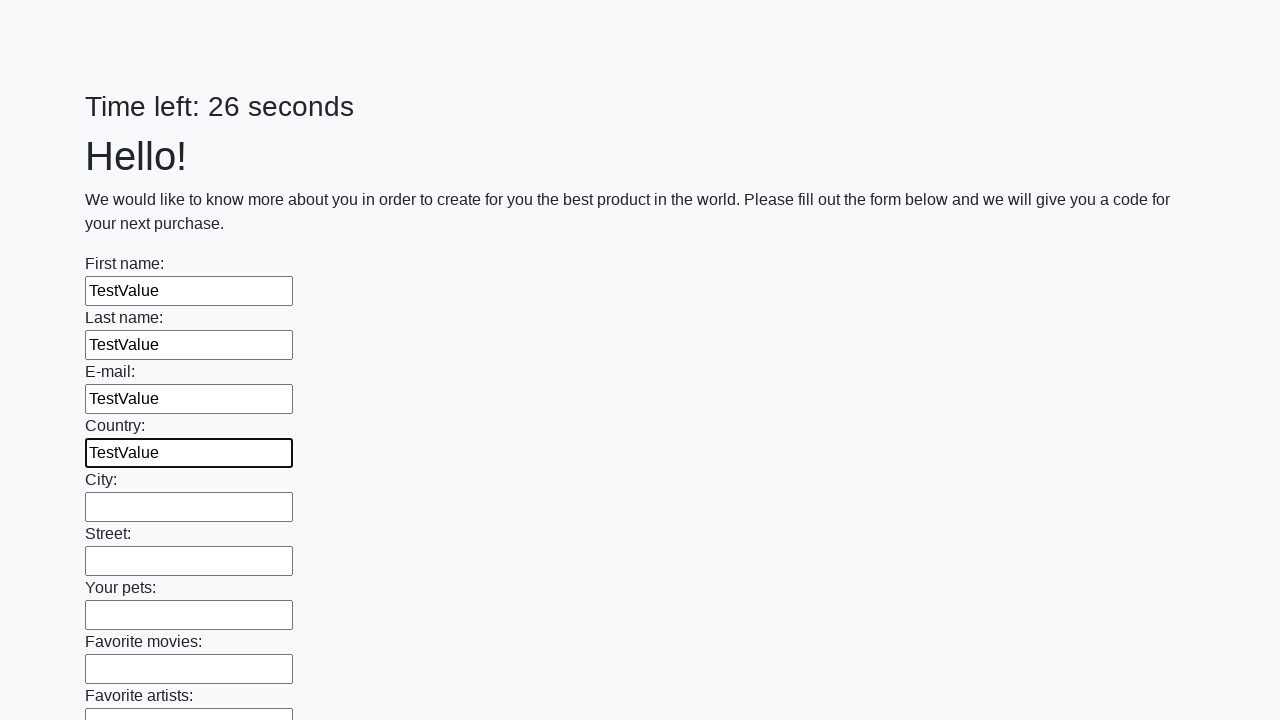

Filled a text input field with 'TestValue' on input[type='text'] >> nth=4
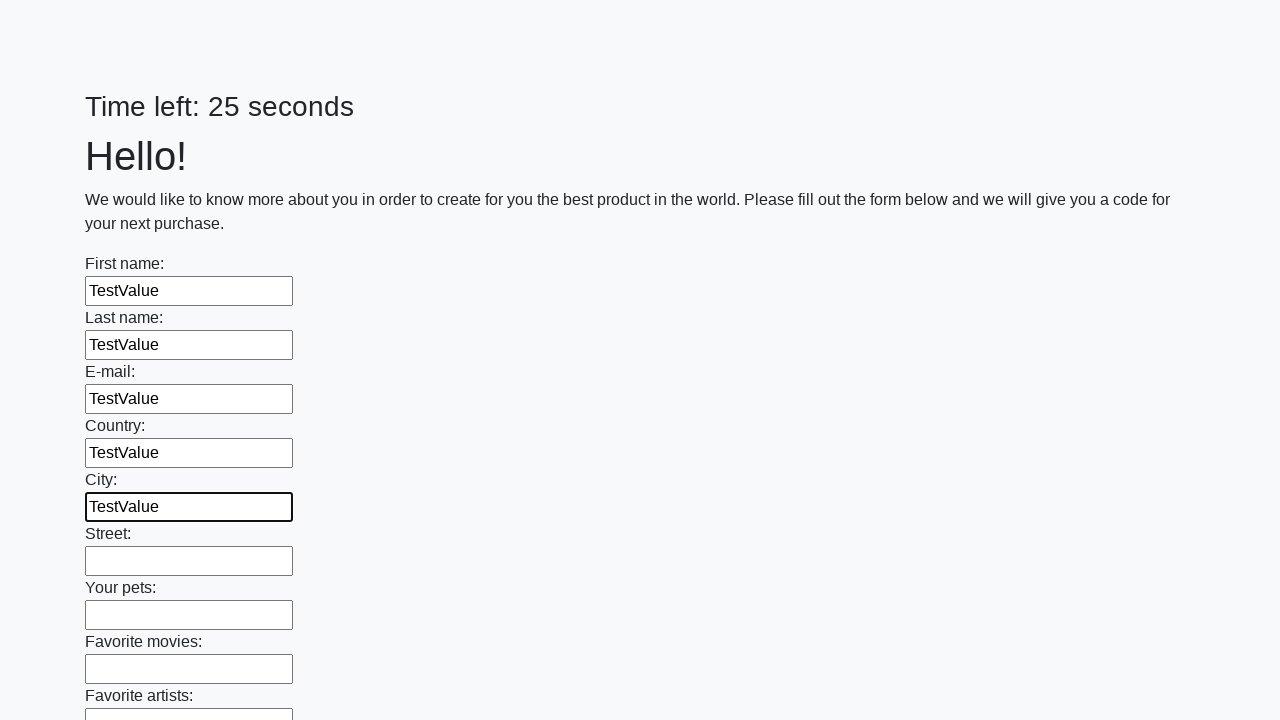

Filled a text input field with 'TestValue' on input[type='text'] >> nth=5
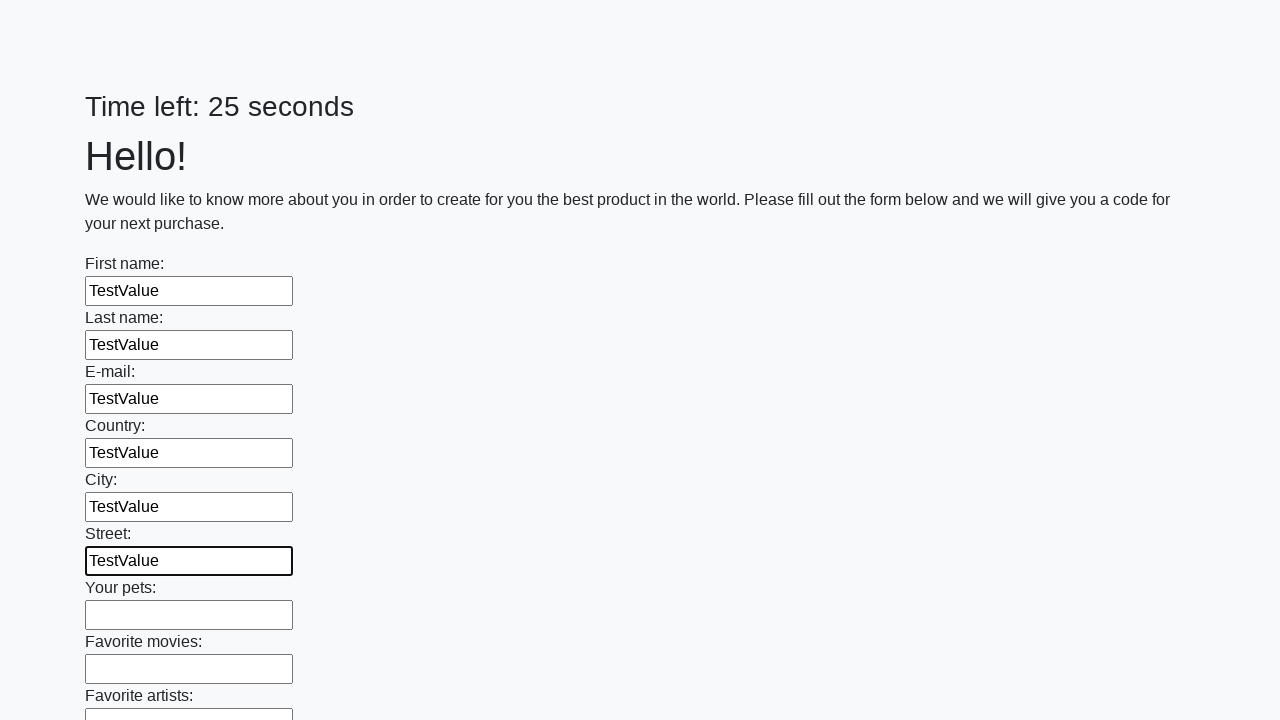

Filled a text input field with 'TestValue' on input[type='text'] >> nth=6
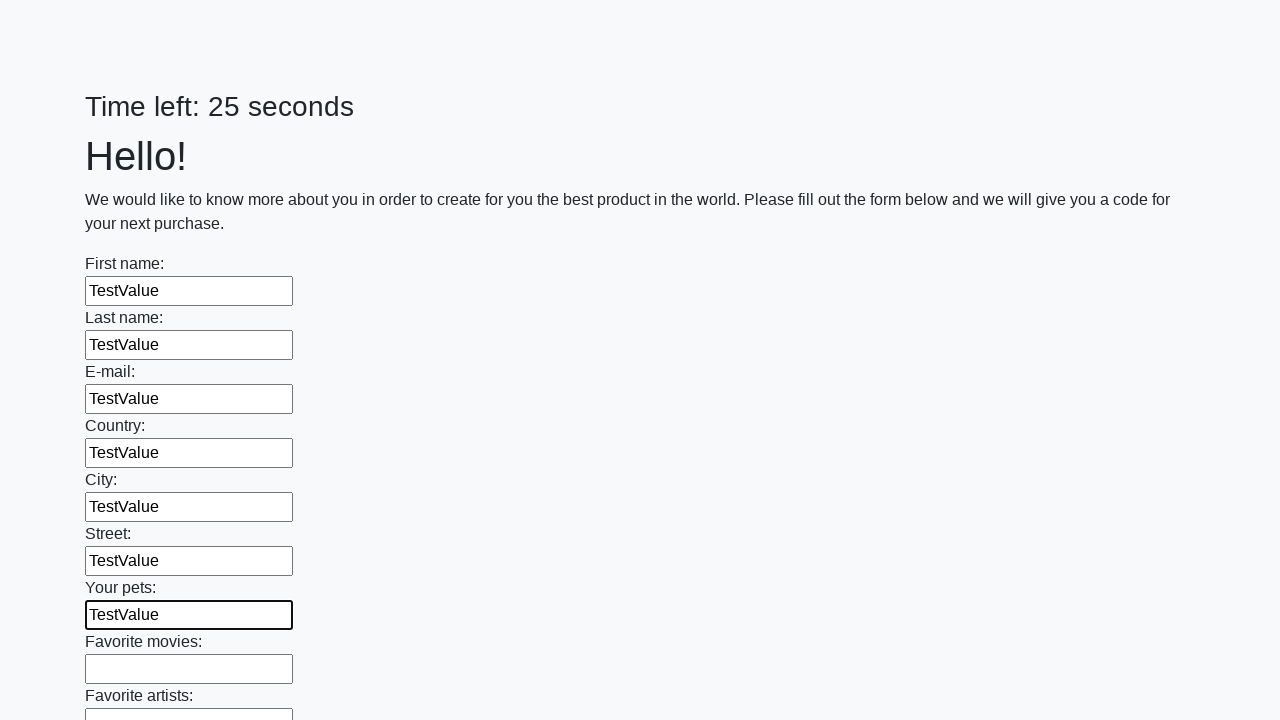

Filled a text input field with 'TestValue' on input[type='text'] >> nth=7
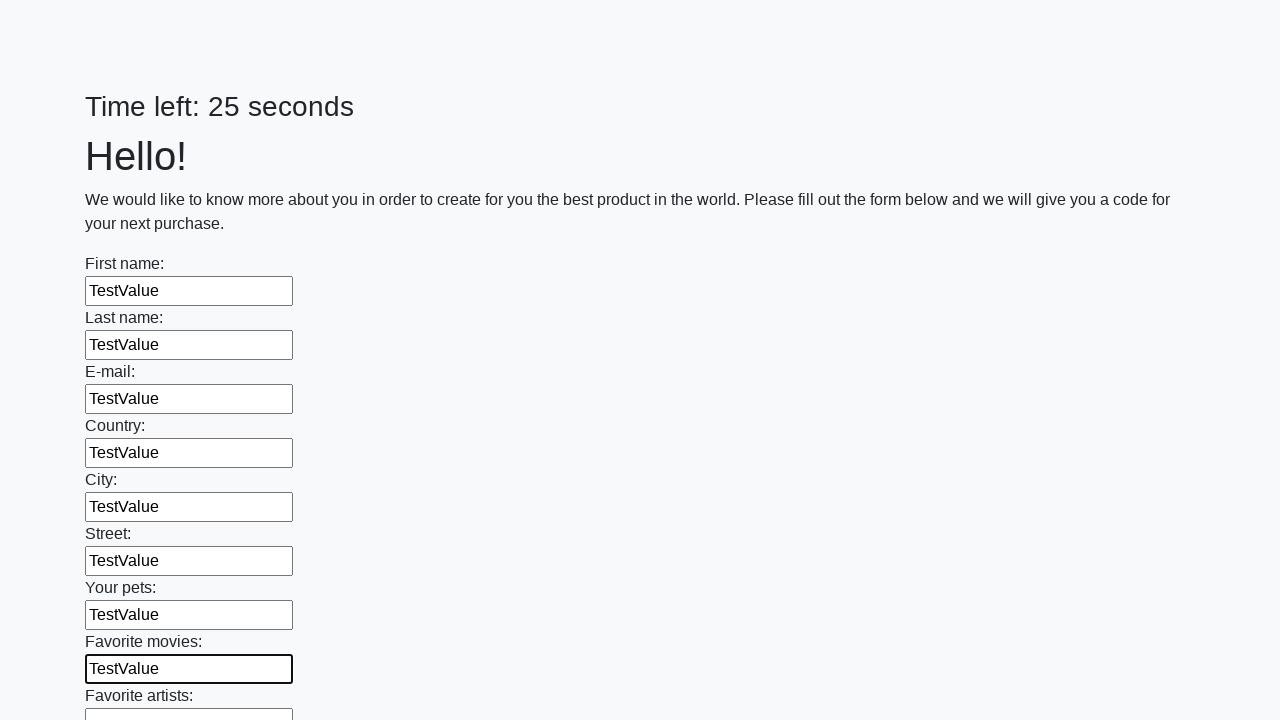

Filled a text input field with 'TestValue' on input[type='text'] >> nth=8
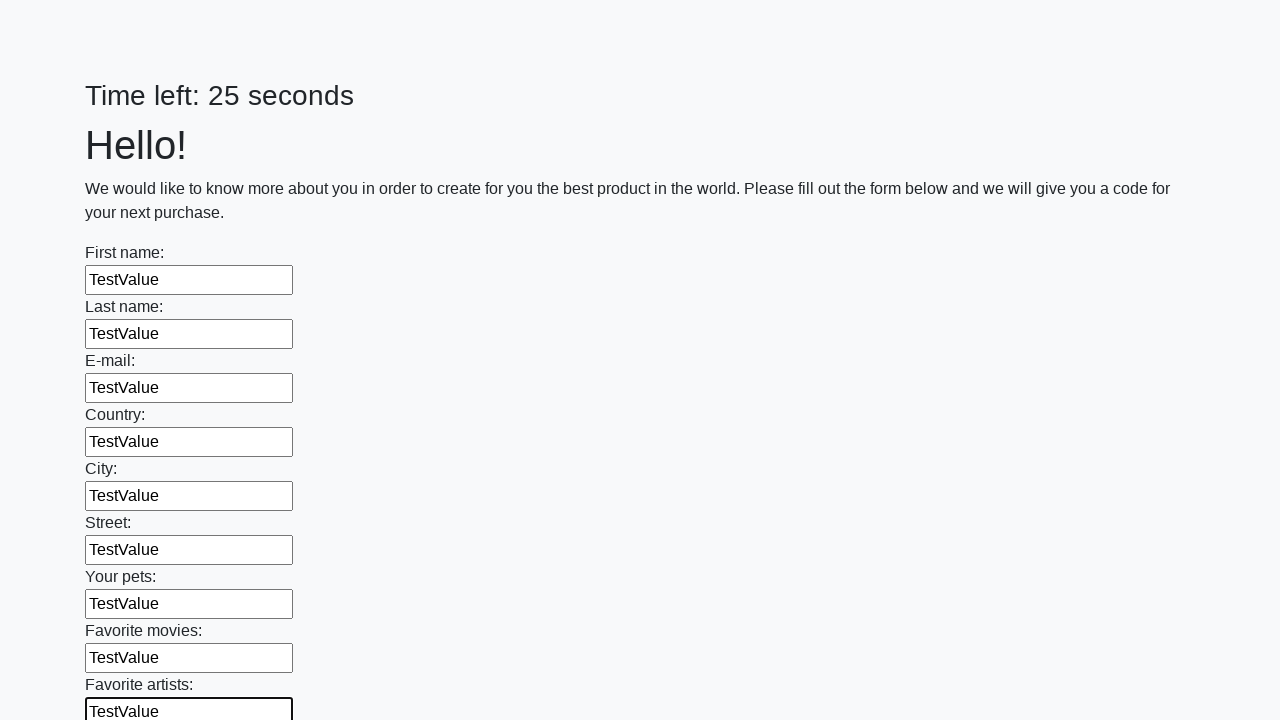

Filled a text input field with 'TestValue' on input[type='text'] >> nth=9
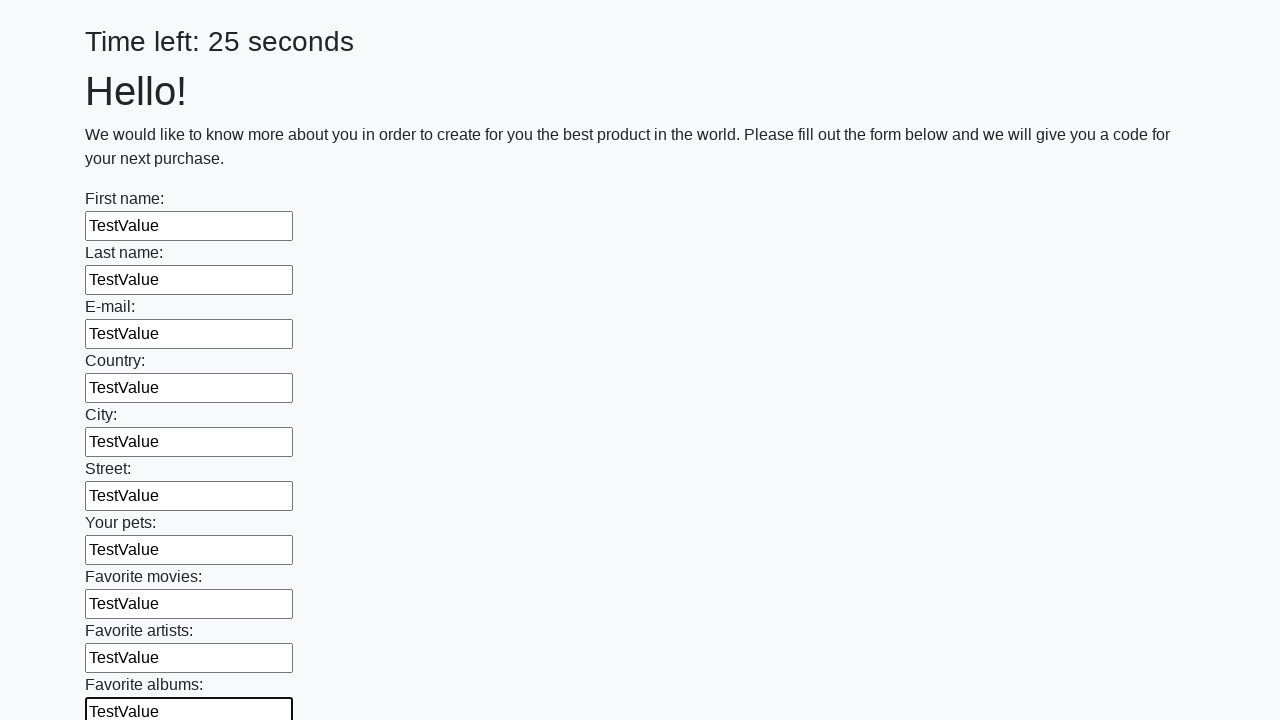

Filled a text input field with 'TestValue' on input[type='text'] >> nth=10
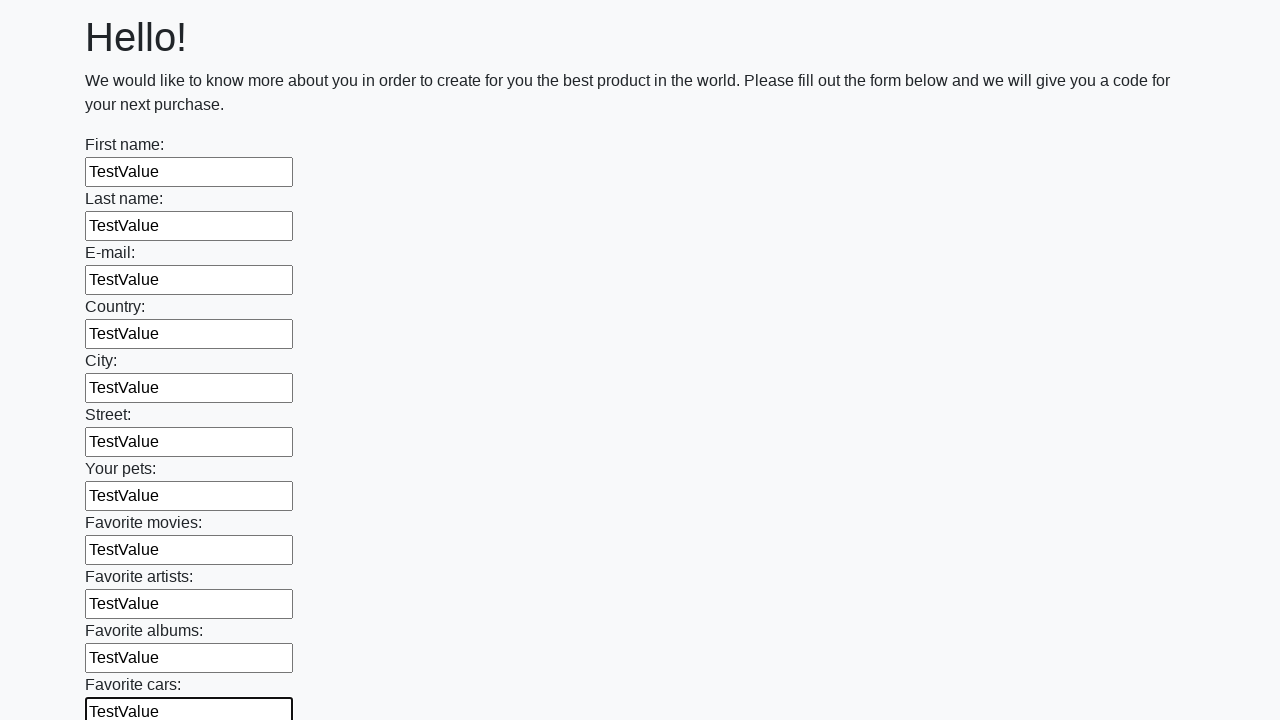

Filled a text input field with 'TestValue' on input[type='text'] >> nth=11
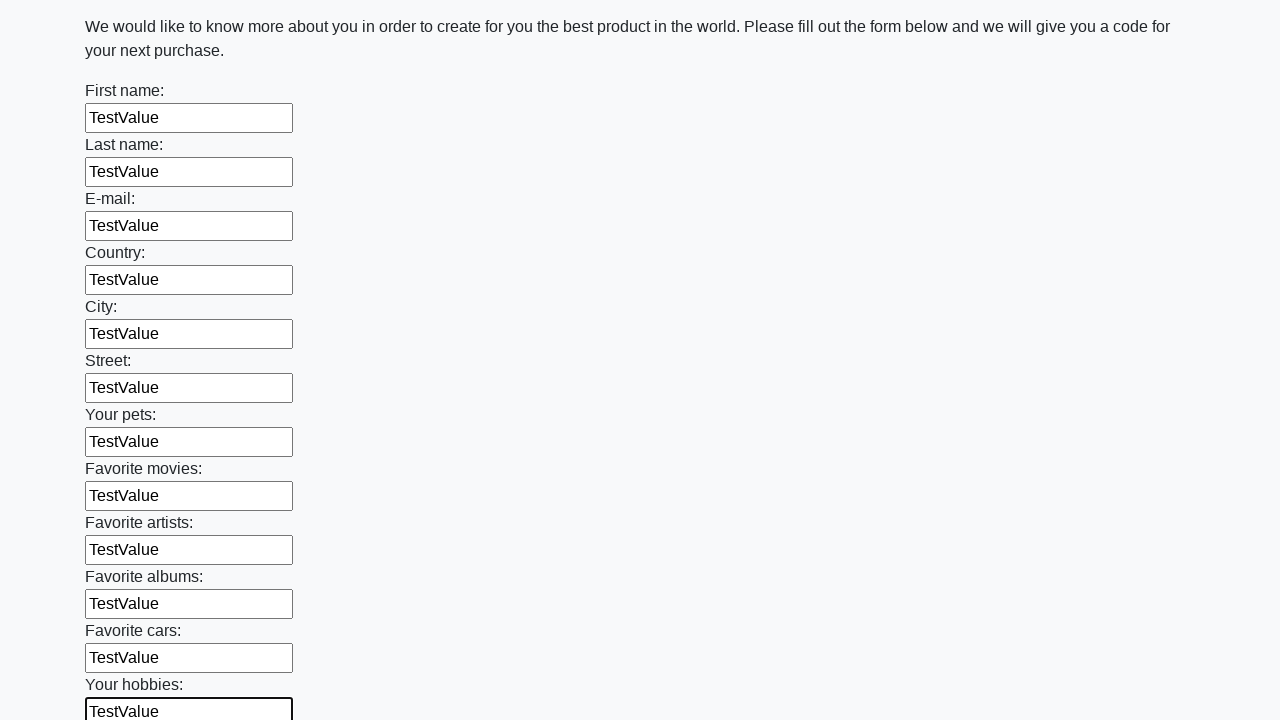

Filled a text input field with 'TestValue' on input[type='text'] >> nth=12
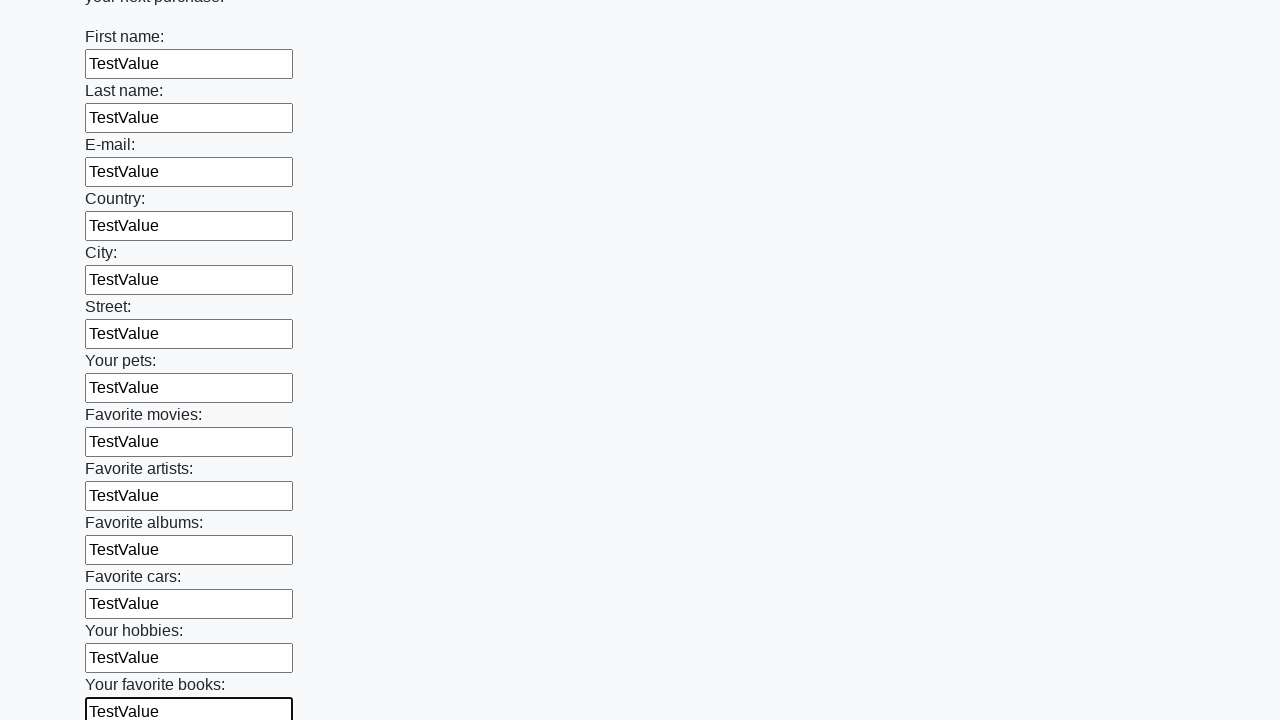

Filled a text input field with 'TestValue' on input[type='text'] >> nth=13
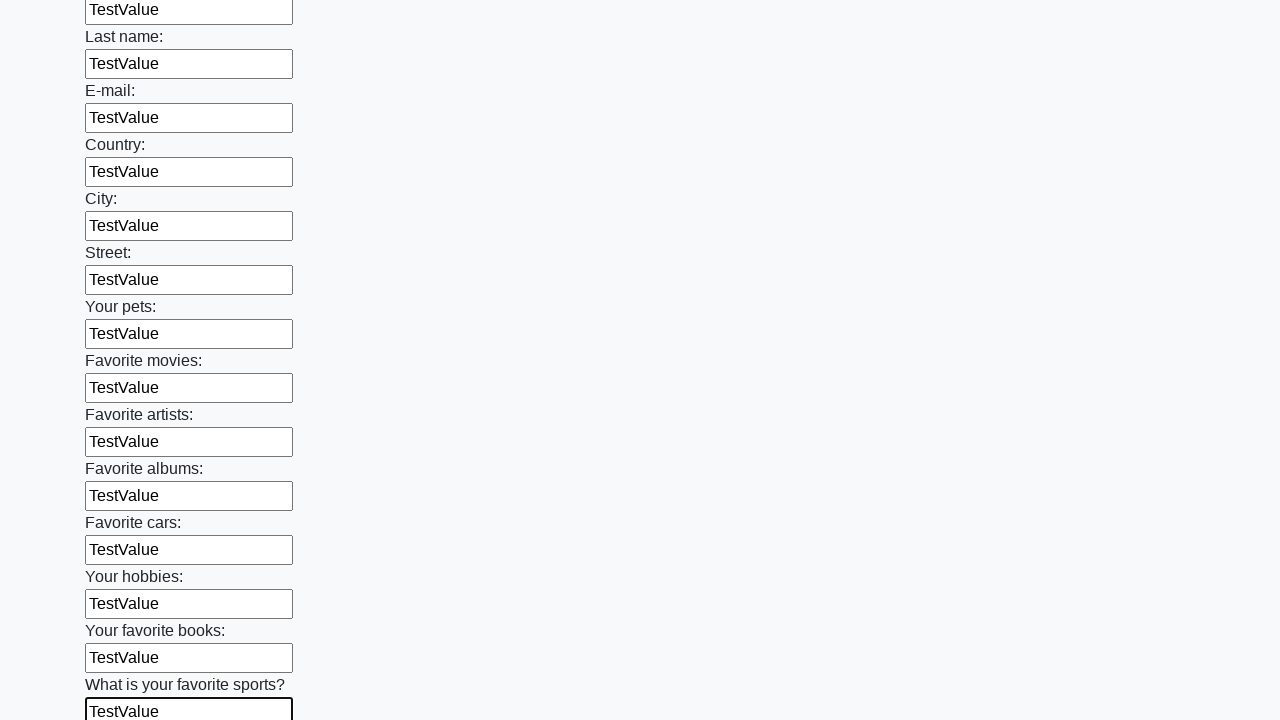

Filled a text input field with 'TestValue' on input[type='text'] >> nth=14
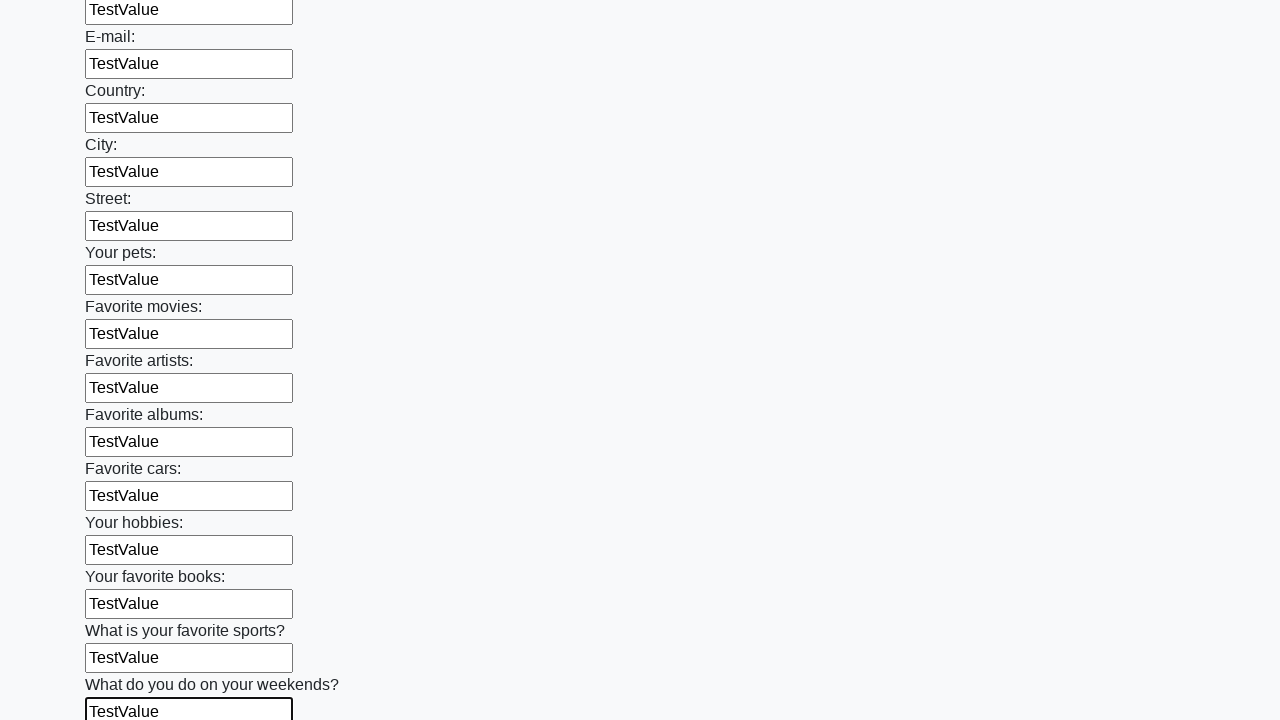

Filled a text input field with 'TestValue' on input[type='text'] >> nth=15
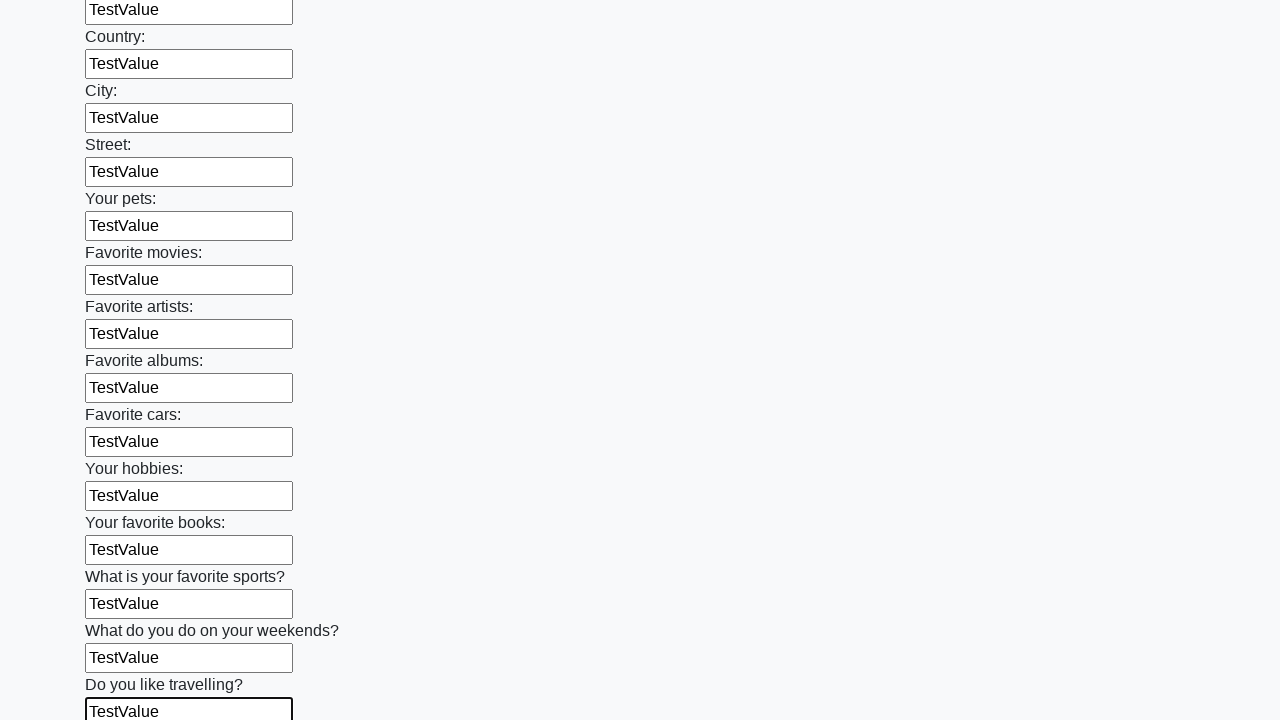

Filled a text input field with 'TestValue' on input[type='text'] >> nth=16
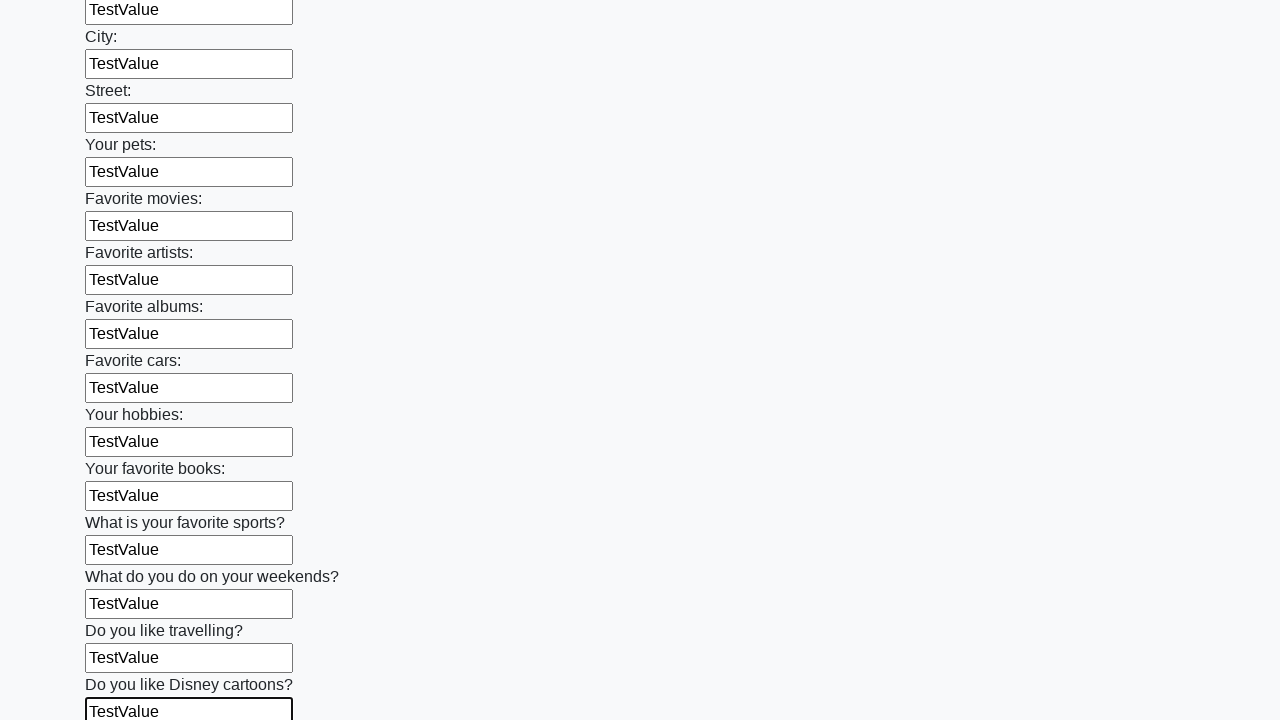

Filled a text input field with 'TestValue' on input[type='text'] >> nth=17
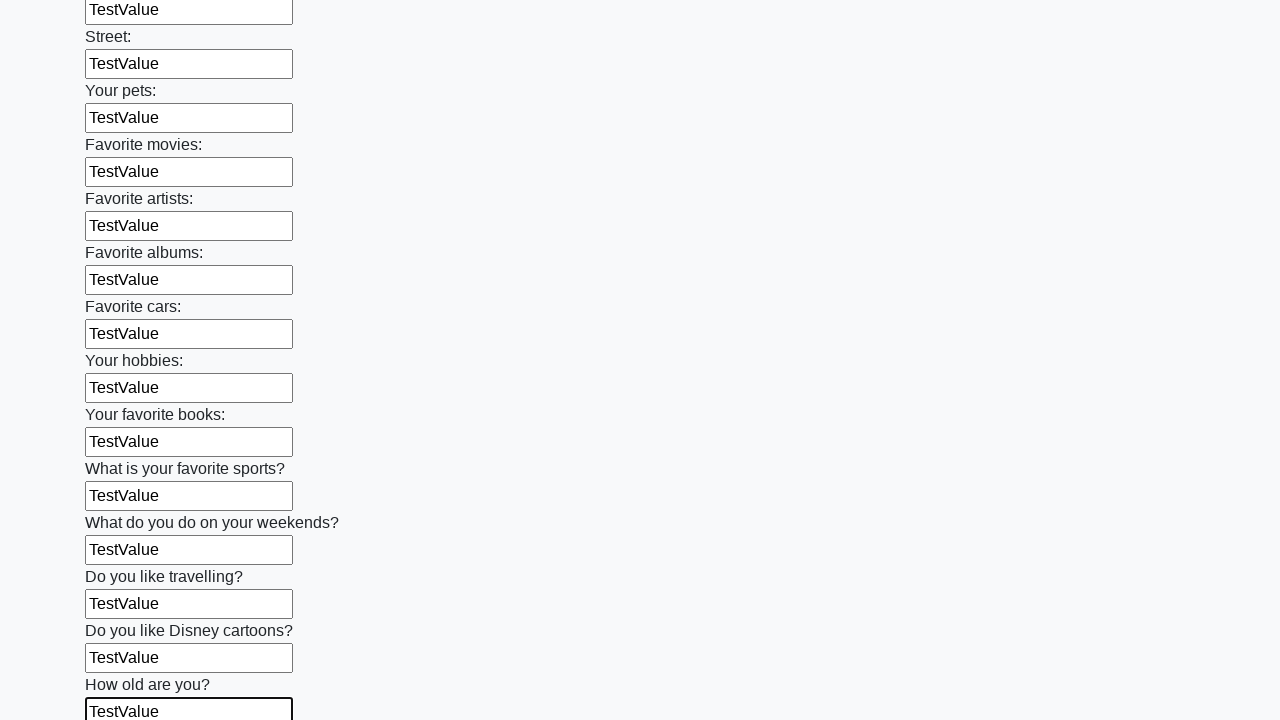

Filled a text input field with 'TestValue' on input[type='text'] >> nth=18
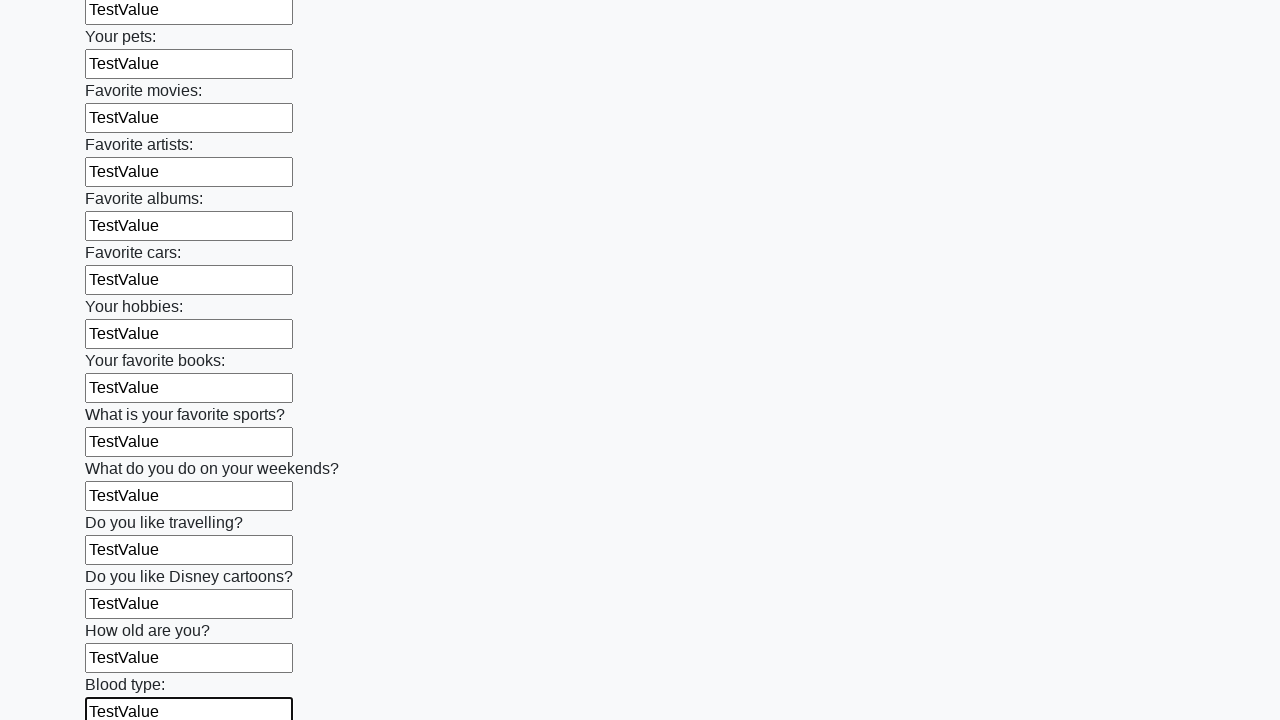

Filled a text input field with 'TestValue' on input[type='text'] >> nth=19
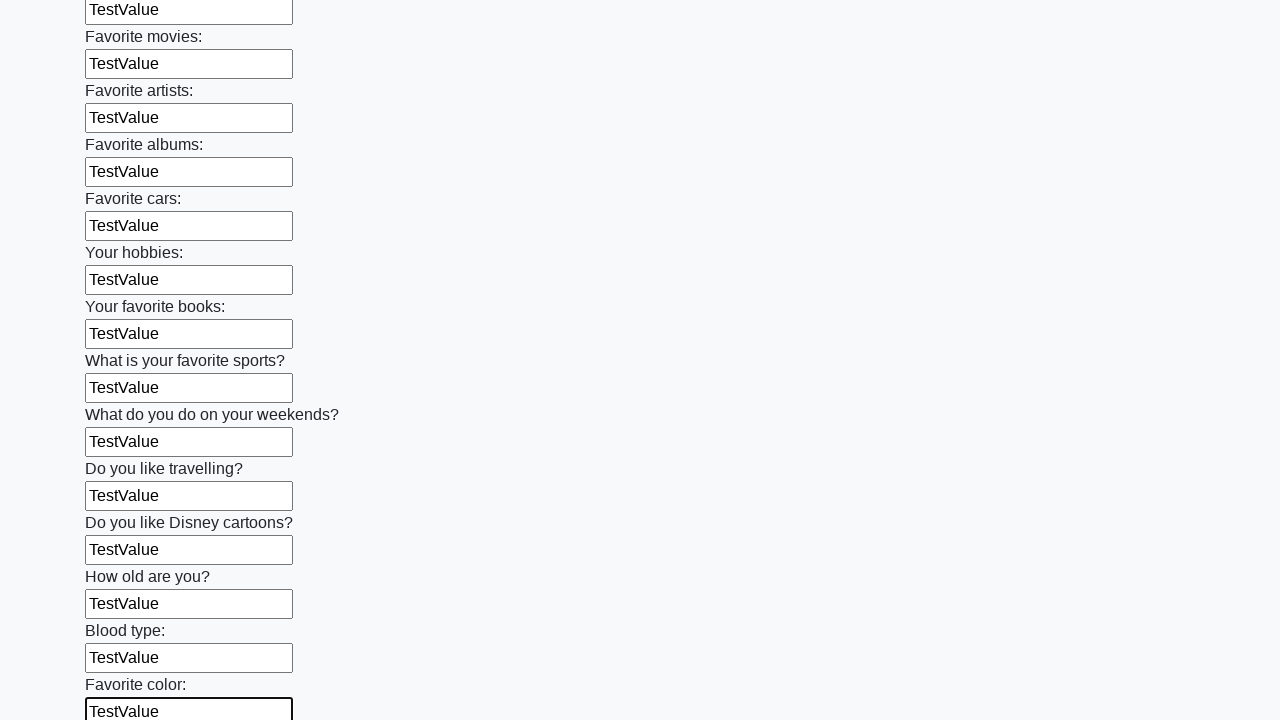

Filled a text input field with 'TestValue' on input[type='text'] >> nth=20
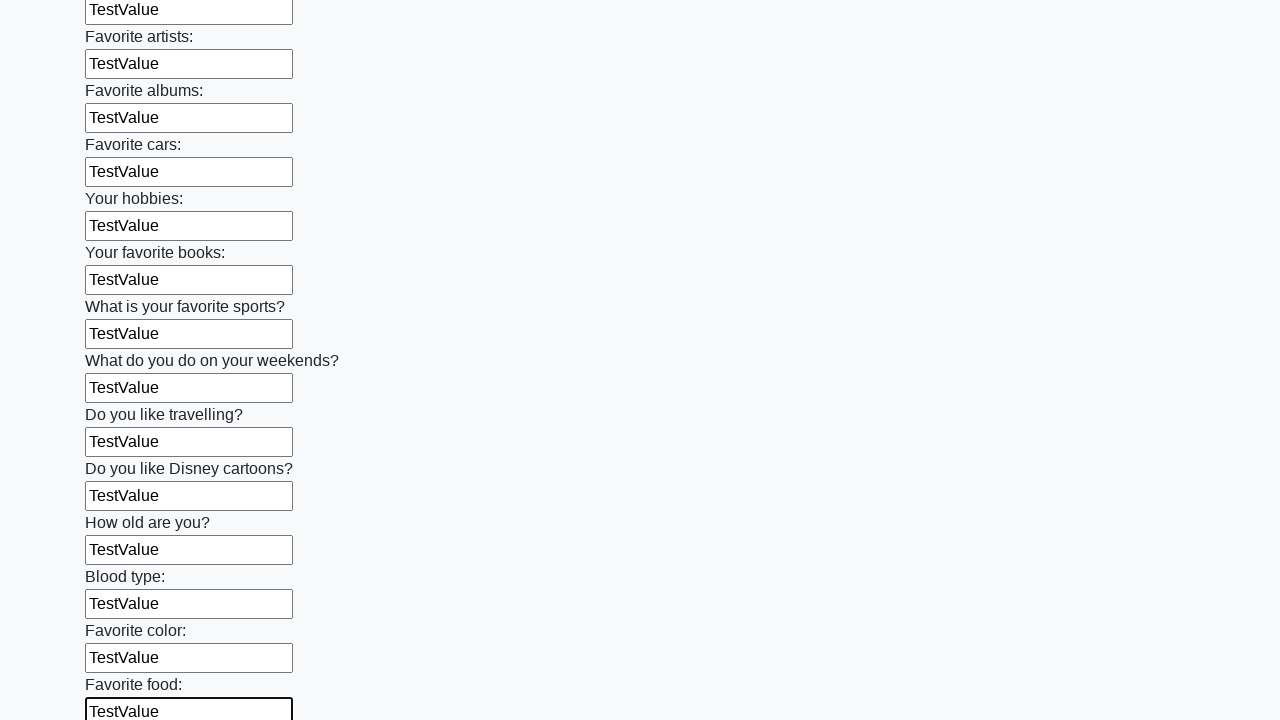

Filled a text input field with 'TestValue' on input[type='text'] >> nth=21
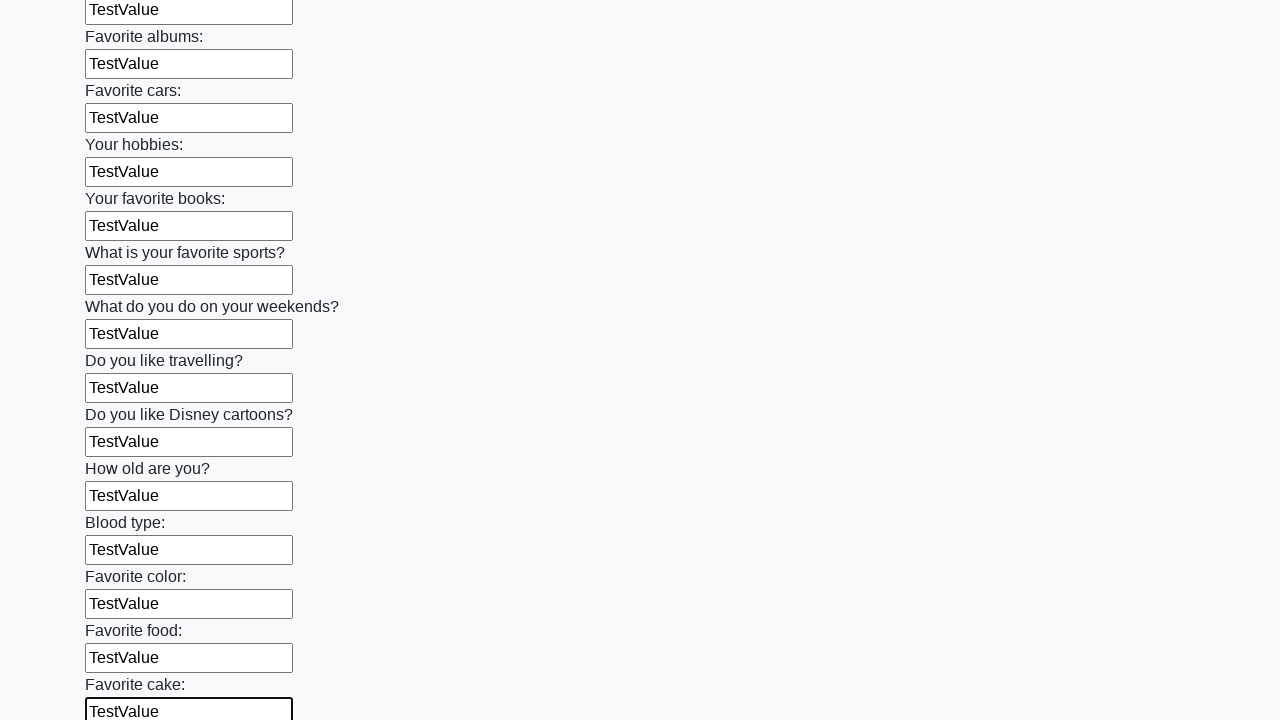

Filled a text input field with 'TestValue' on input[type='text'] >> nth=22
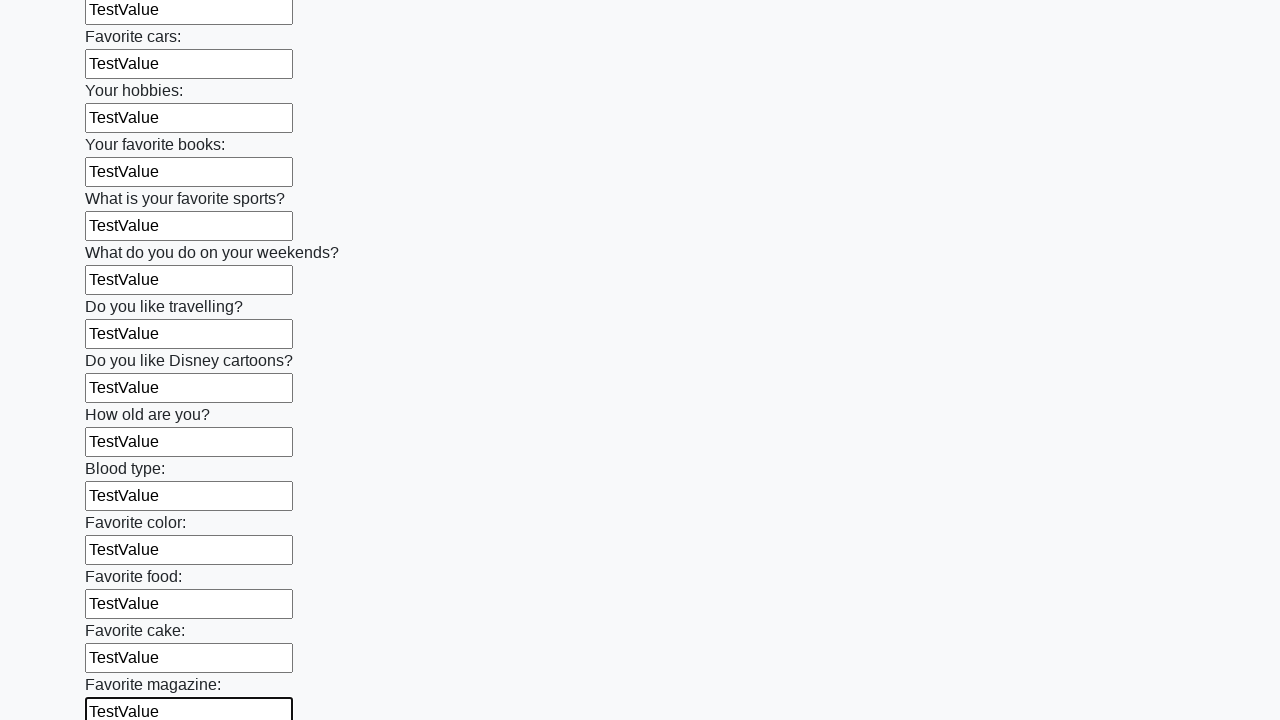

Filled a text input field with 'TestValue' on input[type='text'] >> nth=23
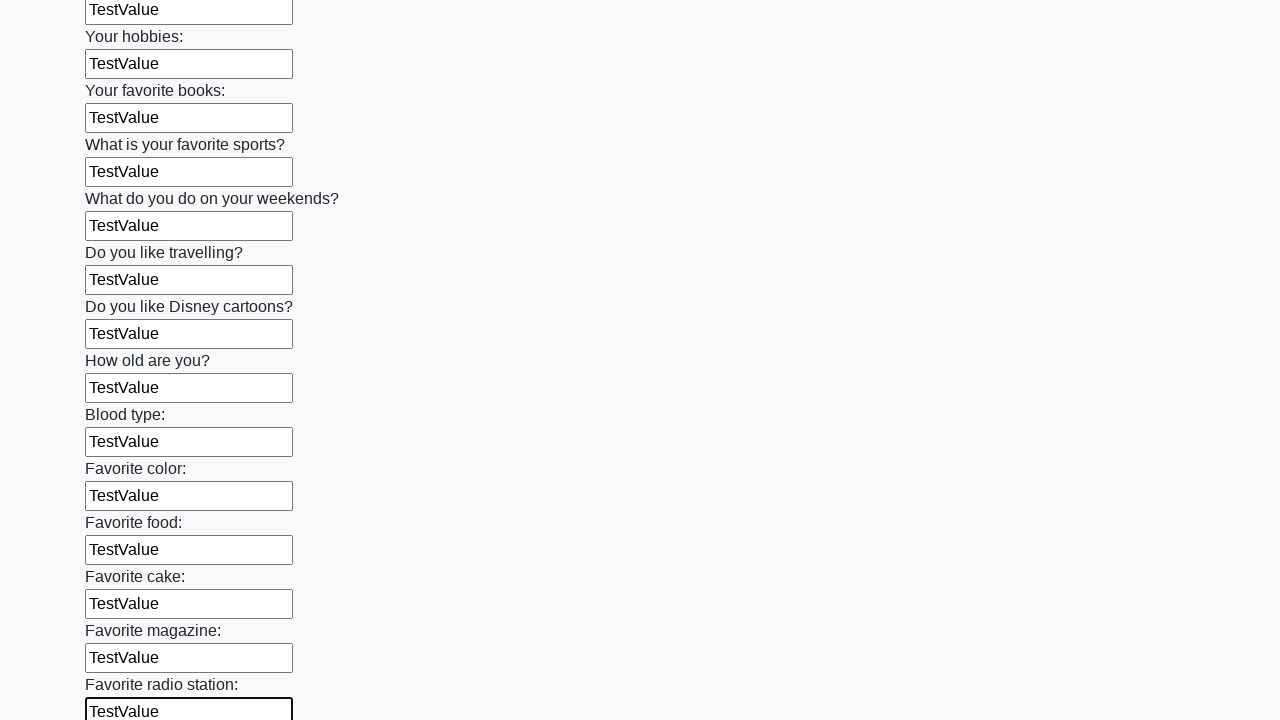

Filled a text input field with 'TestValue' on input[type='text'] >> nth=24
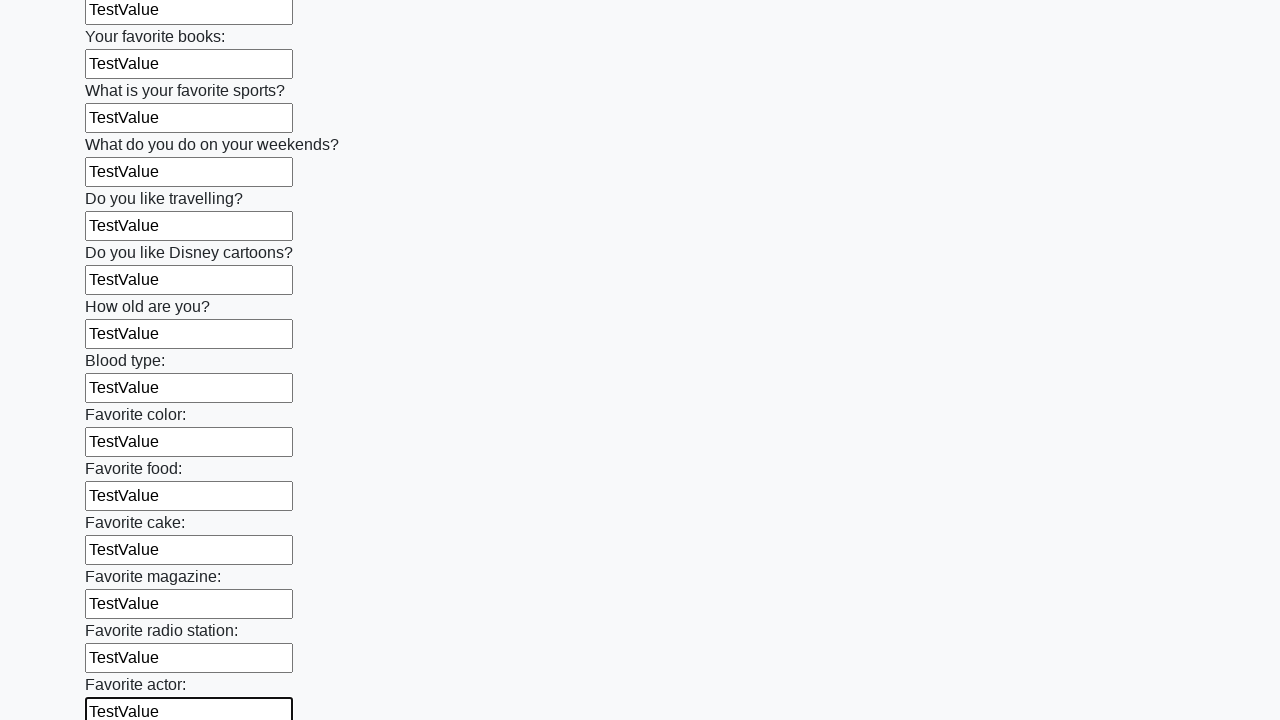

Filled a text input field with 'TestValue' on input[type='text'] >> nth=25
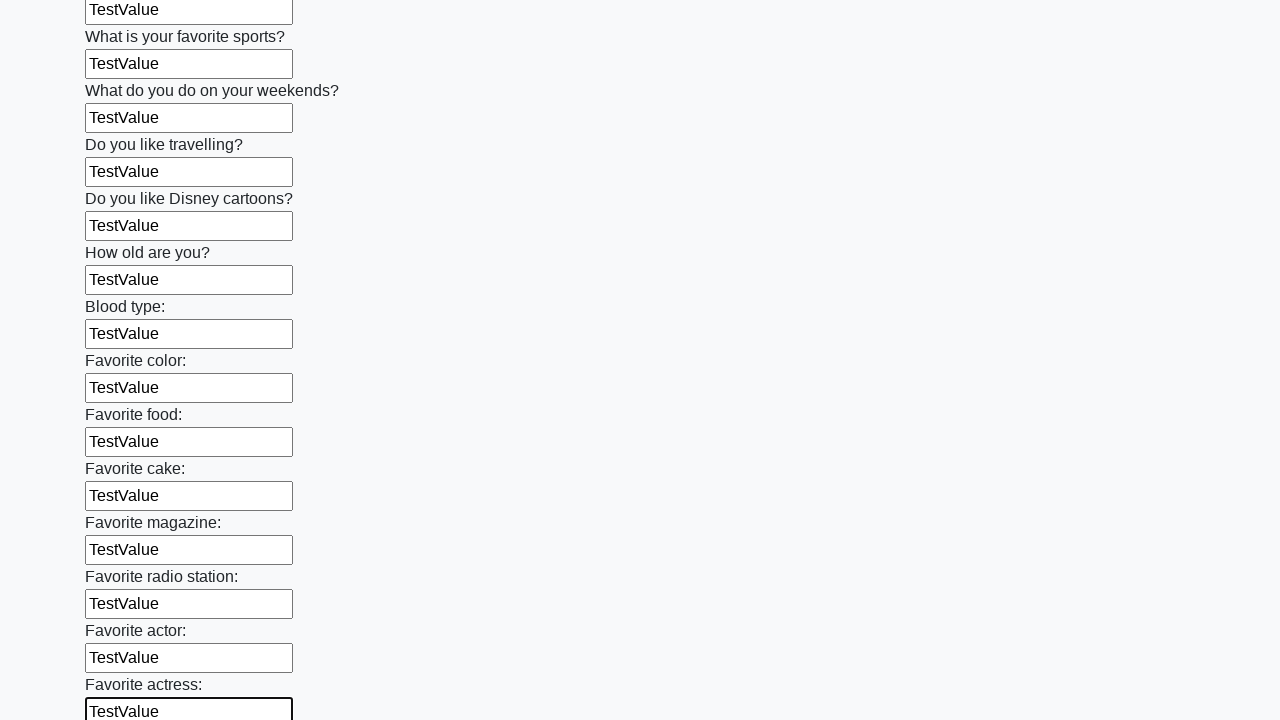

Filled a text input field with 'TestValue' on input[type='text'] >> nth=26
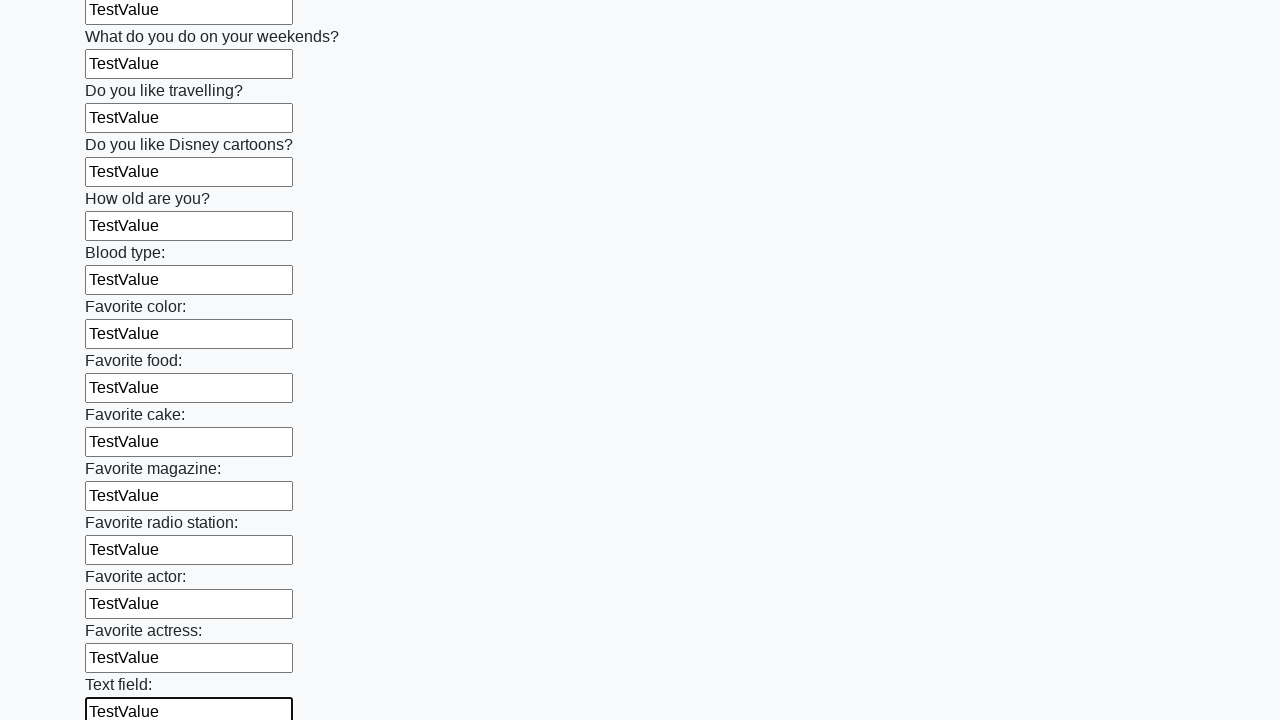

Filled a text input field with 'TestValue' on input[type='text'] >> nth=27
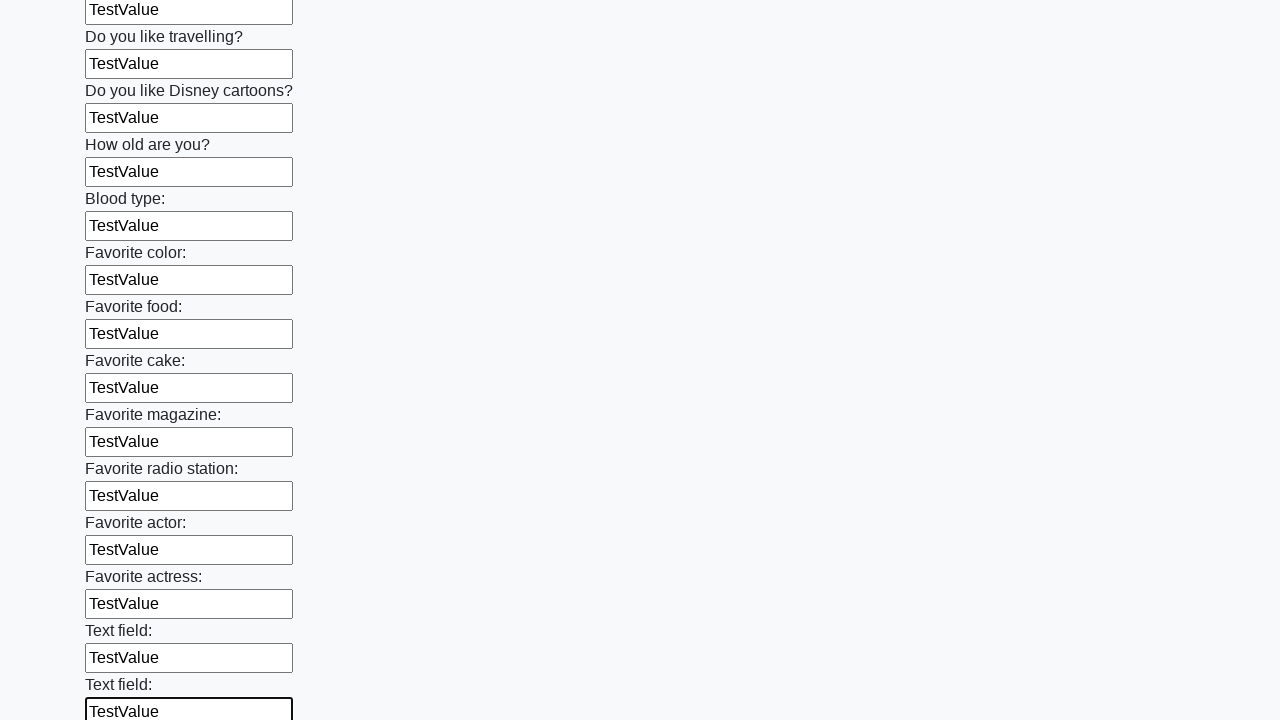

Filled a text input field with 'TestValue' on input[type='text'] >> nth=28
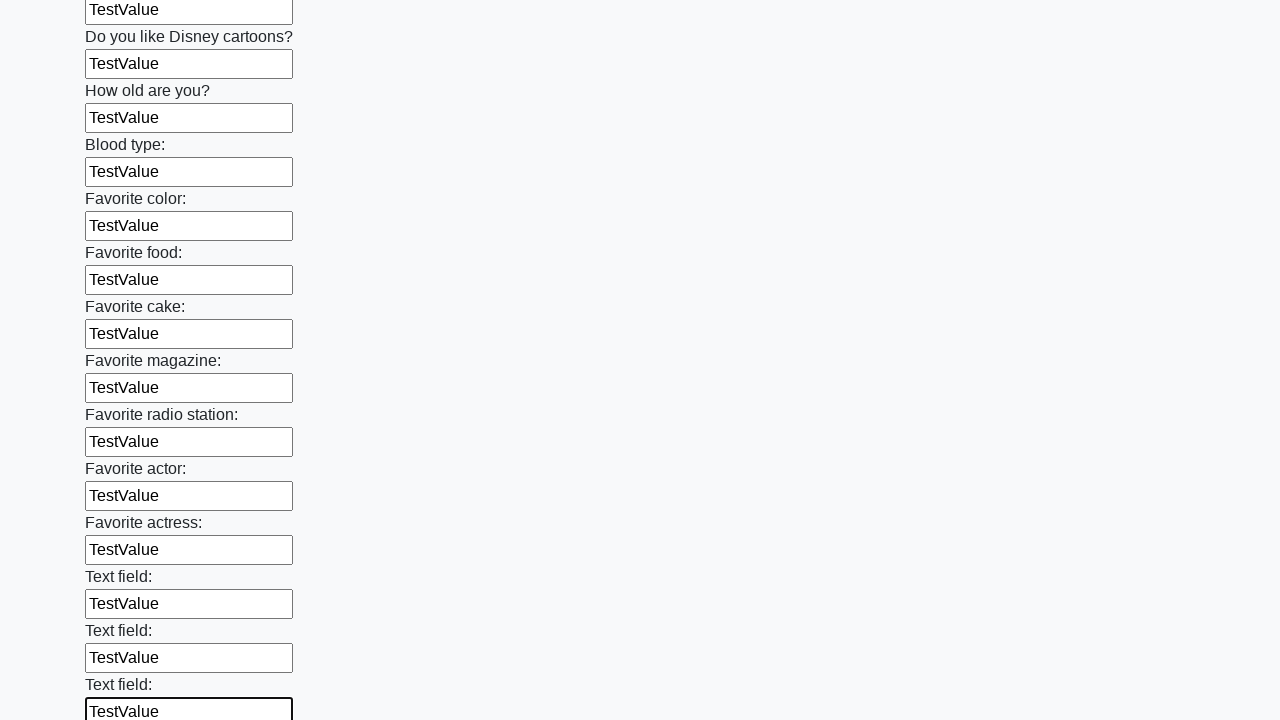

Filled a text input field with 'TestValue' on input[type='text'] >> nth=29
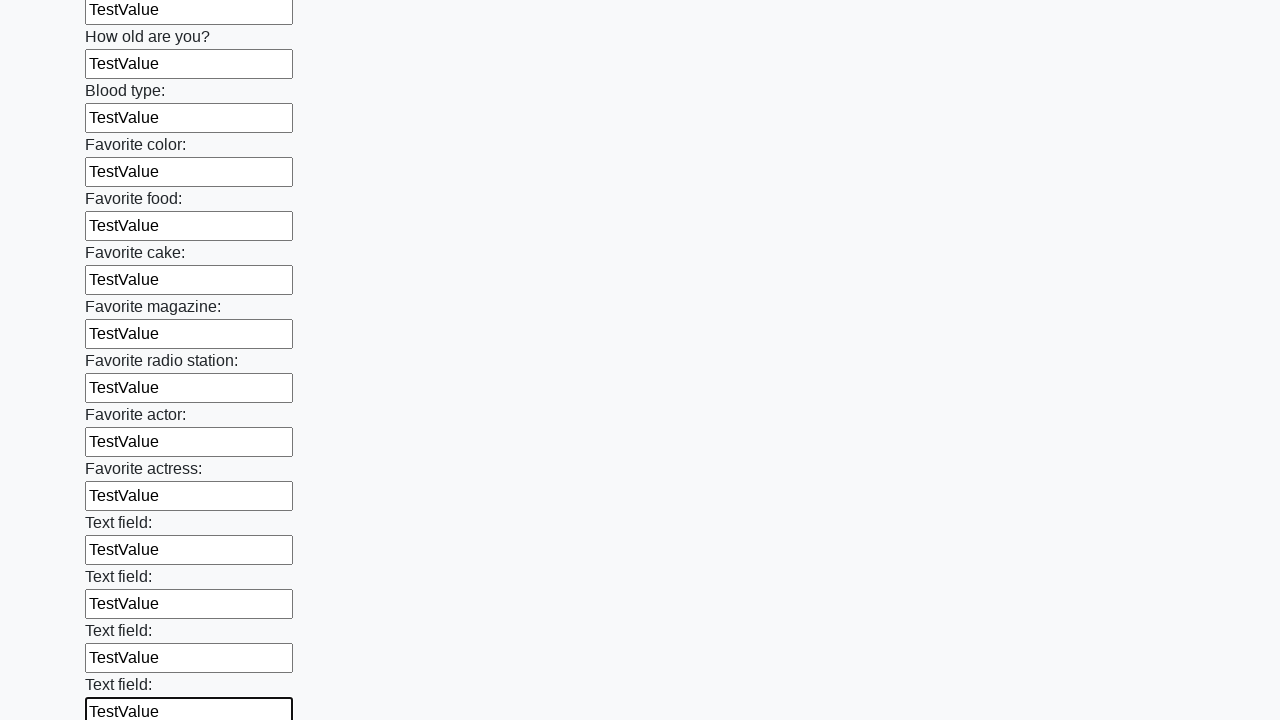

Filled a text input field with 'TestValue' on input[type='text'] >> nth=30
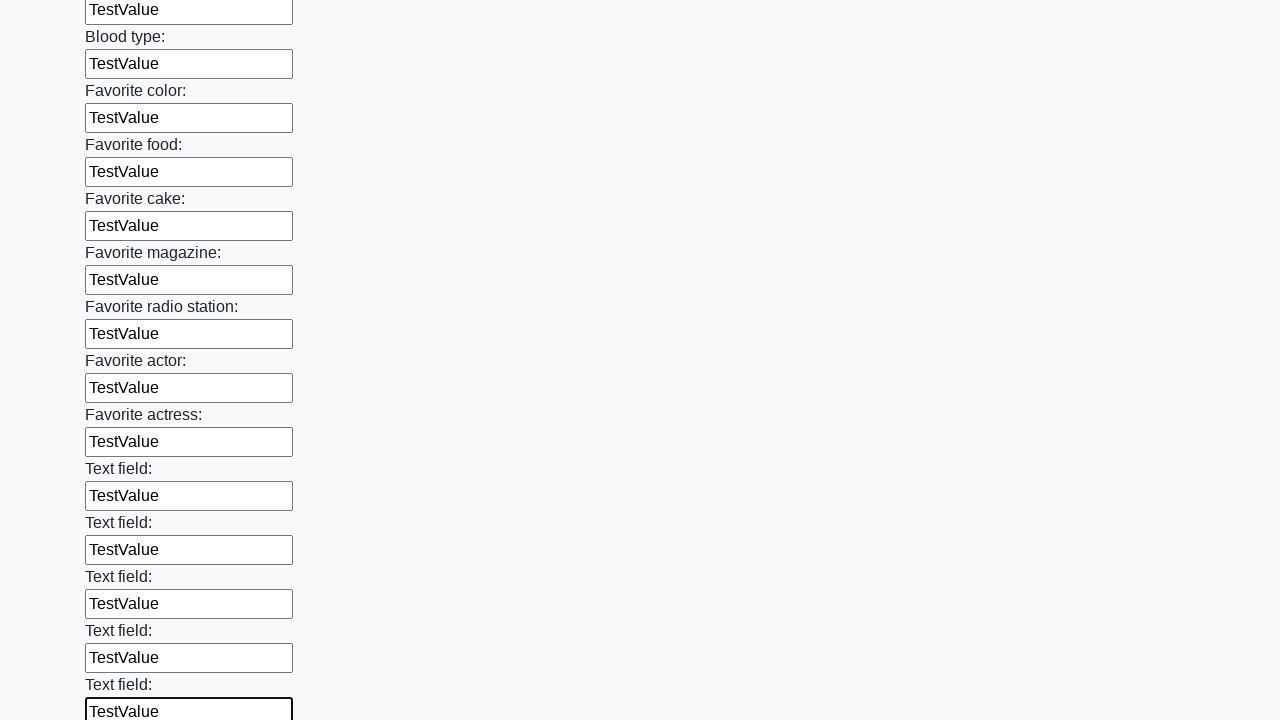

Filled a text input field with 'TestValue' on input[type='text'] >> nth=31
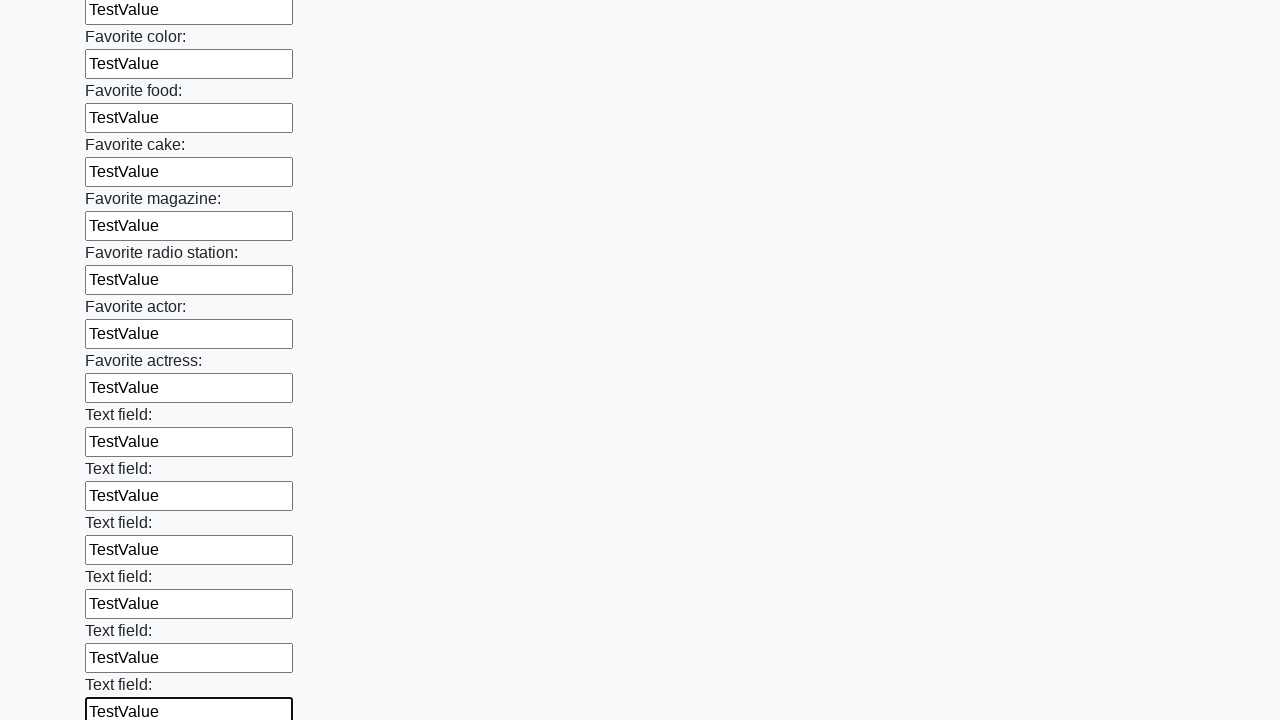

Filled a text input field with 'TestValue' on input[type='text'] >> nth=32
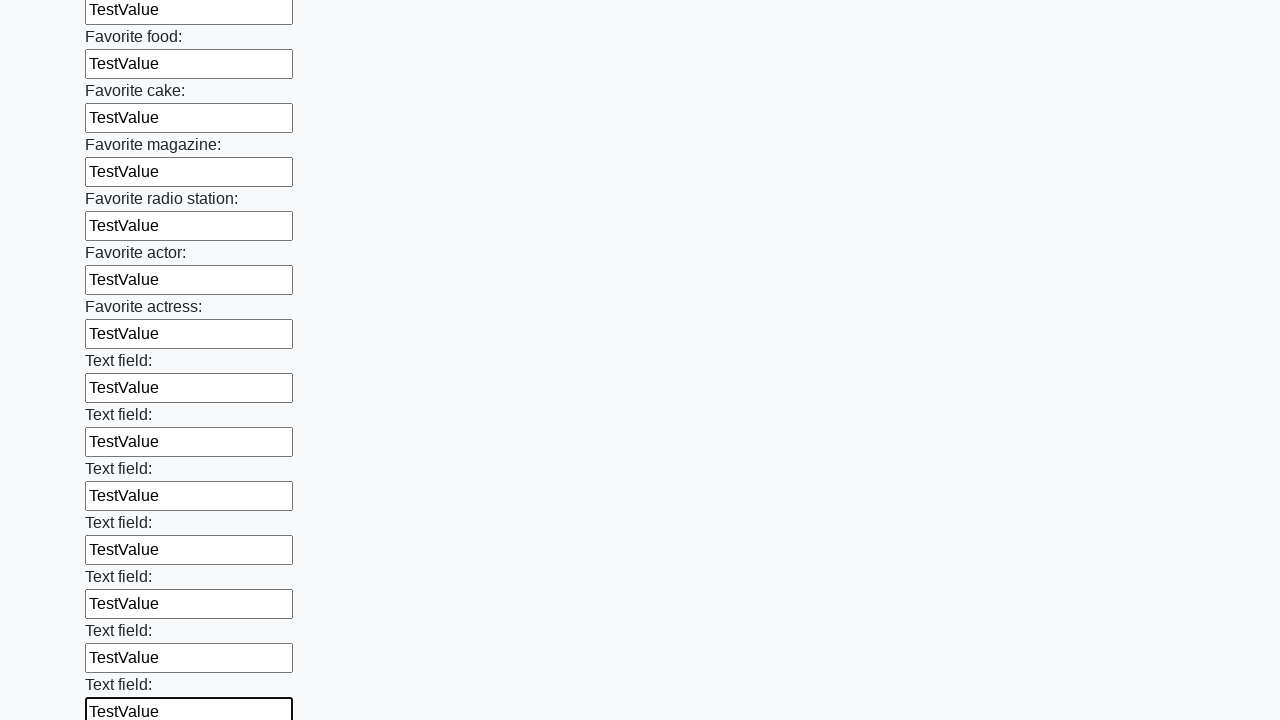

Filled a text input field with 'TestValue' on input[type='text'] >> nth=33
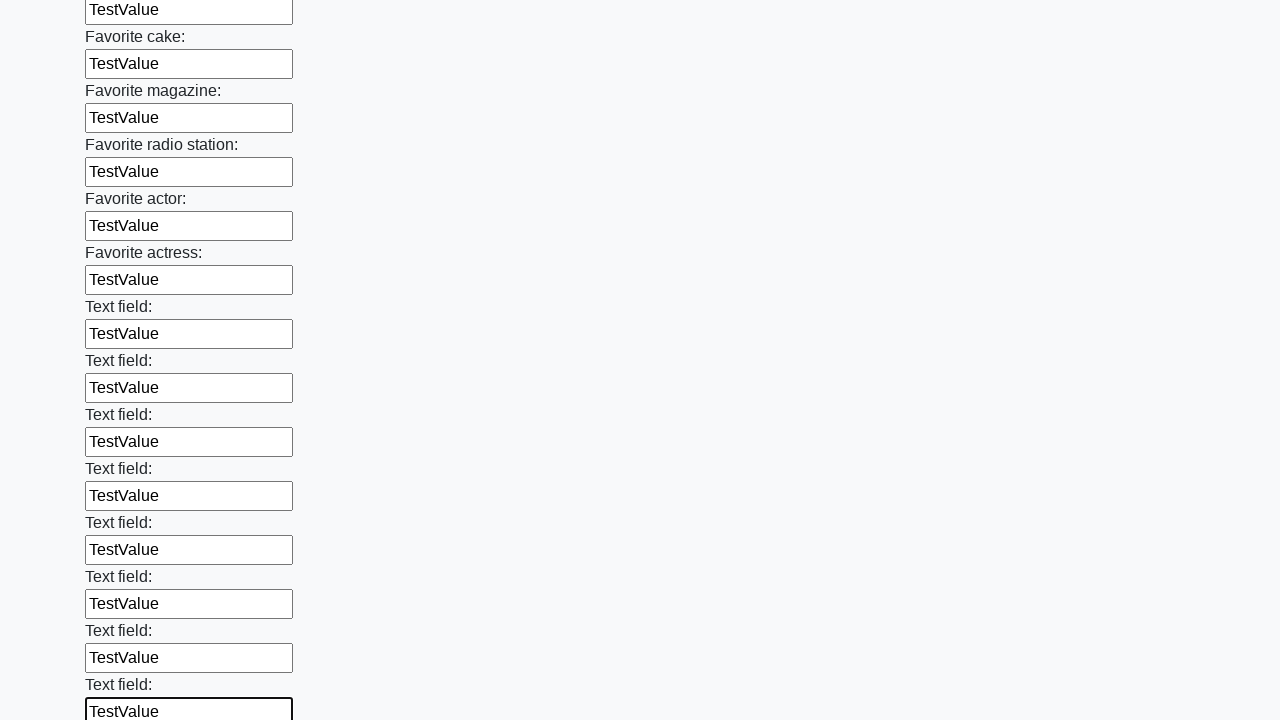

Filled a text input field with 'TestValue' on input[type='text'] >> nth=34
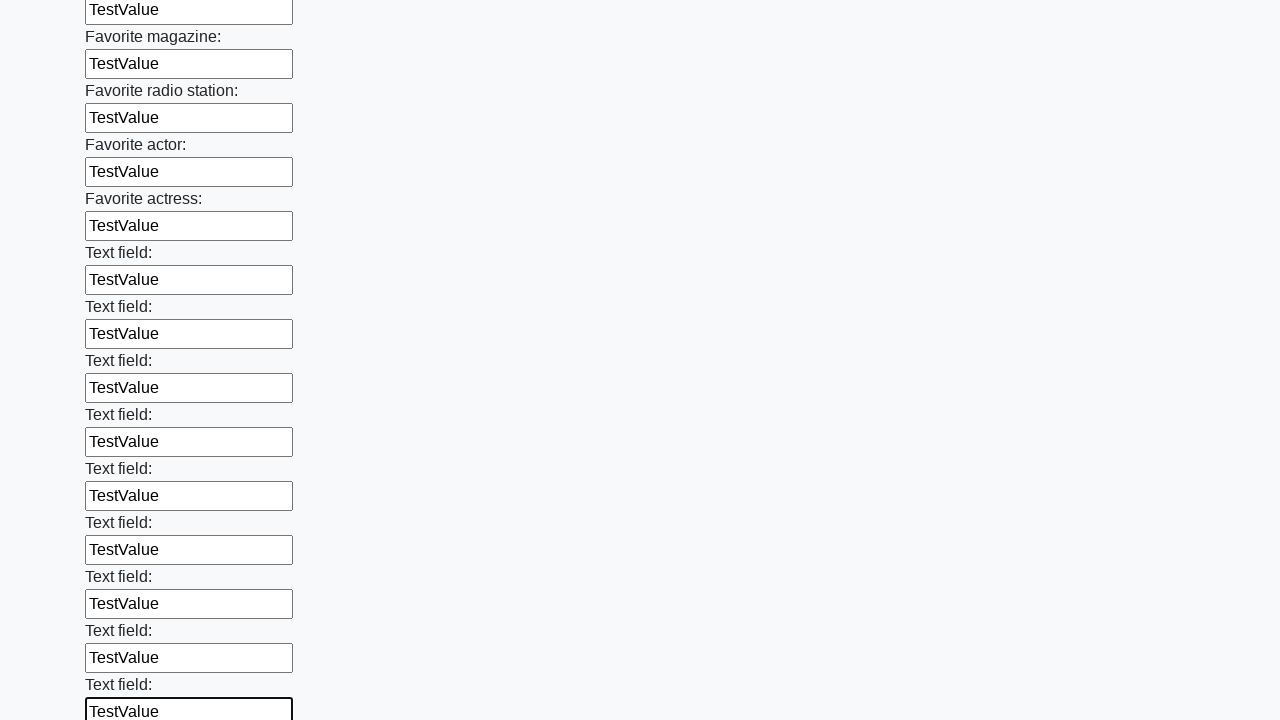

Filled a text input field with 'TestValue' on input[type='text'] >> nth=35
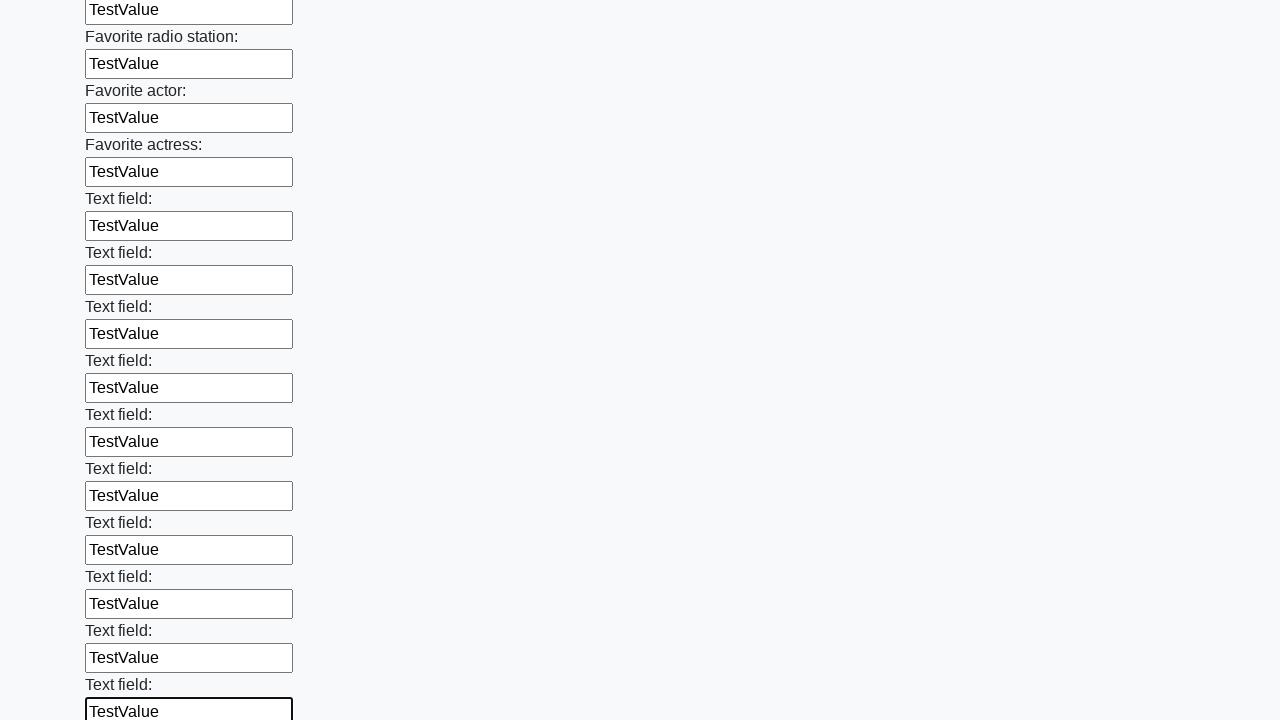

Filled a text input field with 'TestValue' on input[type='text'] >> nth=36
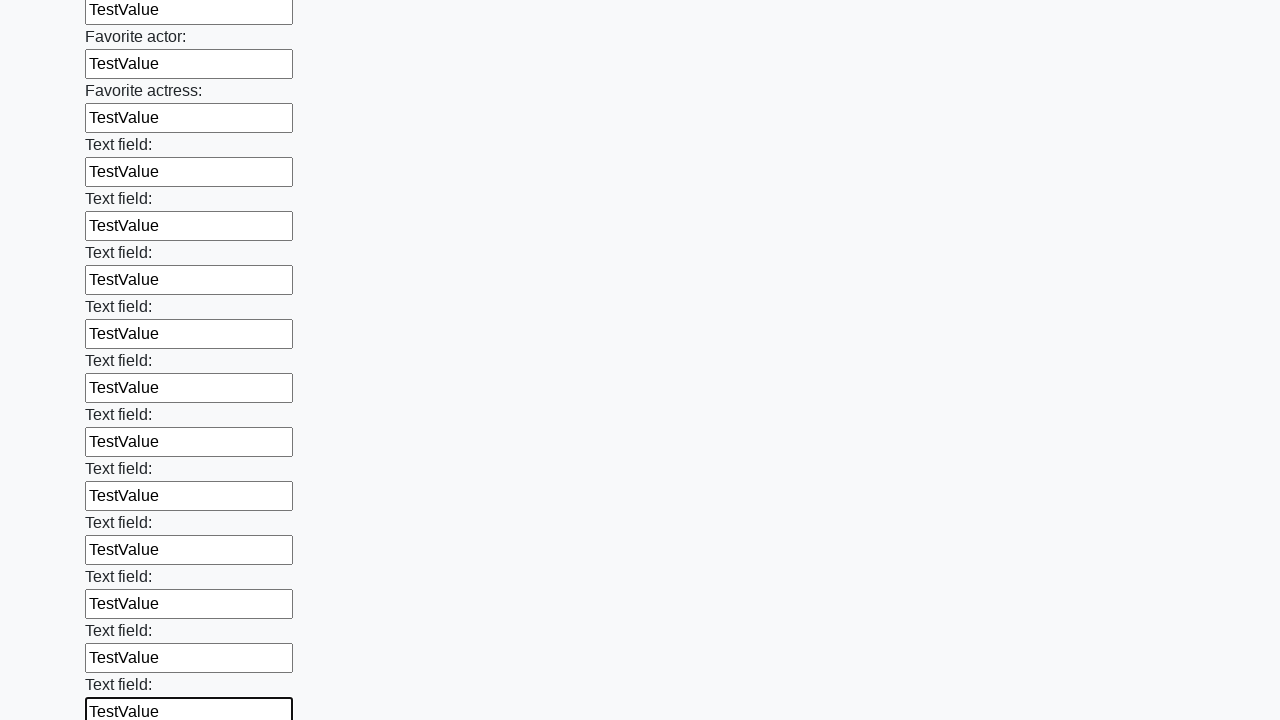

Filled a text input field with 'TestValue' on input[type='text'] >> nth=37
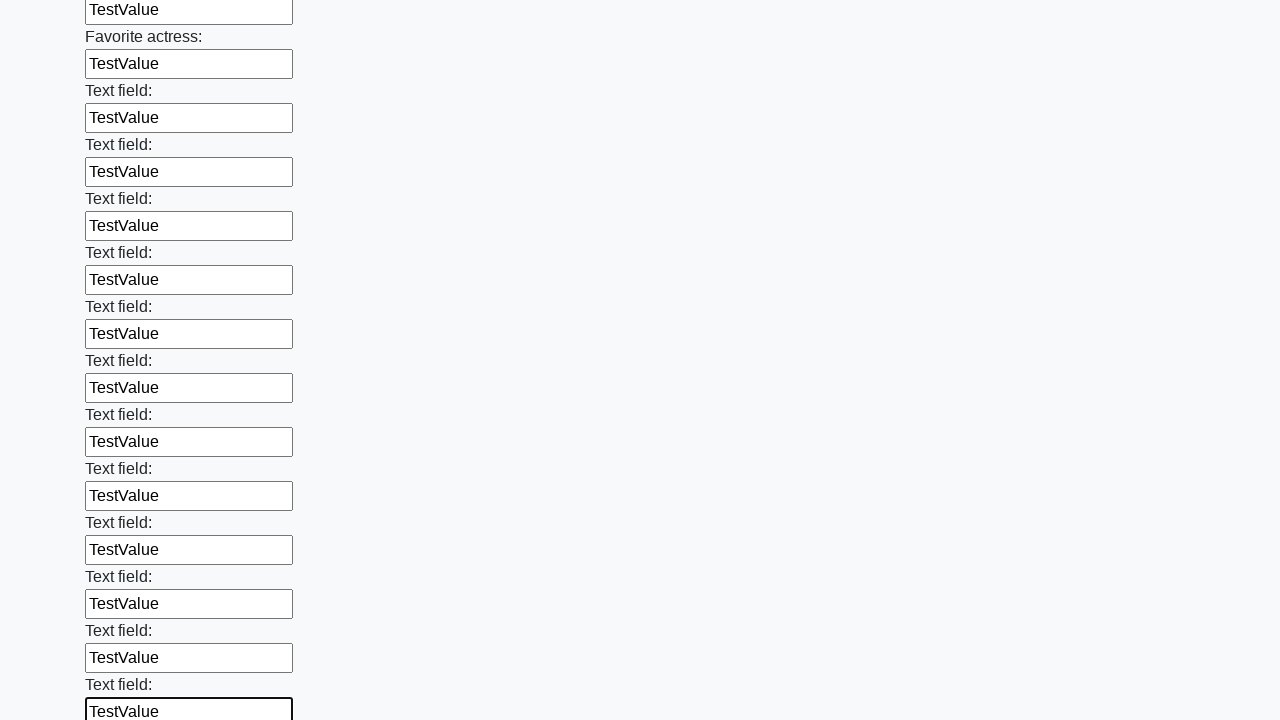

Filled a text input field with 'TestValue' on input[type='text'] >> nth=38
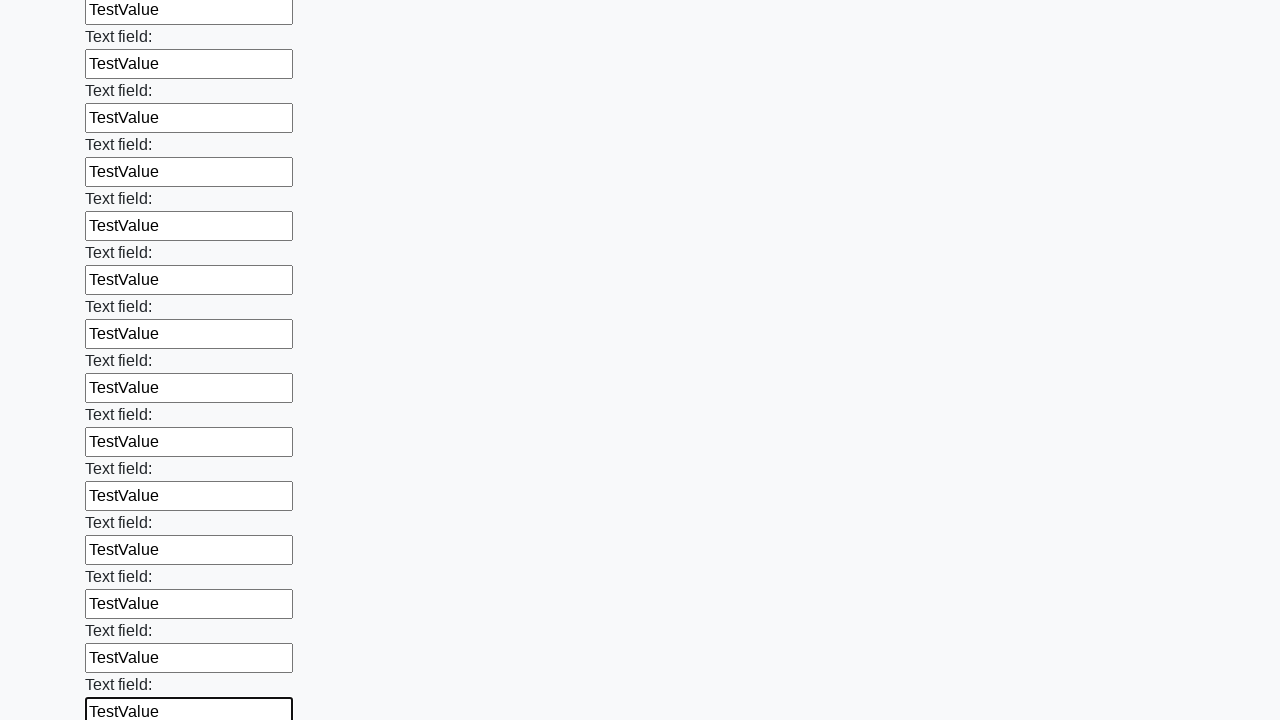

Filled a text input field with 'TestValue' on input[type='text'] >> nth=39
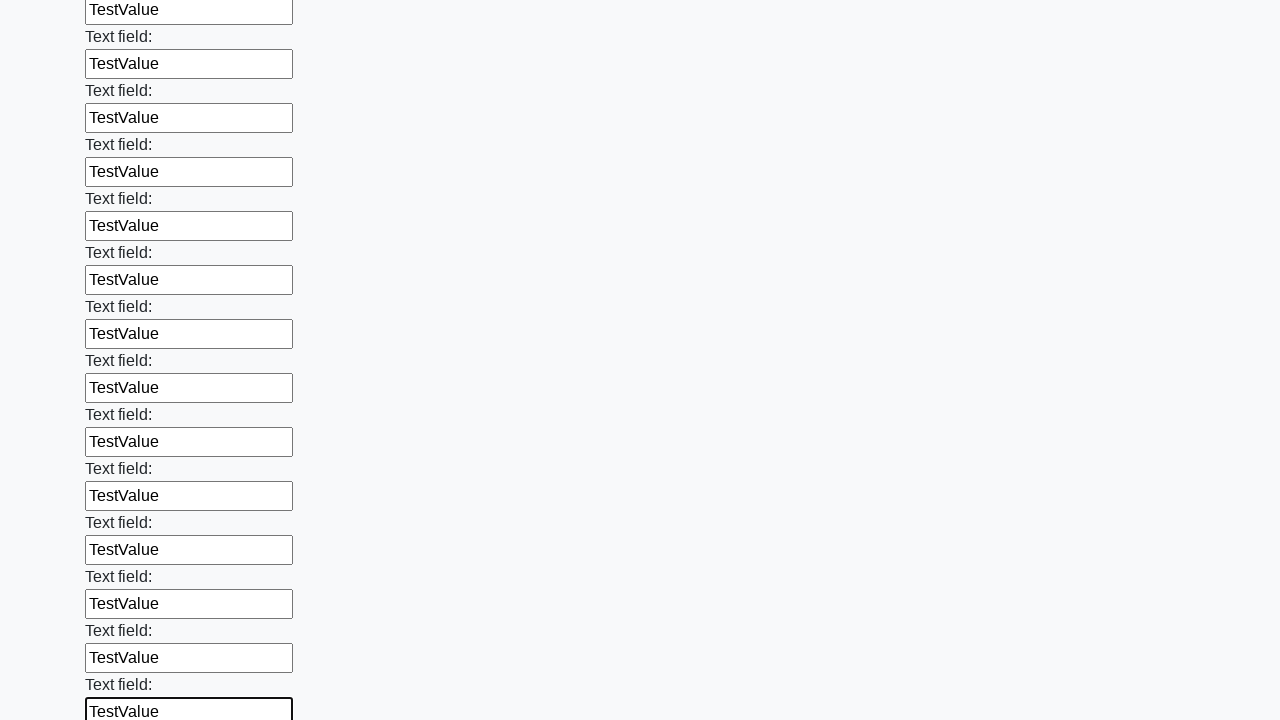

Filled a text input field with 'TestValue' on input[type='text'] >> nth=40
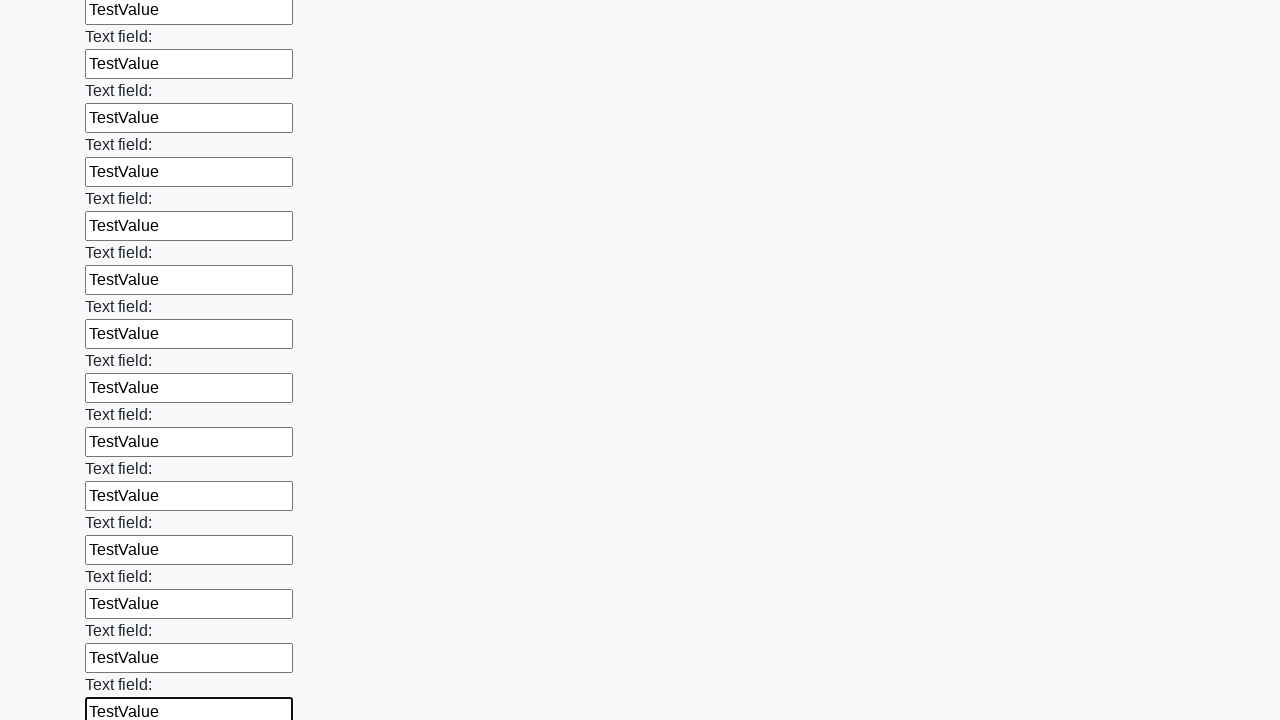

Filled a text input field with 'TestValue' on input[type='text'] >> nth=41
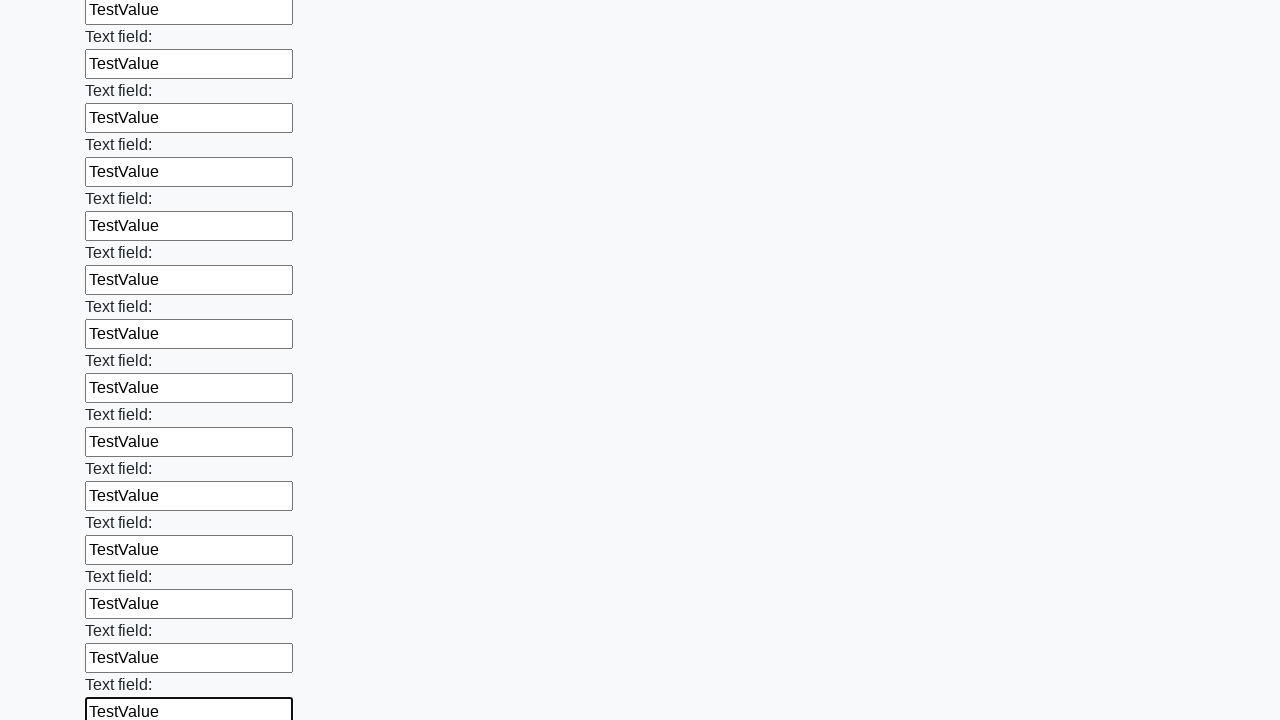

Filled a text input field with 'TestValue' on input[type='text'] >> nth=42
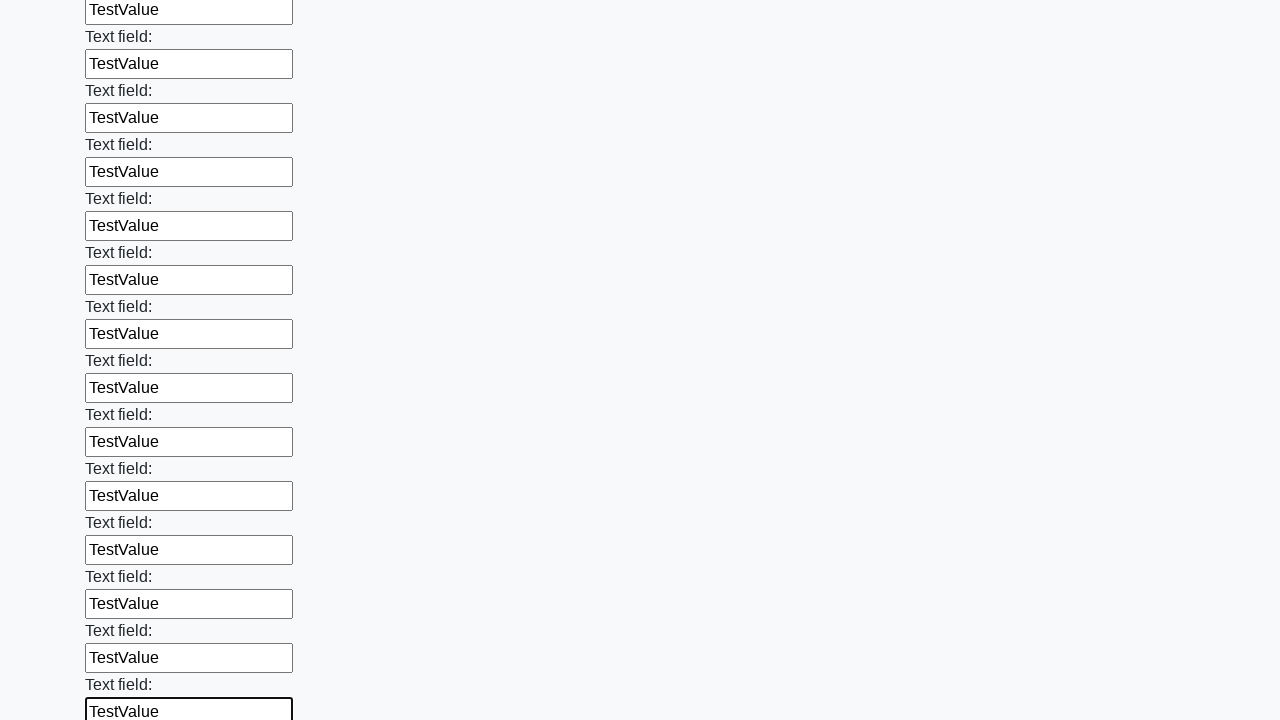

Filled a text input field with 'TestValue' on input[type='text'] >> nth=43
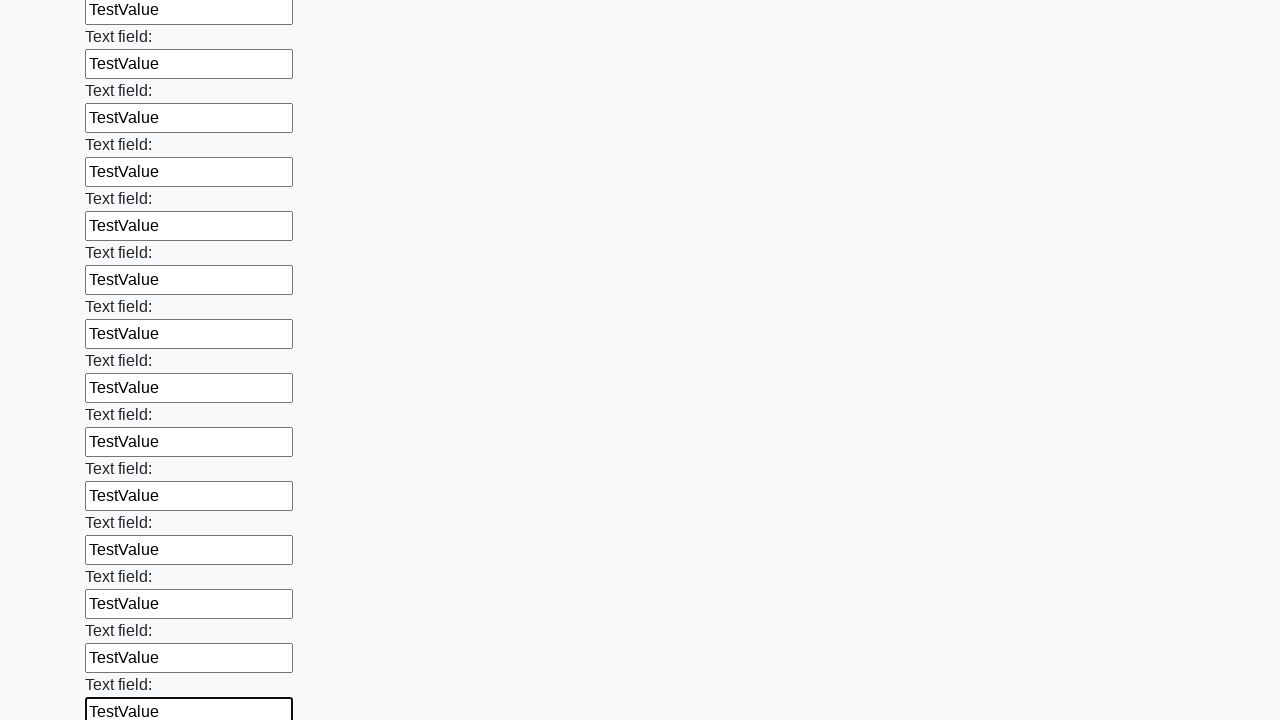

Filled a text input field with 'TestValue' on input[type='text'] >> nth=44
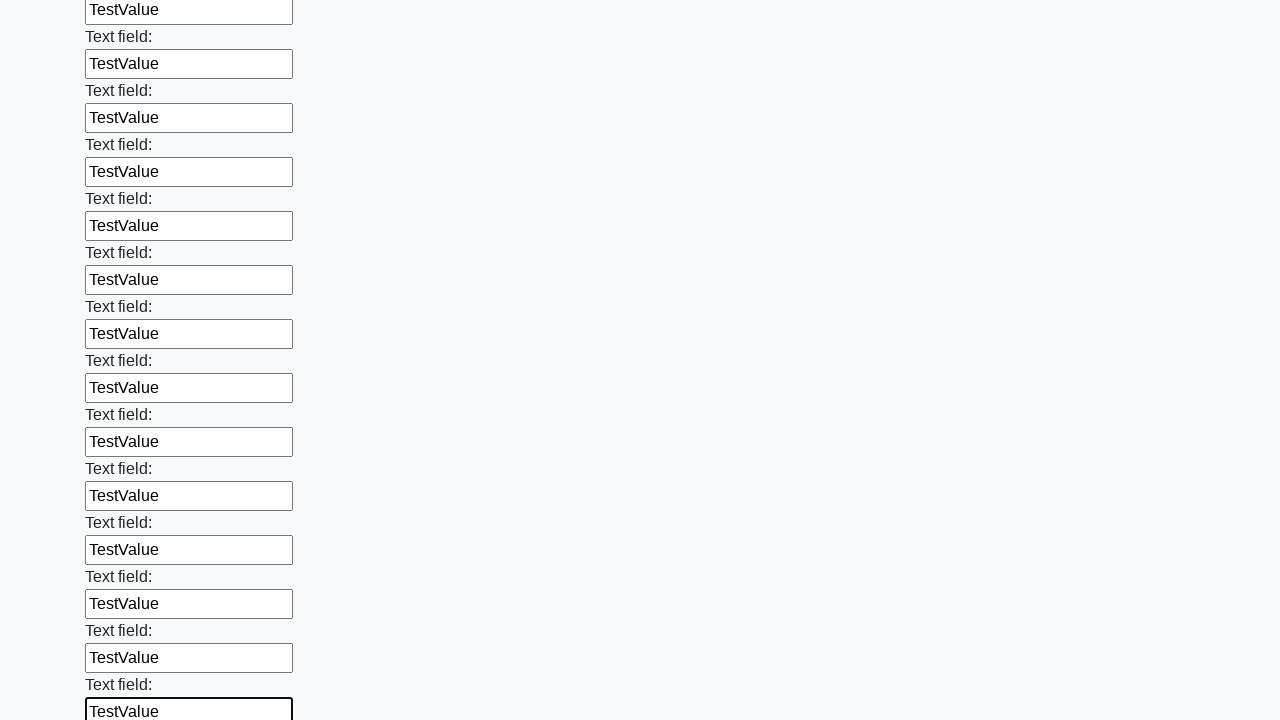

Filled a text input field with 'TestValue' on input[type='text'] >> nth=45
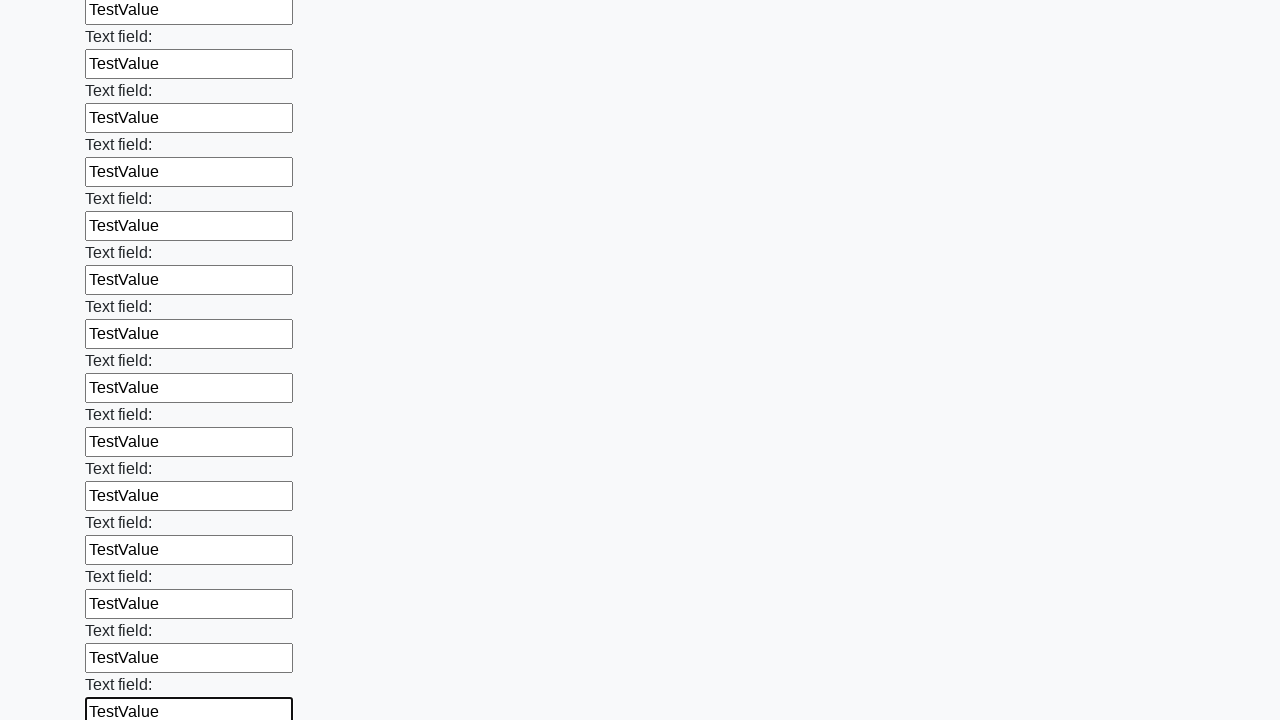

Filled a text input field with 'TestValue' on input[type='text'] >> nth=46
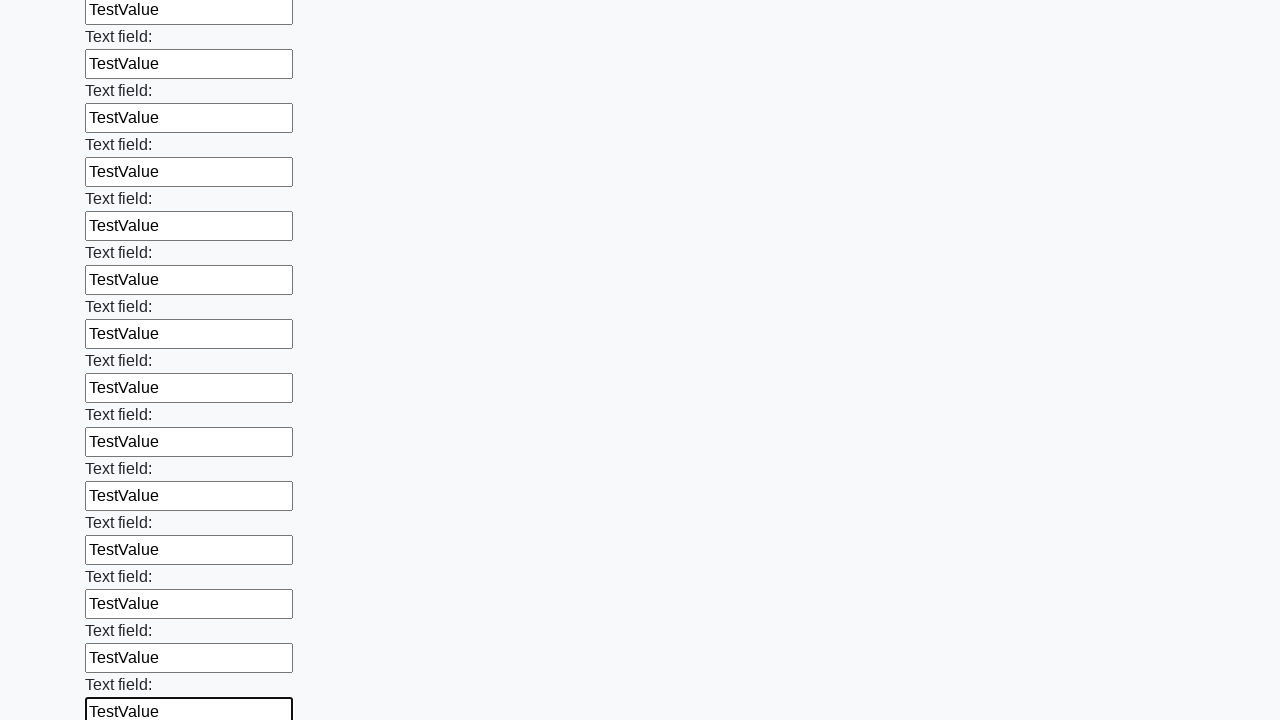

Filled a text input field with 'TestValue' on input[type='text'] >> nth=47
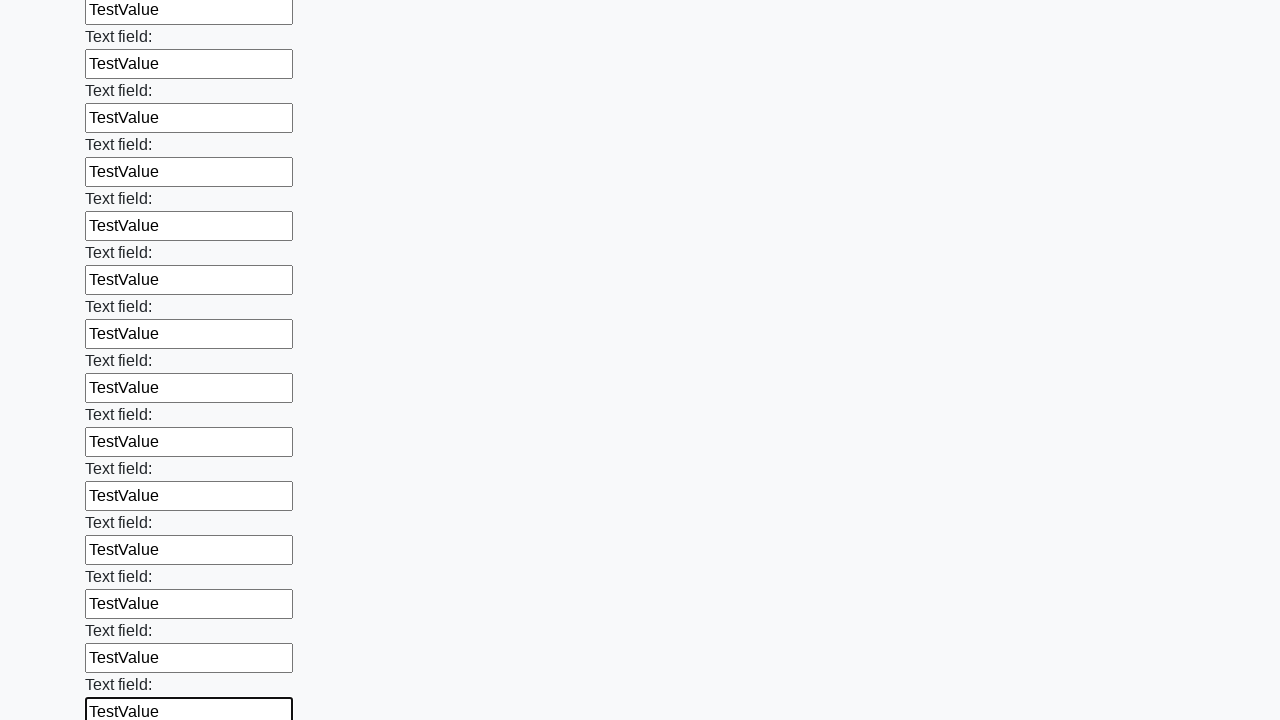

Filled a text input field with 'TestValue' on input[type='text'] >> nth=48
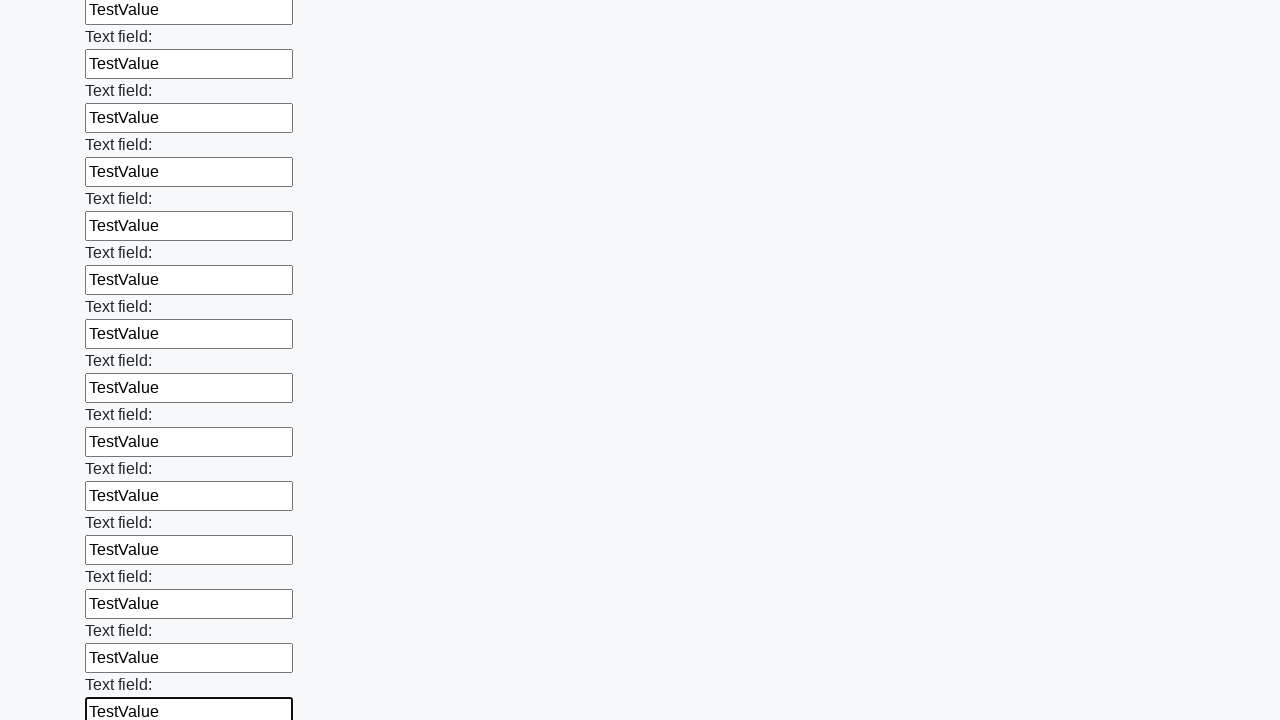

Filled a text input field with 'TestValue' on input[type='text'] >> nth=49
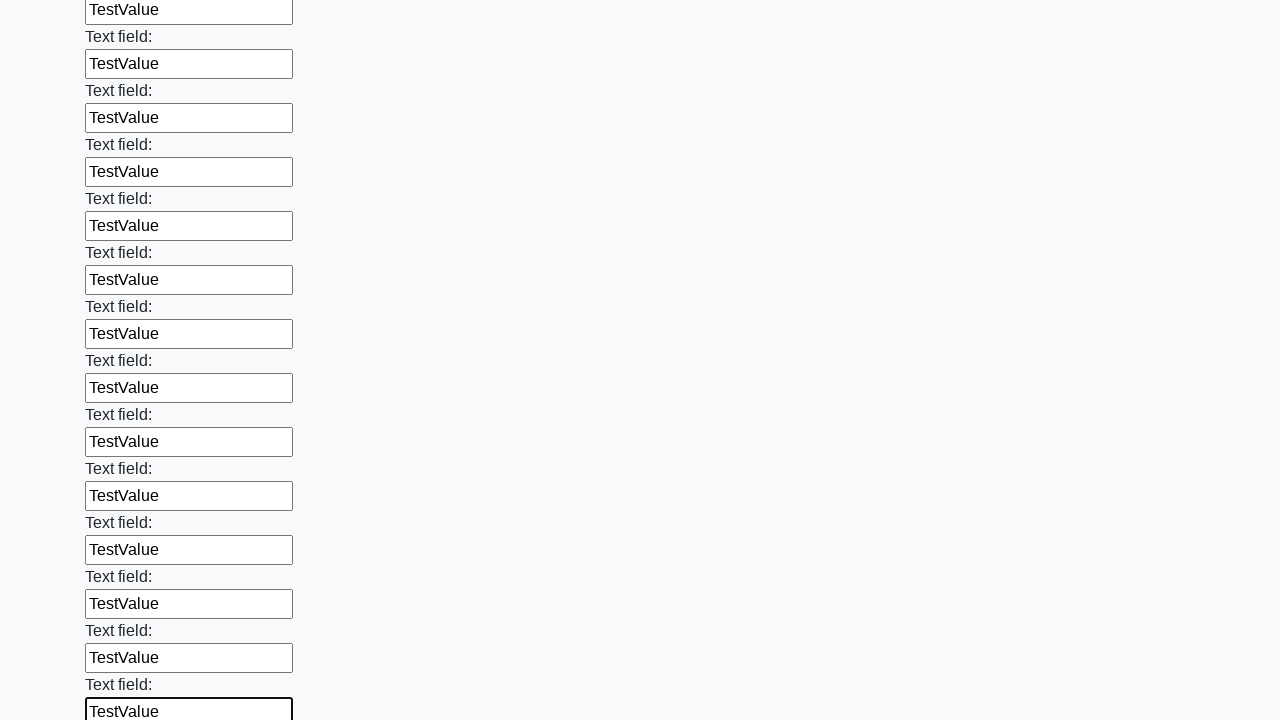

Filled a text input field with 'TestValue' on input[type='text'] >> nth=50
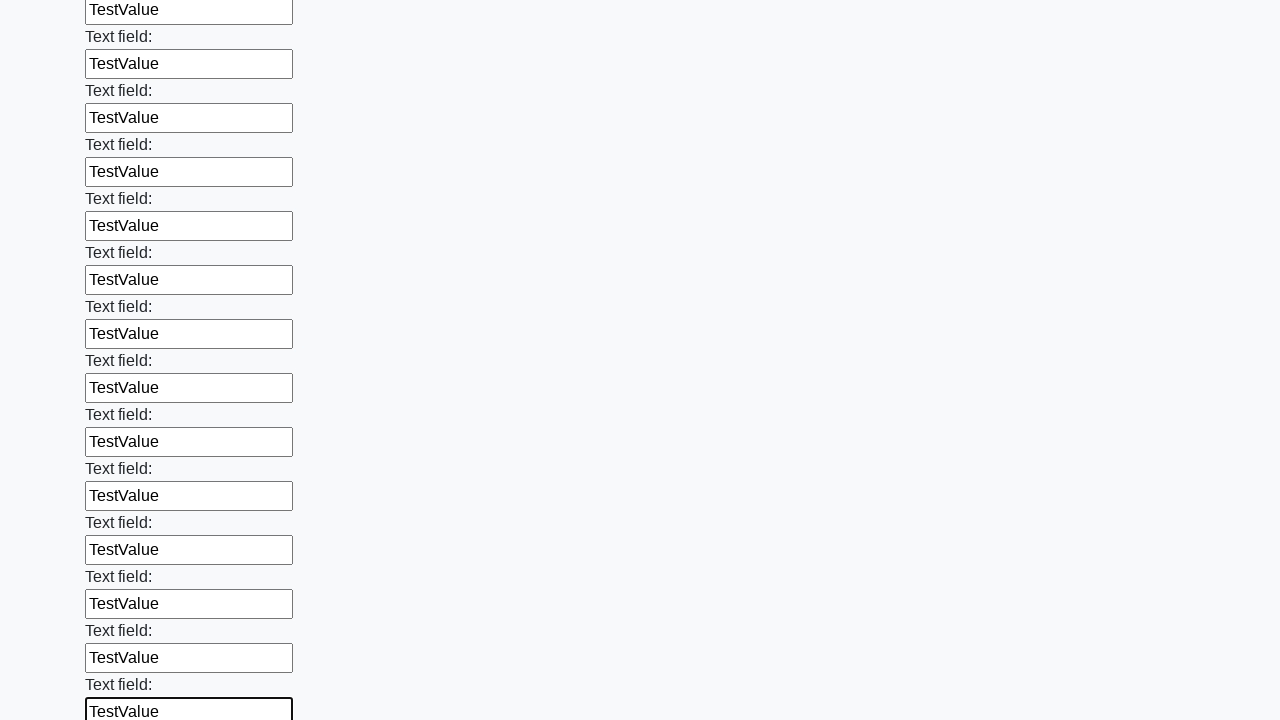

Filled a text input field with 'TestValue' on input[type='text'] >> nth=51
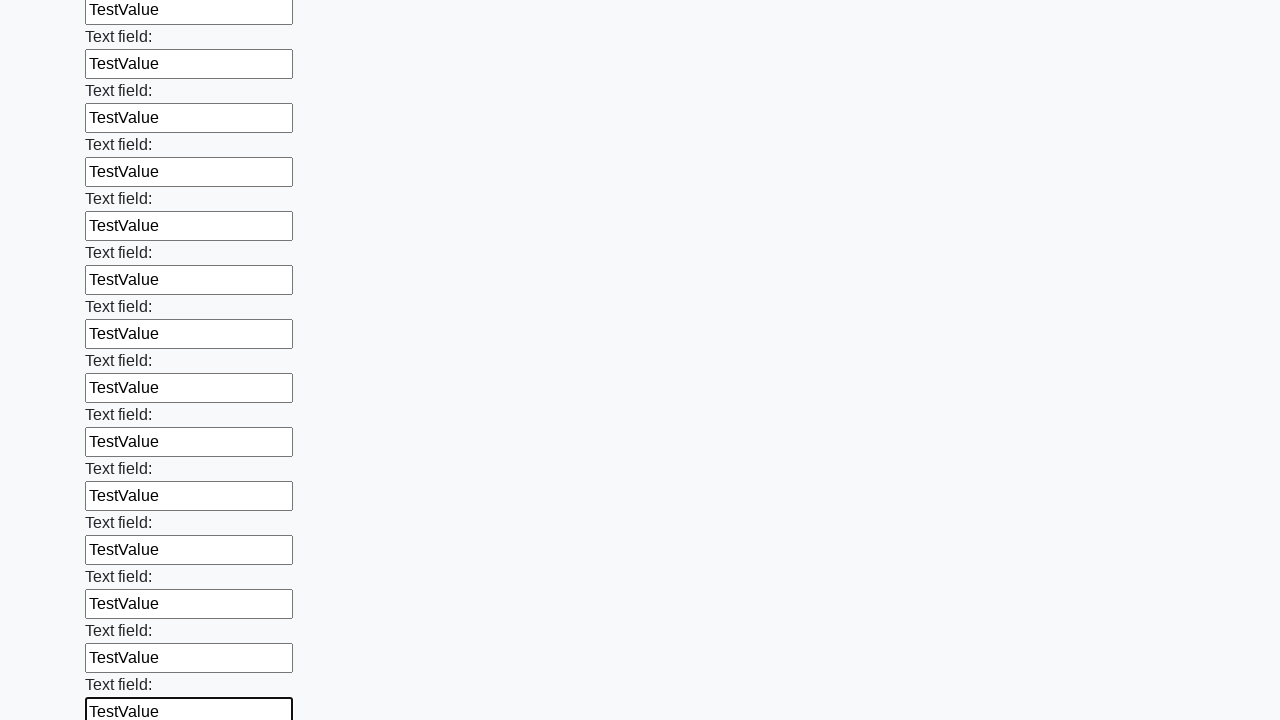

Filled a text input field with 'TestValue' on input[type='text'] >> nth=52
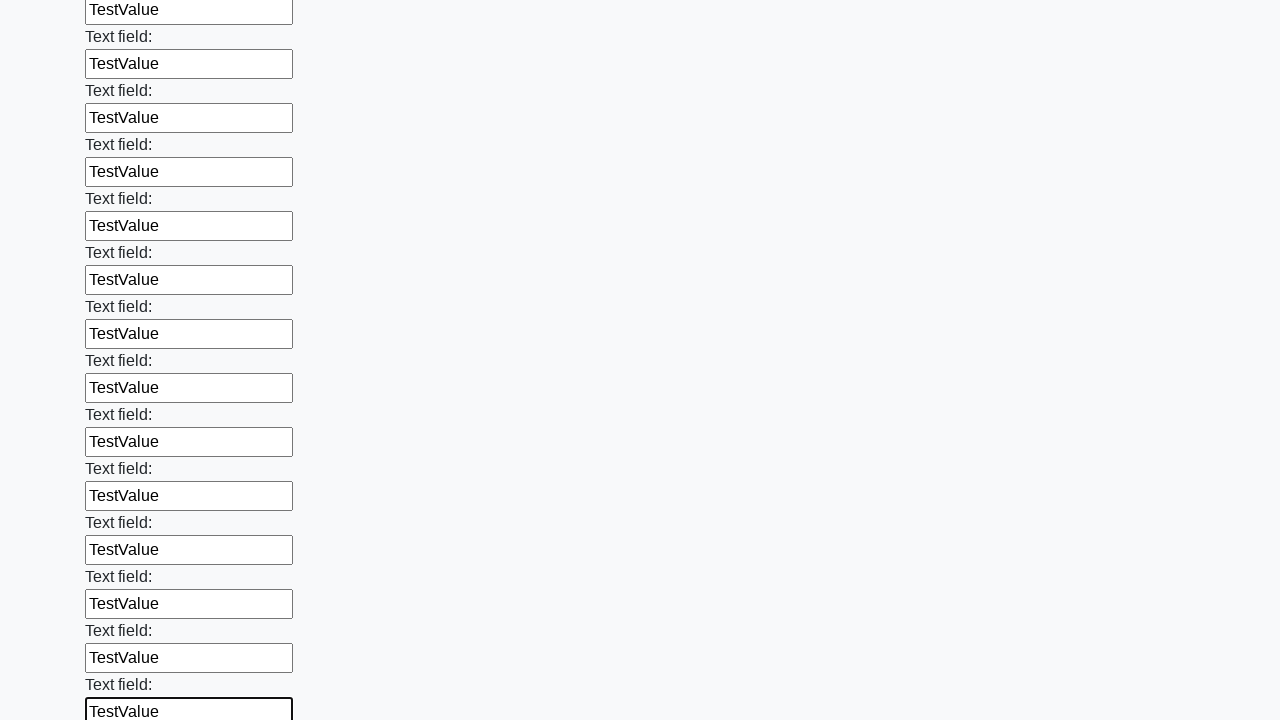

Filled a text input field with 'TestValue' on input[type='text'] >> nth=53
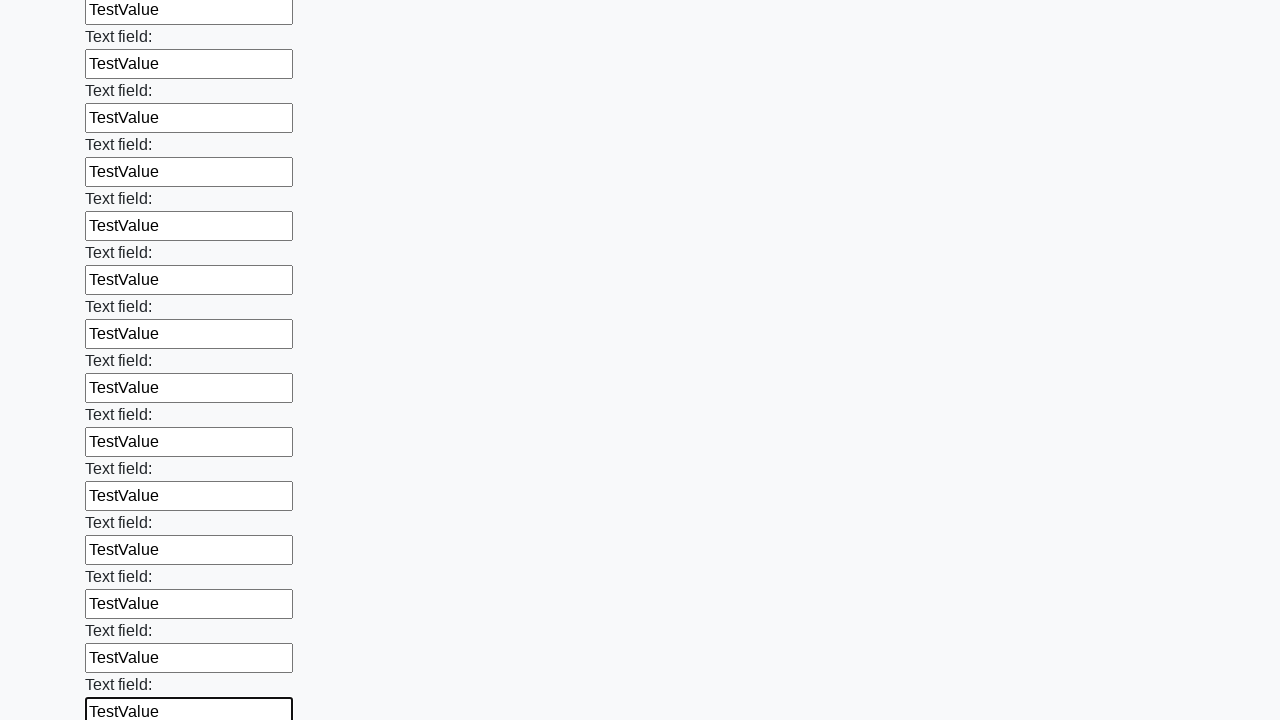

Filled a text input field with 'TestValue' on input[type='text'] >> nth=54
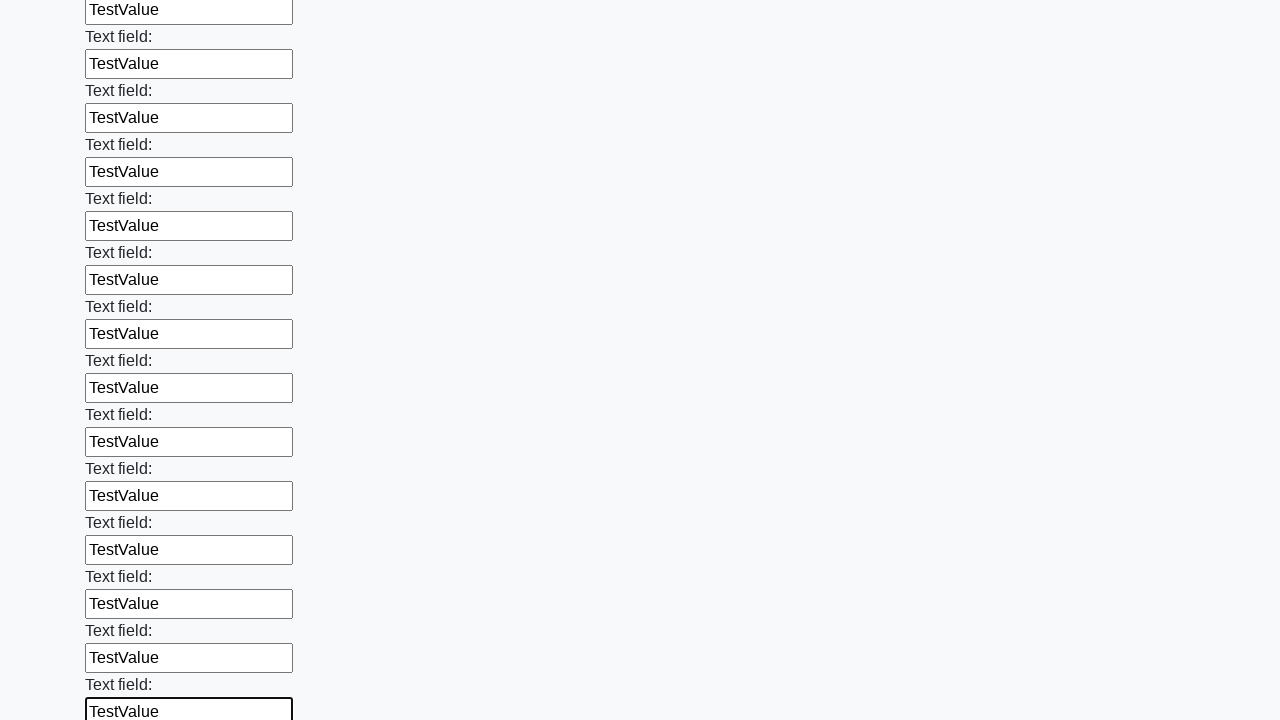

Filled a text input field with 'TestValue' on input[type='text'] >> nth=55
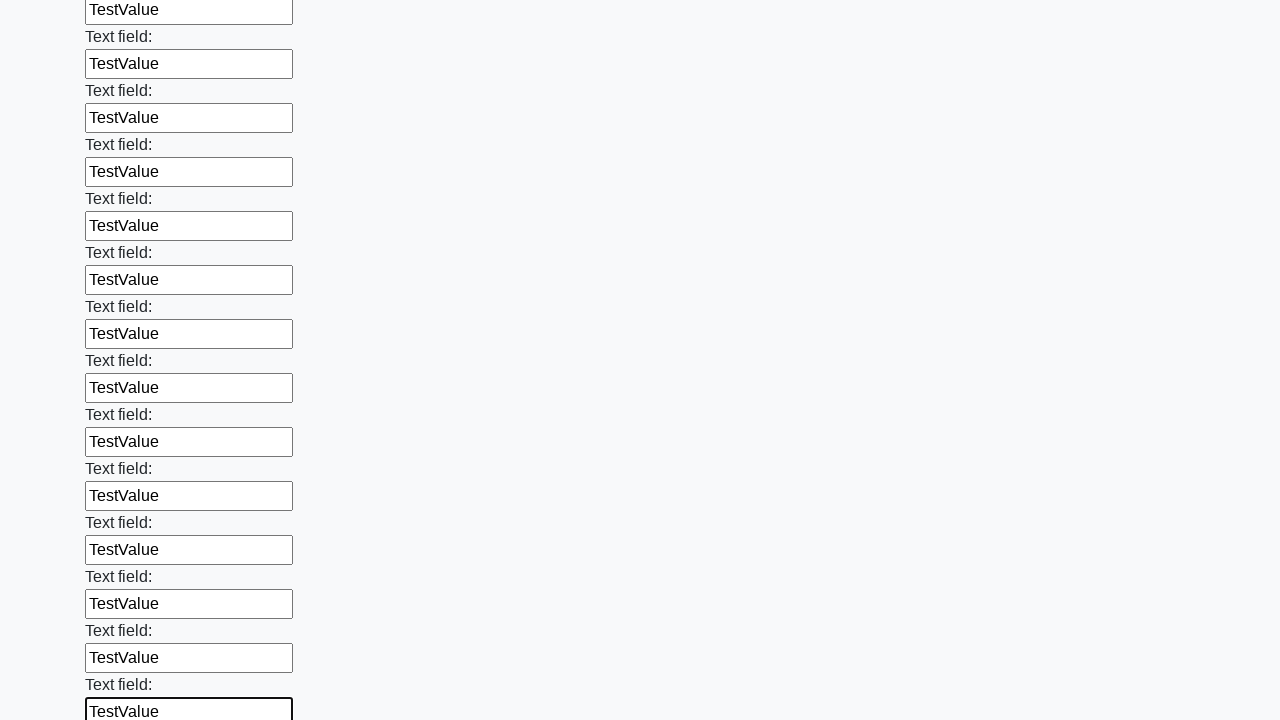

Filled a text input field with 'TestValue' on input[type='text'] >> nth=56
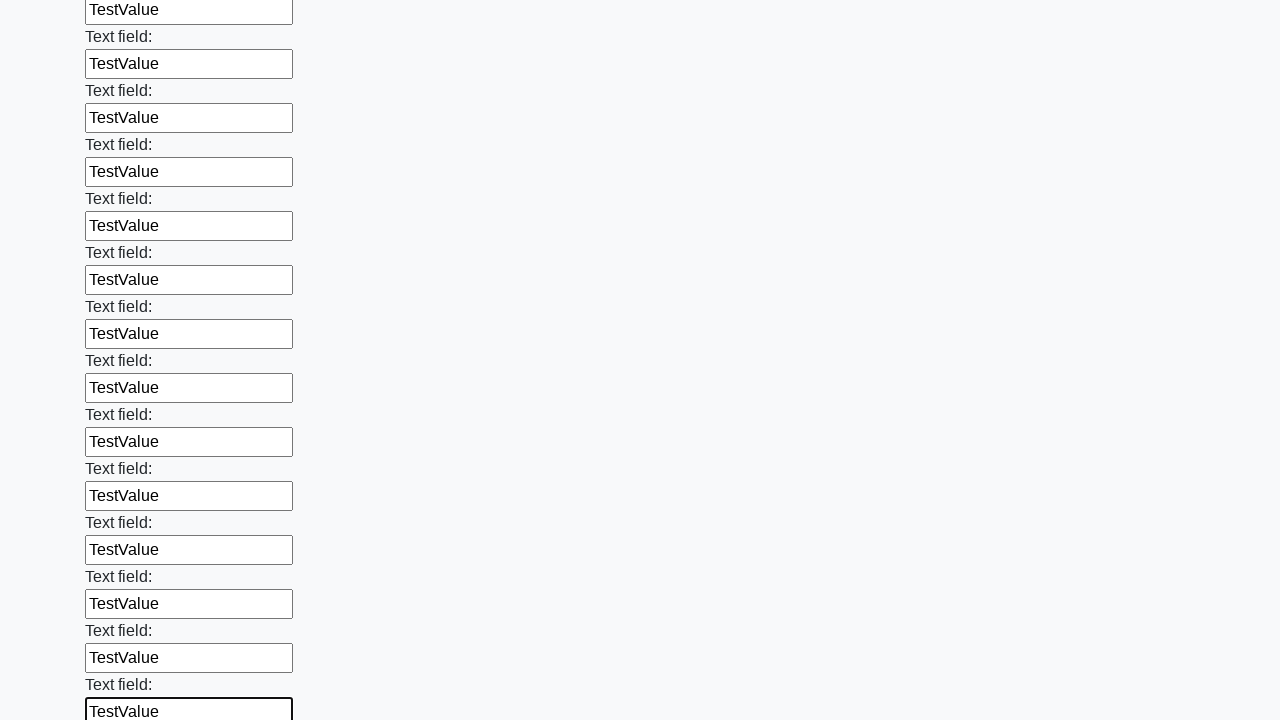

Filled a text input field with 'TestValue' on input[type='text'] >> nth=57
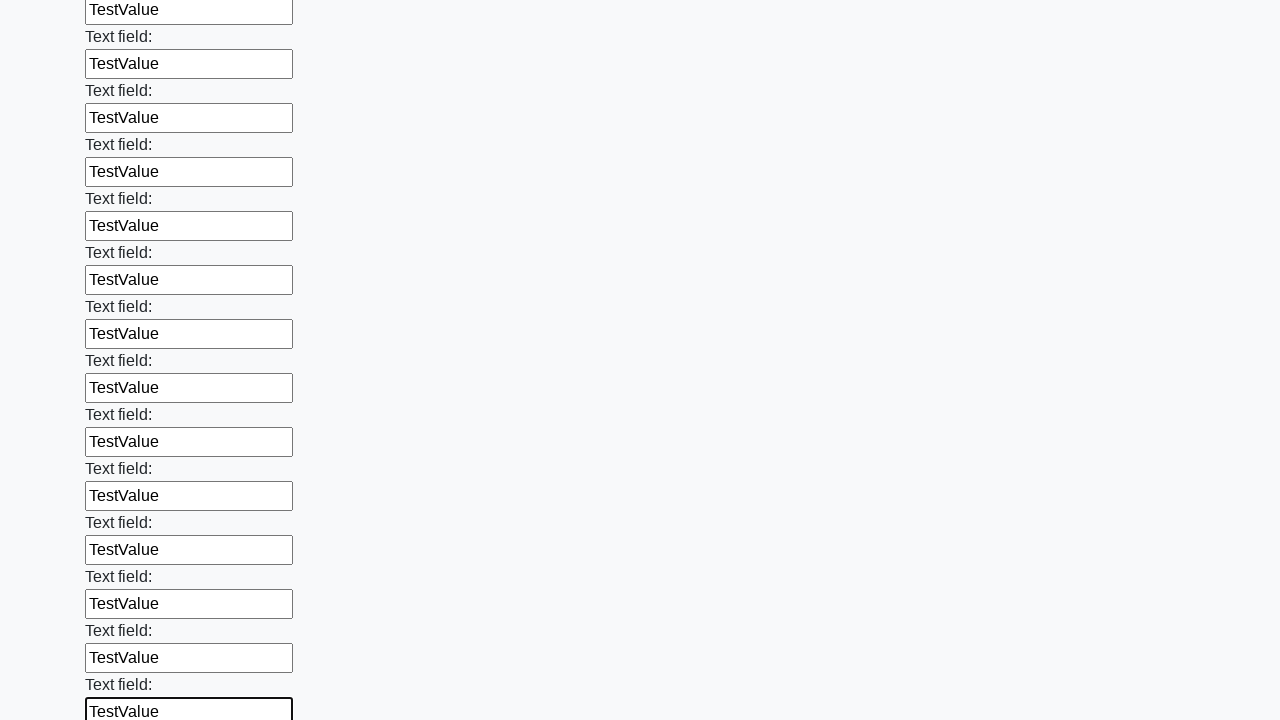

Filled a text input field with 'TestValue' on input[type='text'] >> nth=58
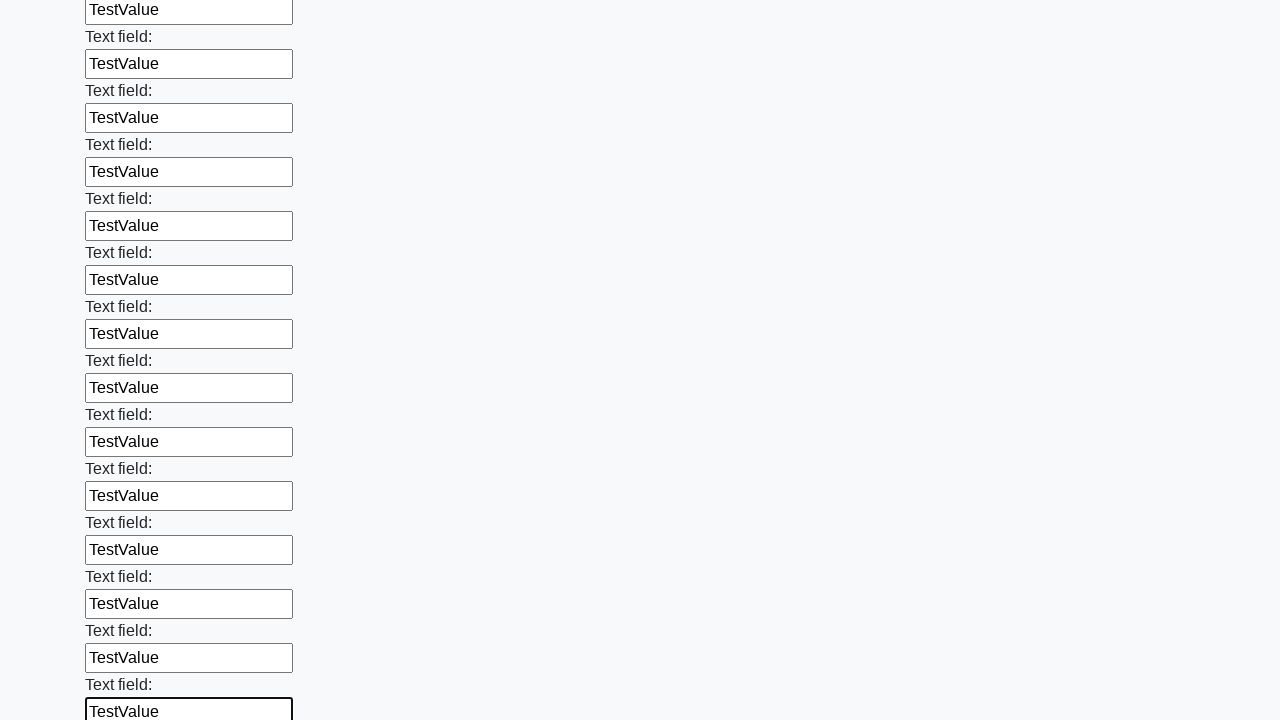

Filled a text input field with 'TestValue' on input[type='text'] >> nth=59
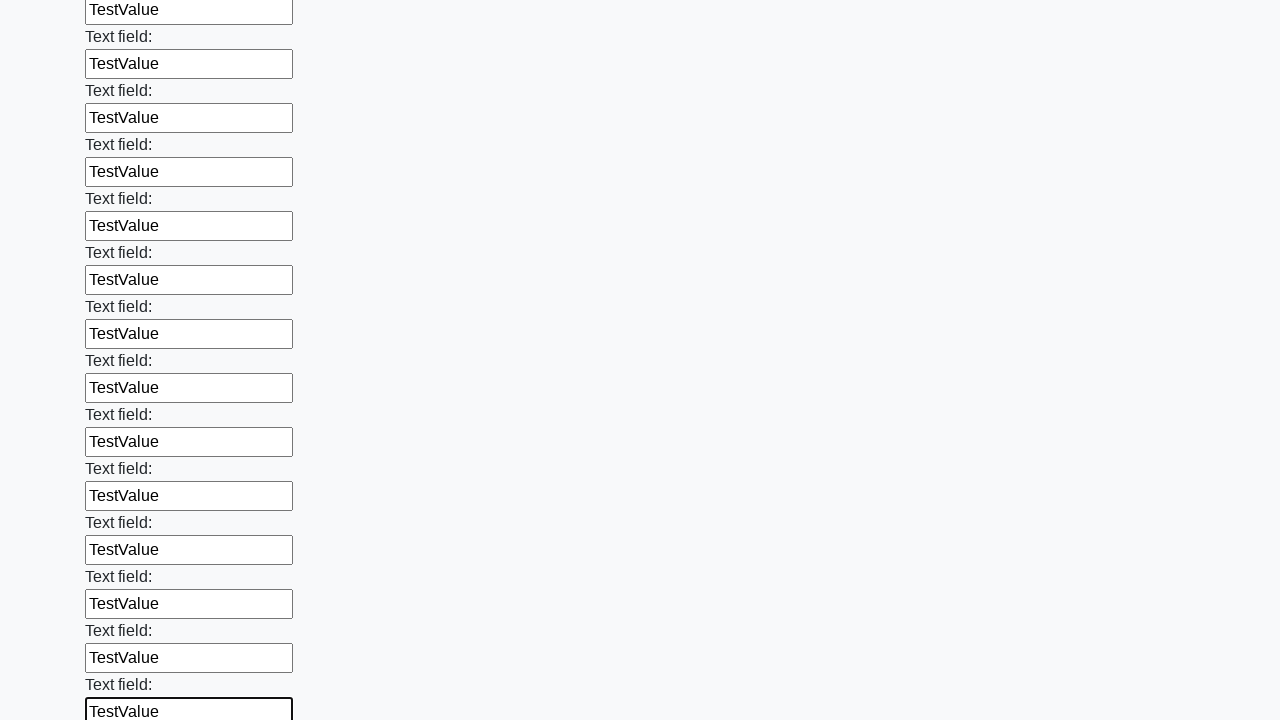

Filled a text input field with 'TestValue' on input[type='text'] >> nth=60
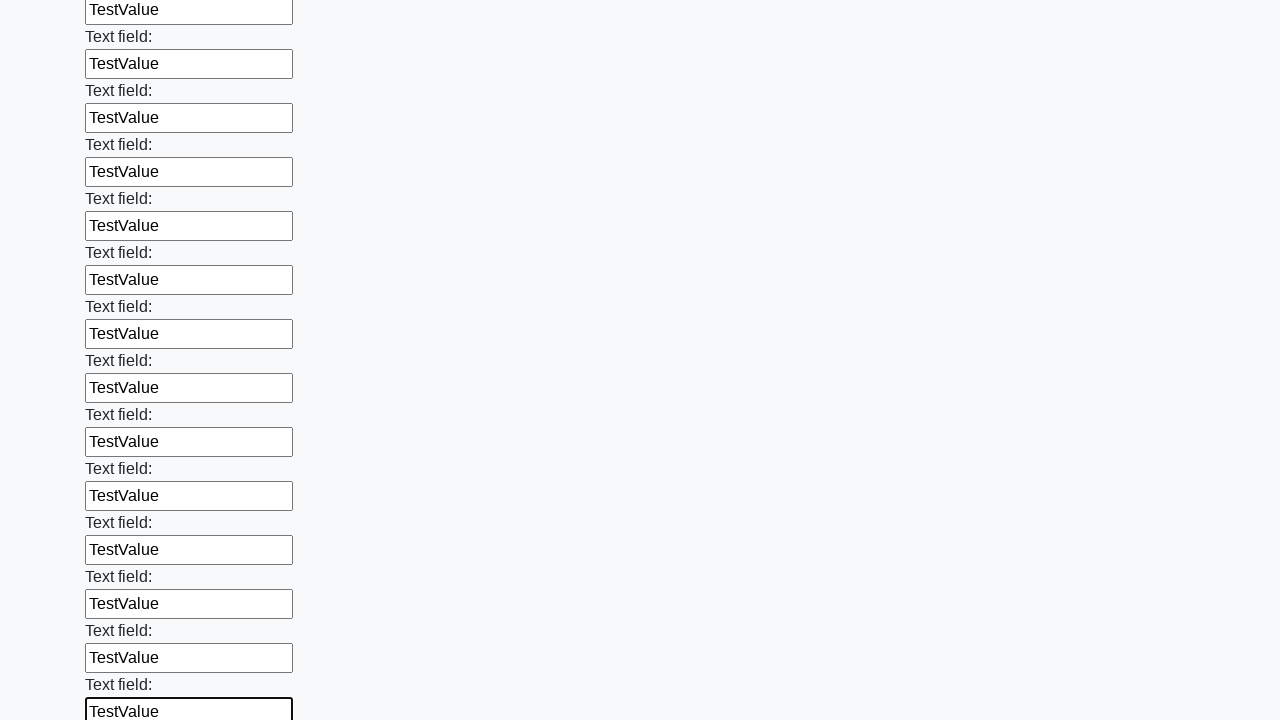

Filled a text input field with 'TestValue' on input[type='text'] >> nth=61
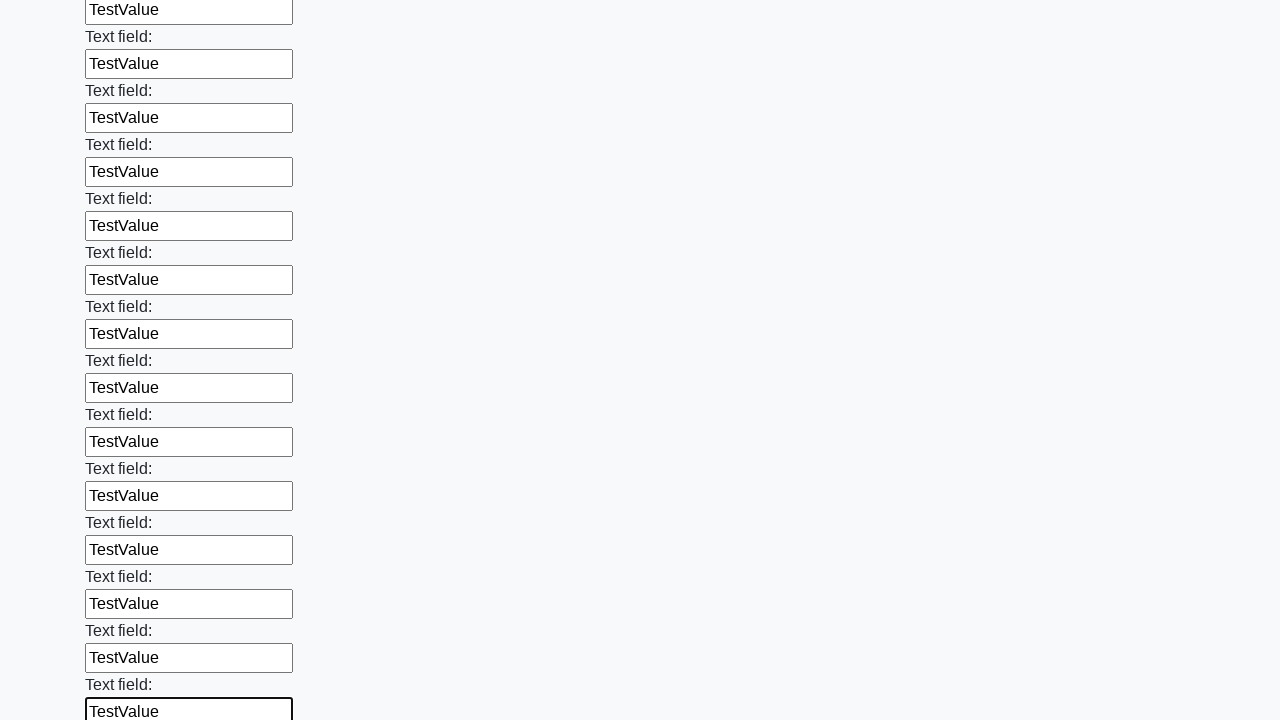

Filled a text input field with 'TestValue' on input[type='text'] >> nth=62
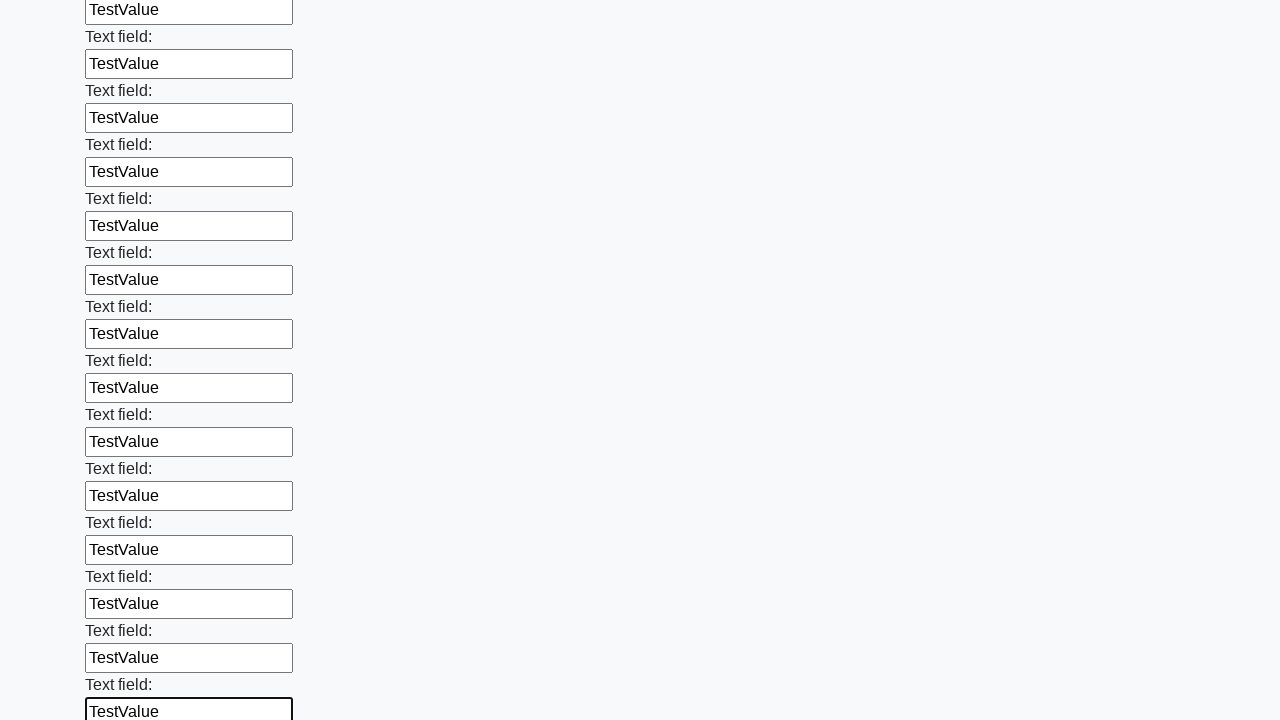

Filled a text input field with 'TestValue' on input[type='text'] >> nth=63
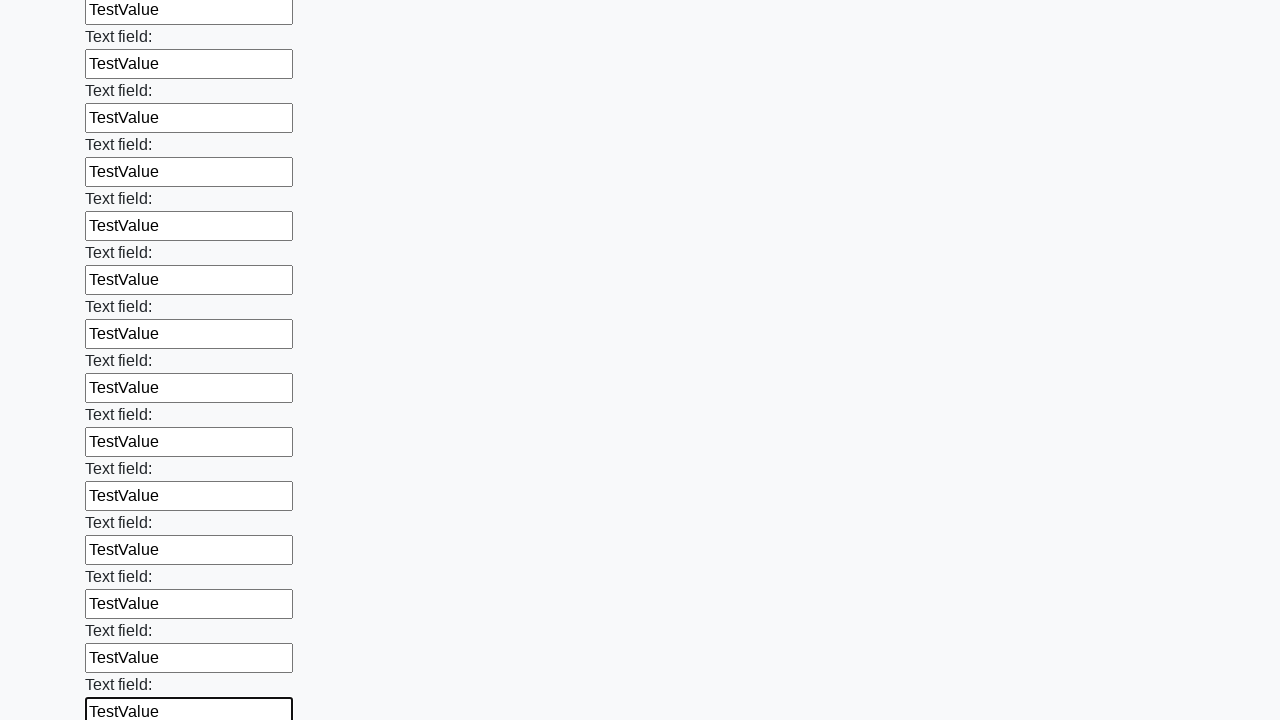

Filled a text input field with 'TestValue' on input[type='text'] >> nth=64
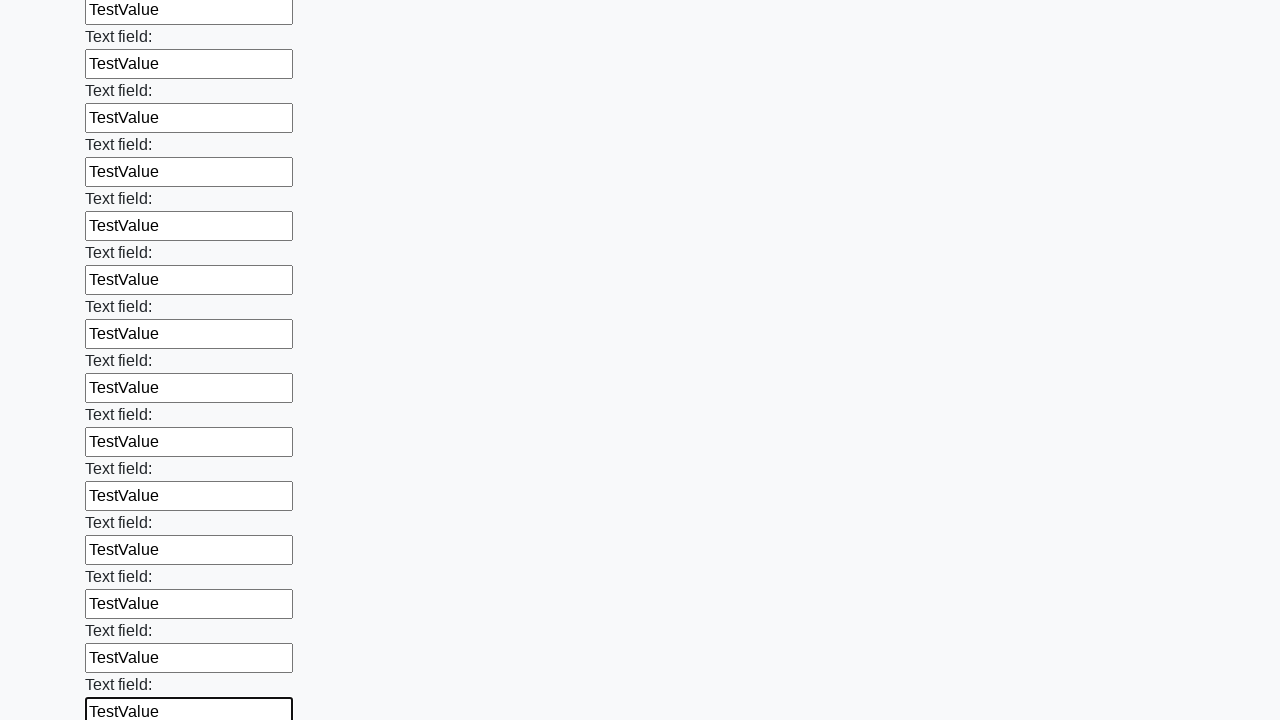

Filled a text input field with 'TestValue' on input[type='text'] >> nth=65
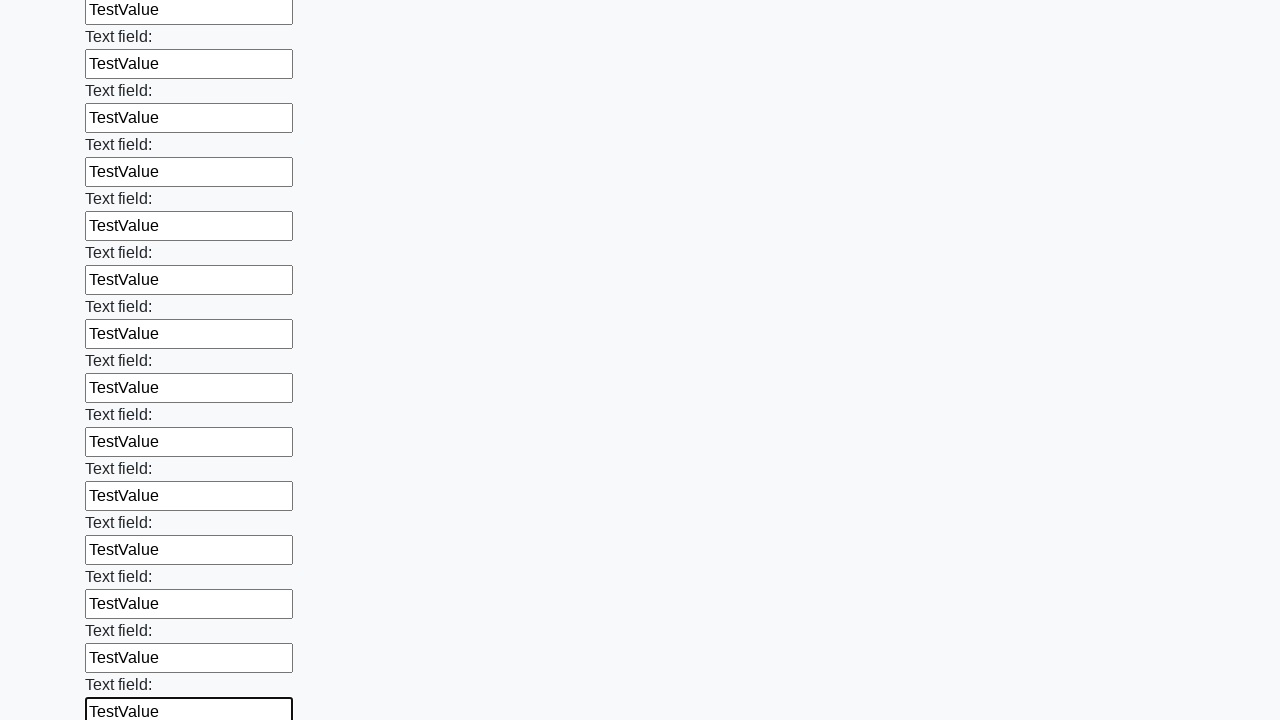

Filled a text input field with 'TestValue' on input[type='text'] >> nth=66
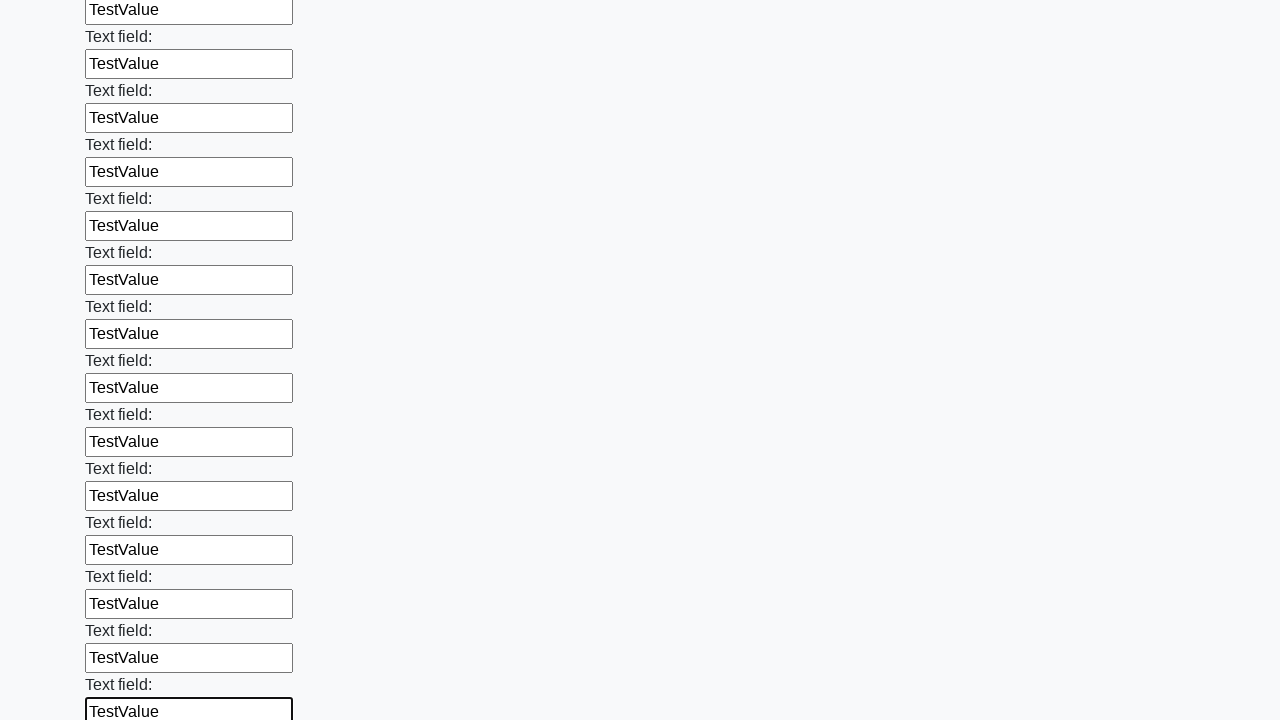

Filled a text input field with 'TestValue' on input[type='text'] >> nth=67
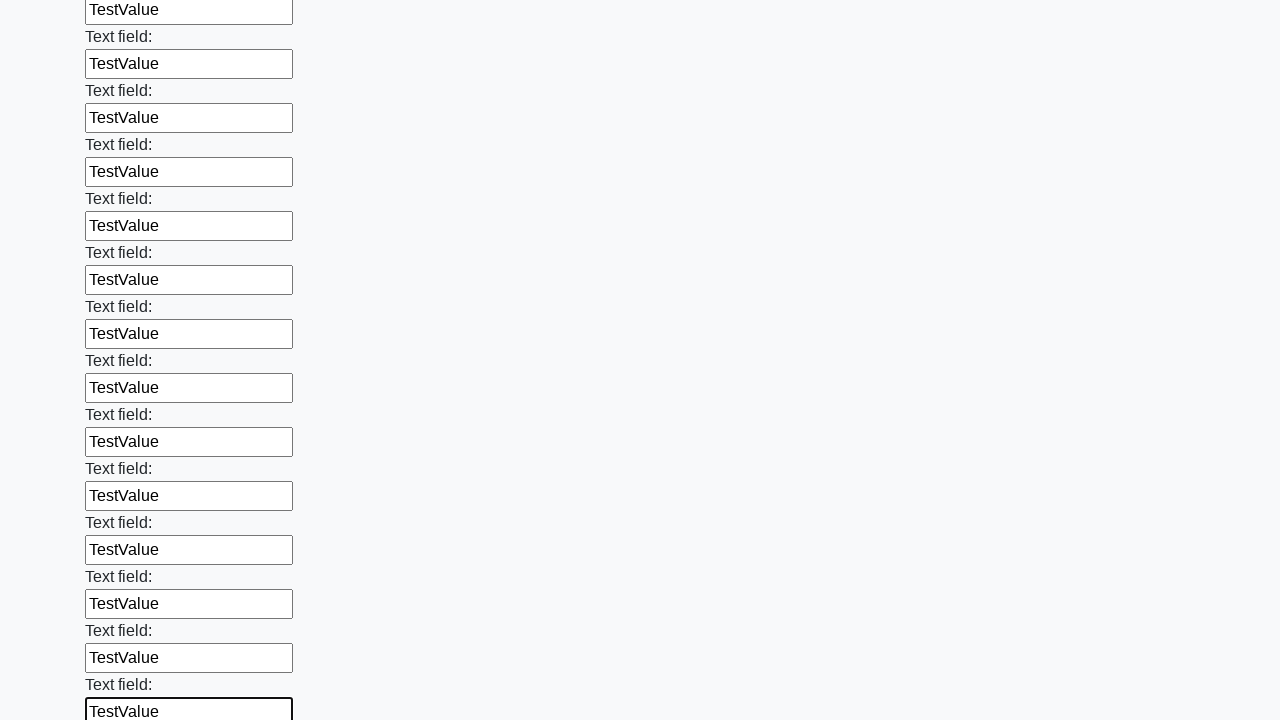

Filled a text input field with 'TestValue' on input[type='text'] >> nth=68
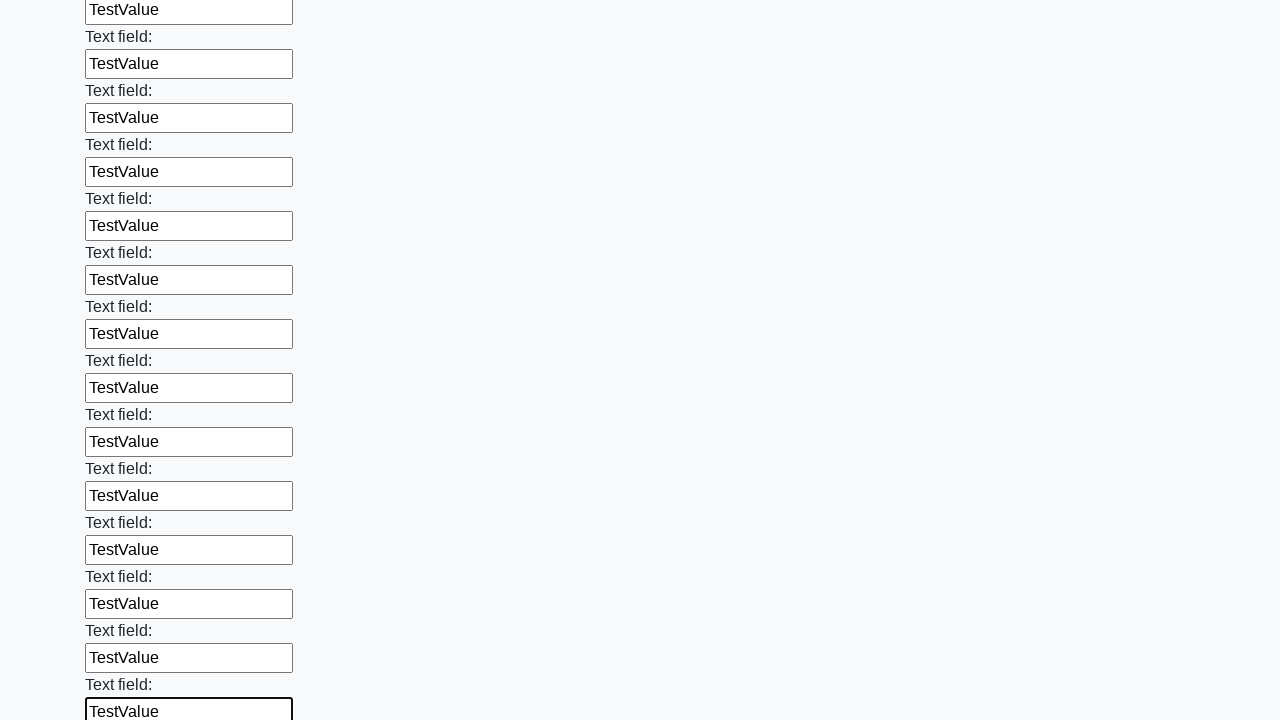

Filled a text input field with 'TestValue' on input[type='text'] >> nth=69
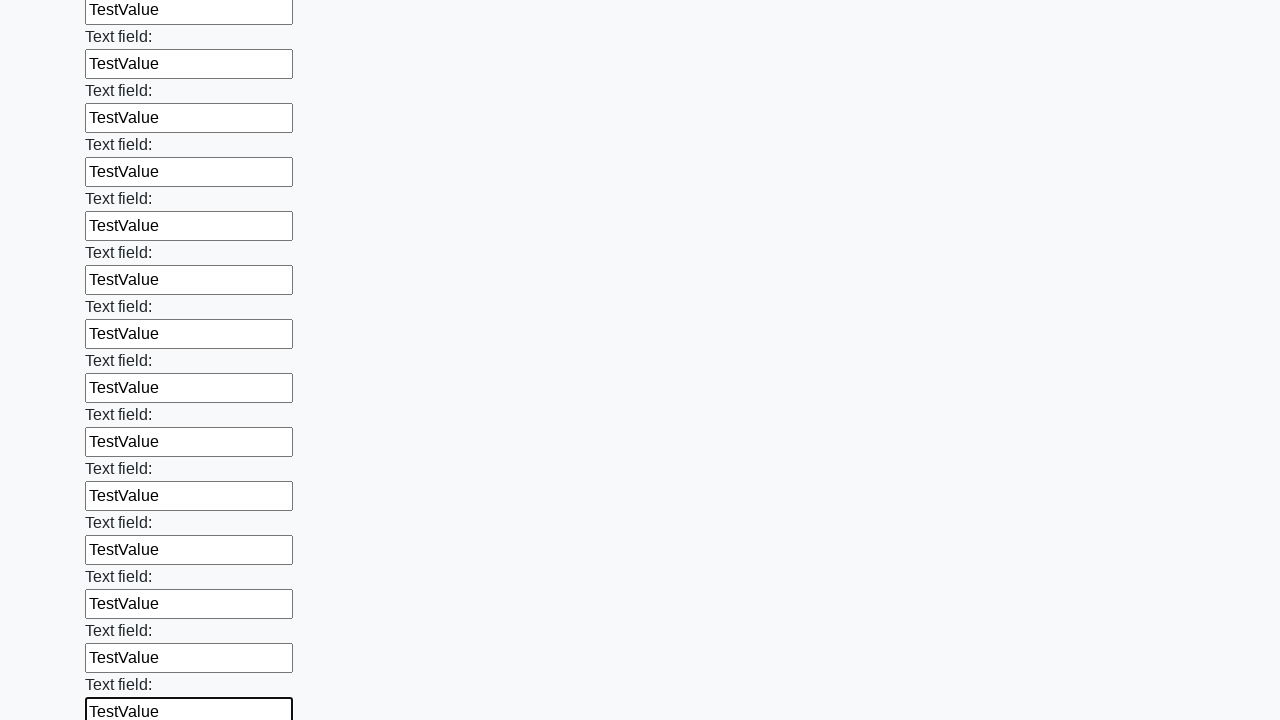

Filled a text input field with 'TestValue' on input[type='text'] >> nth=70
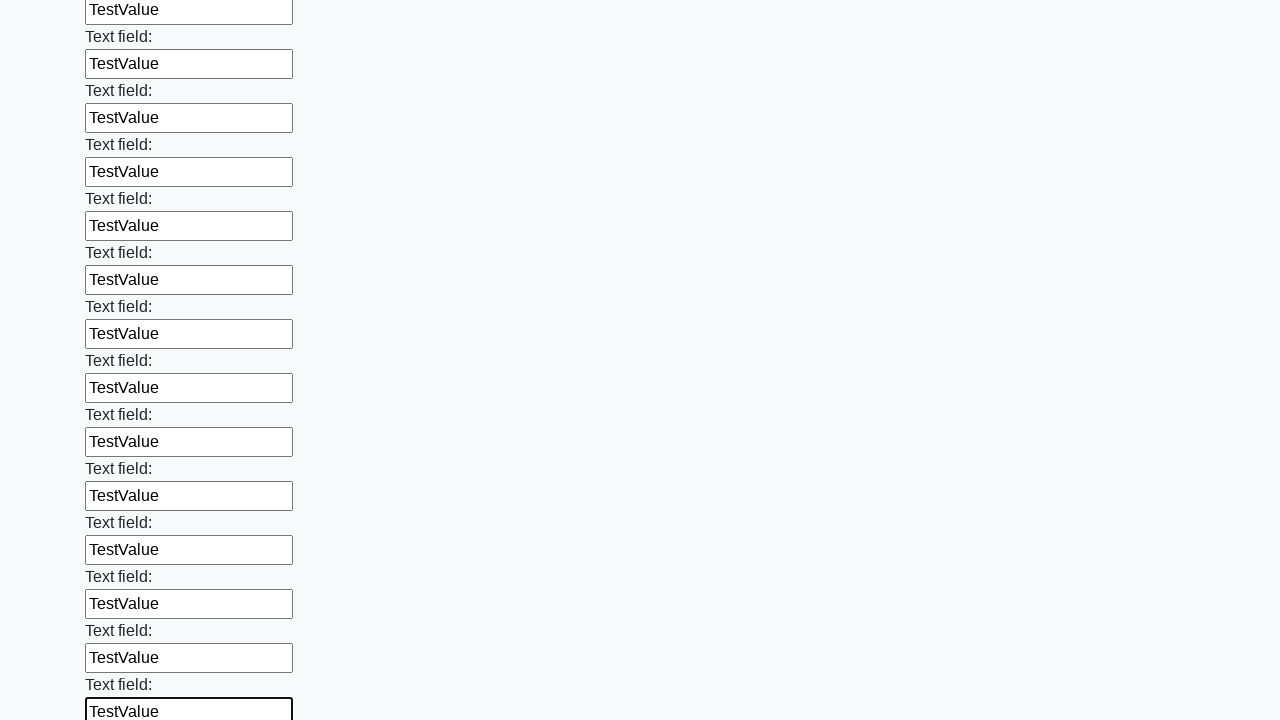

Filled a text input field with 'TestValue' on input[type='text'] >> nth=71
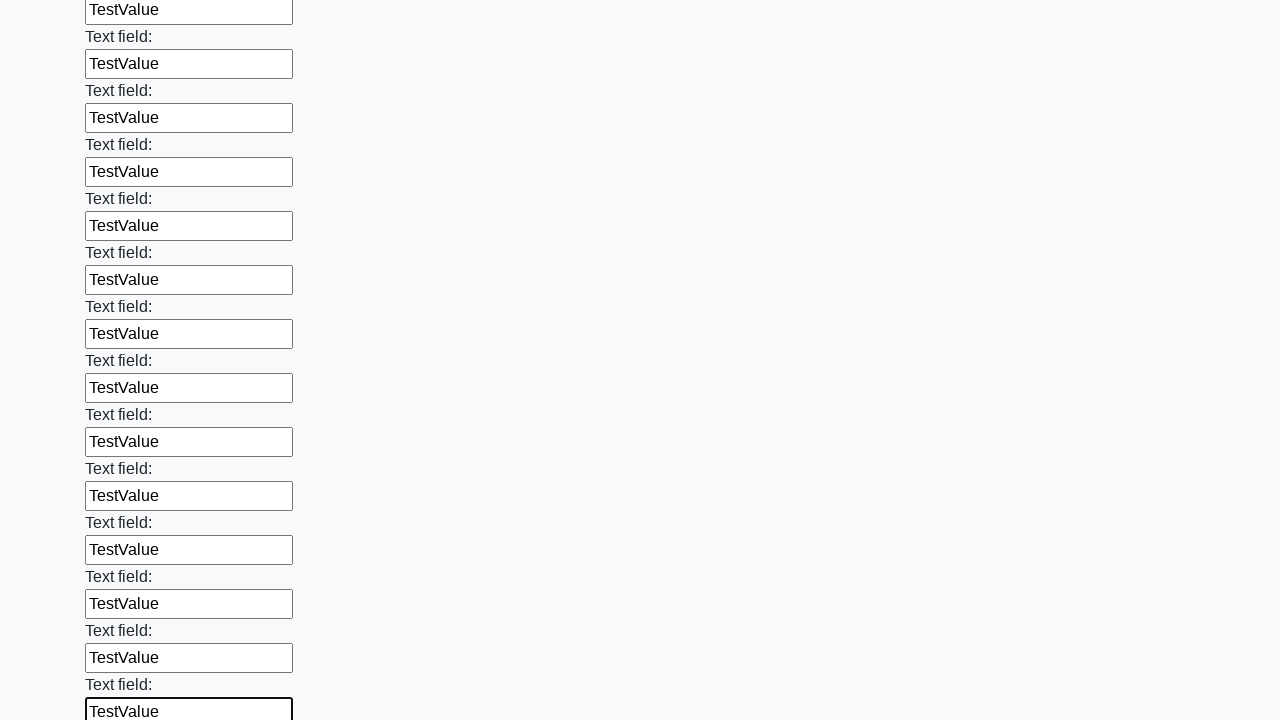

Filled a text input field with 'TestValue' on input[type='text'] >> nth=72
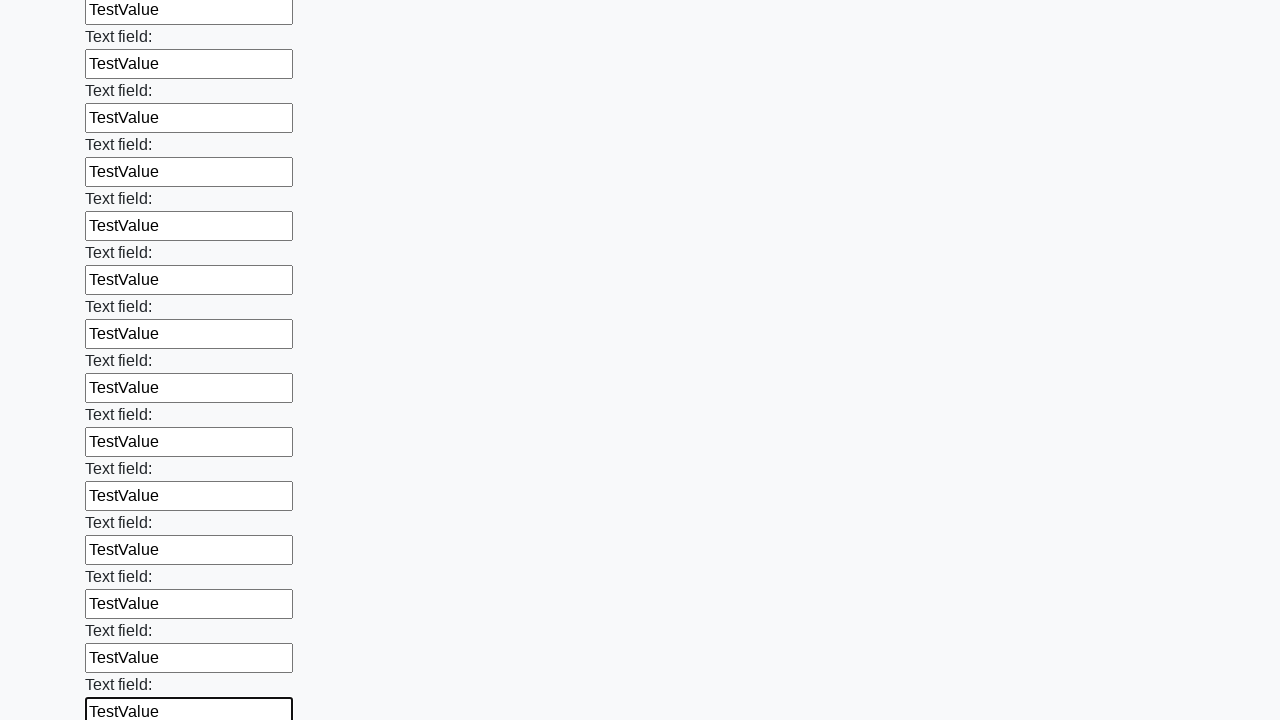

Filled a text input field with 'TestValue' on input[type='text'] >> nth=73
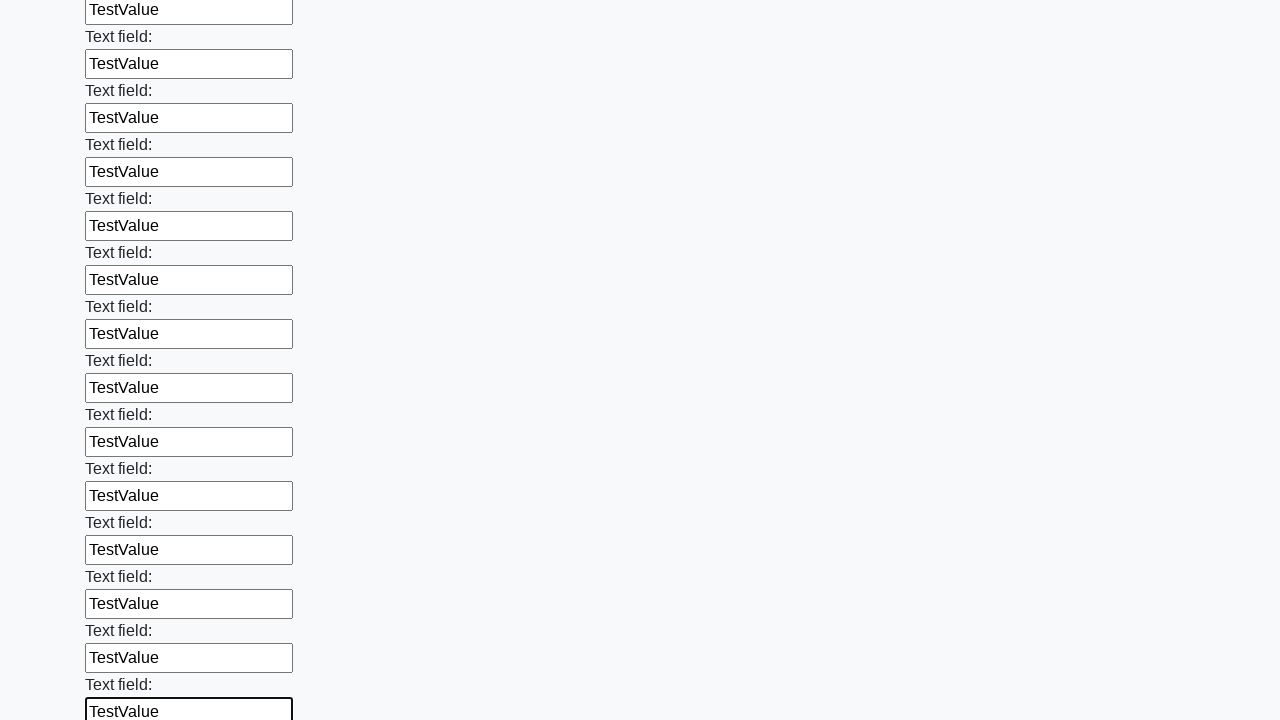

Filled a text input field with 'TestValue' on input[type='text'] >> nth=74
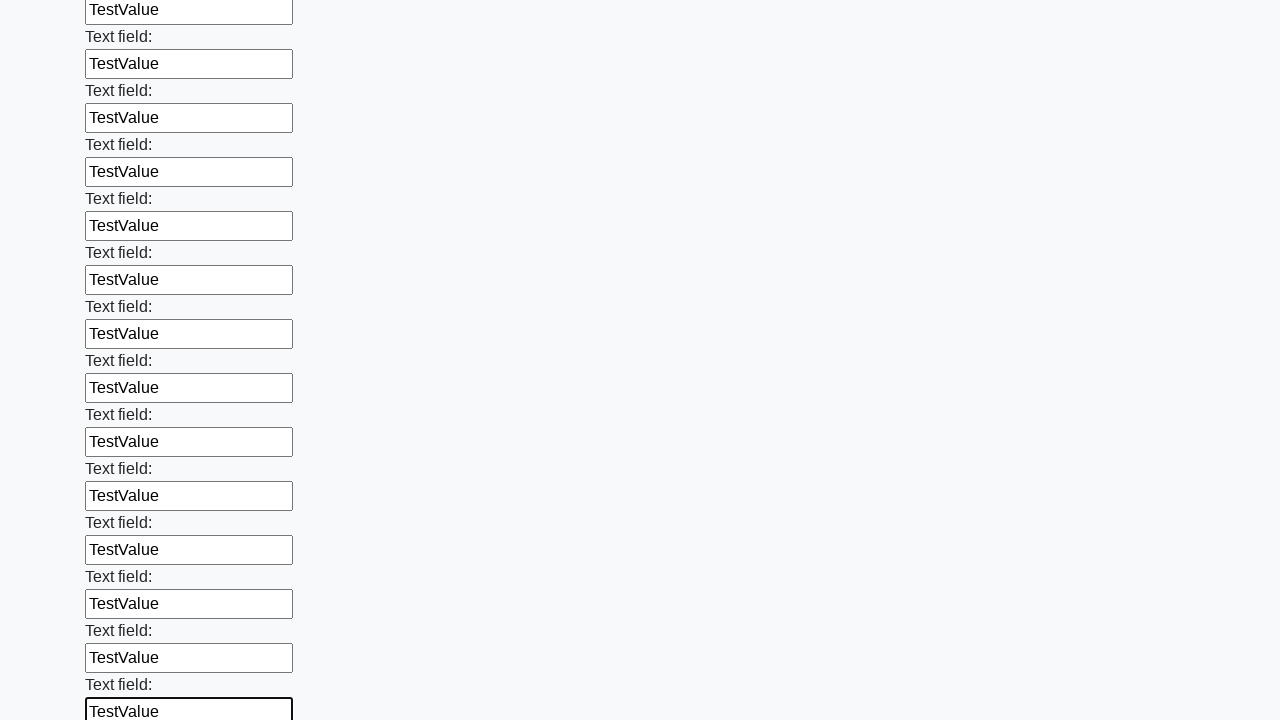

Filled a text input field with 'TestValue' on input[type='text'] >> nth=75
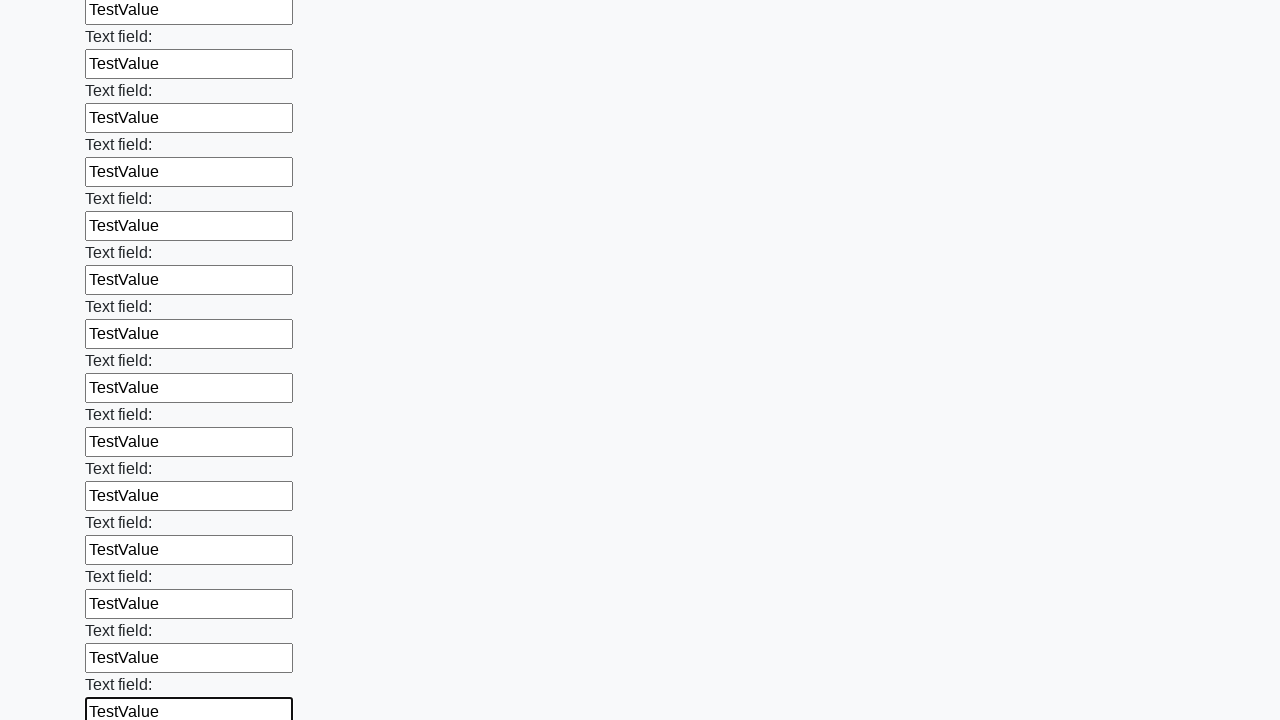

Filled a text input field with 'TestValue' on input[type='text'] >> nth=76
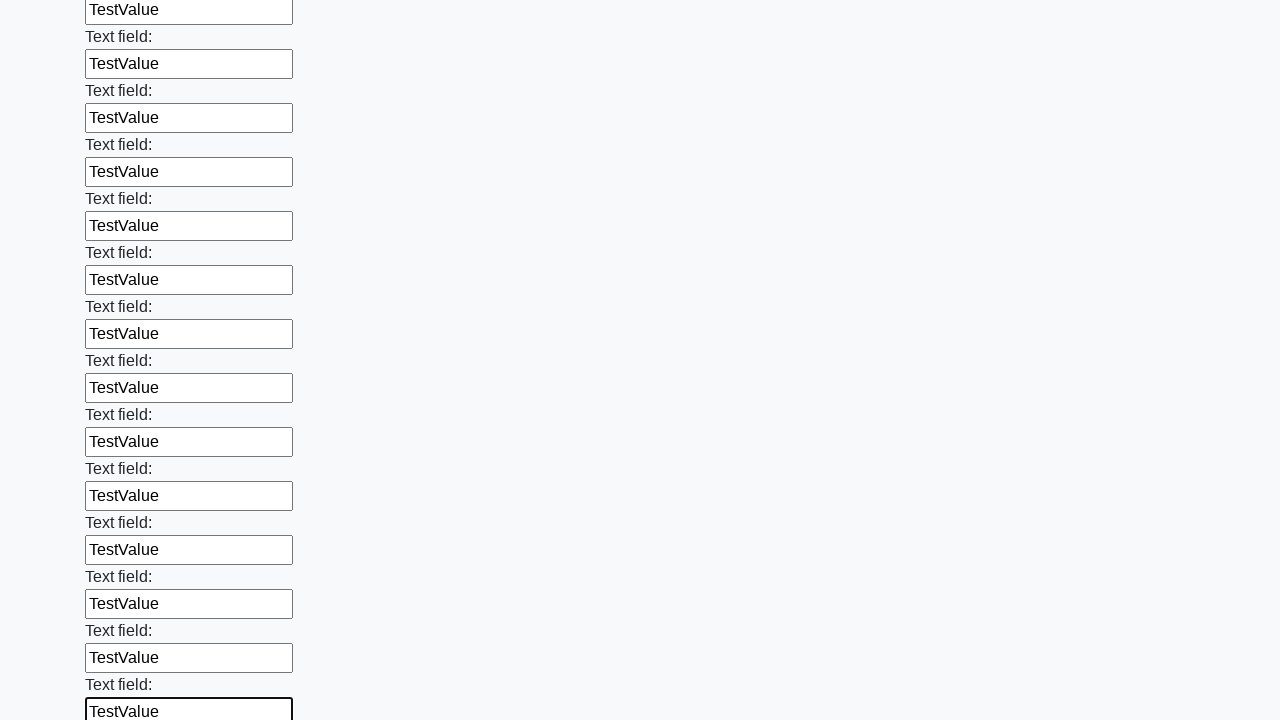

Filled a text input field with 'TestValue' on input[type='text'] >> nth=77
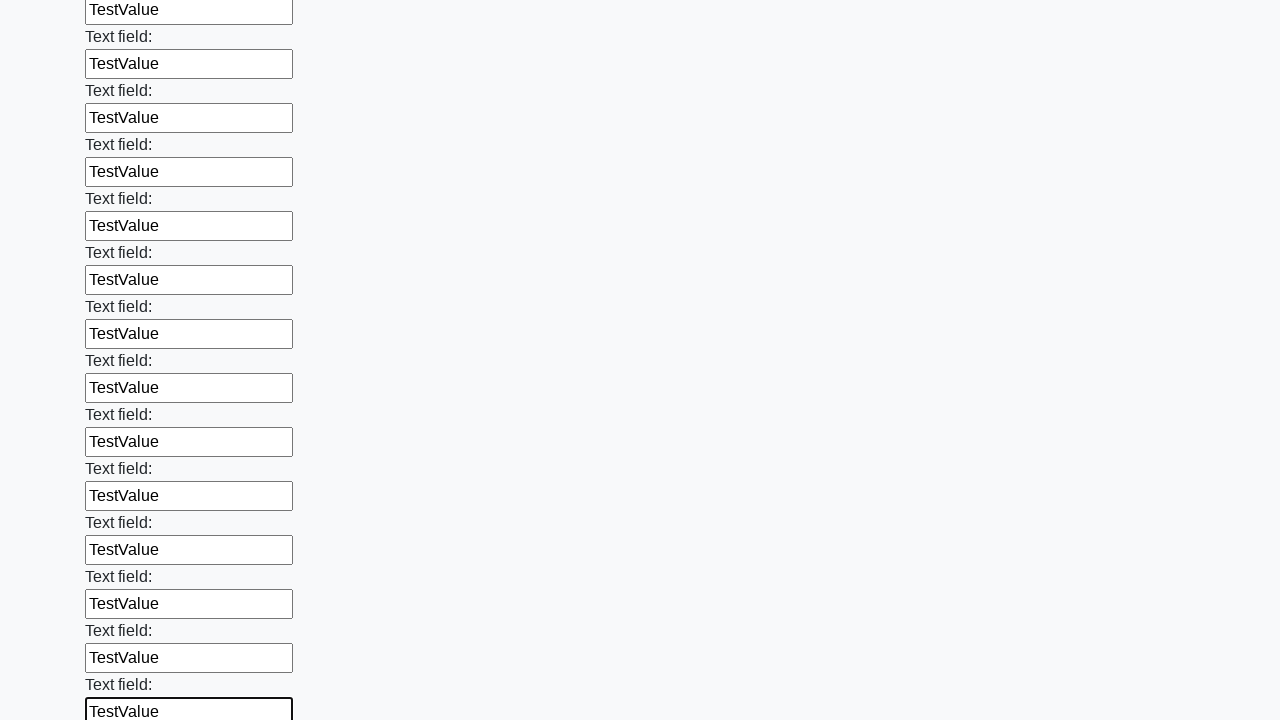

Filled a text input field with 'TestValue' on input[type='text'] >> nth=78
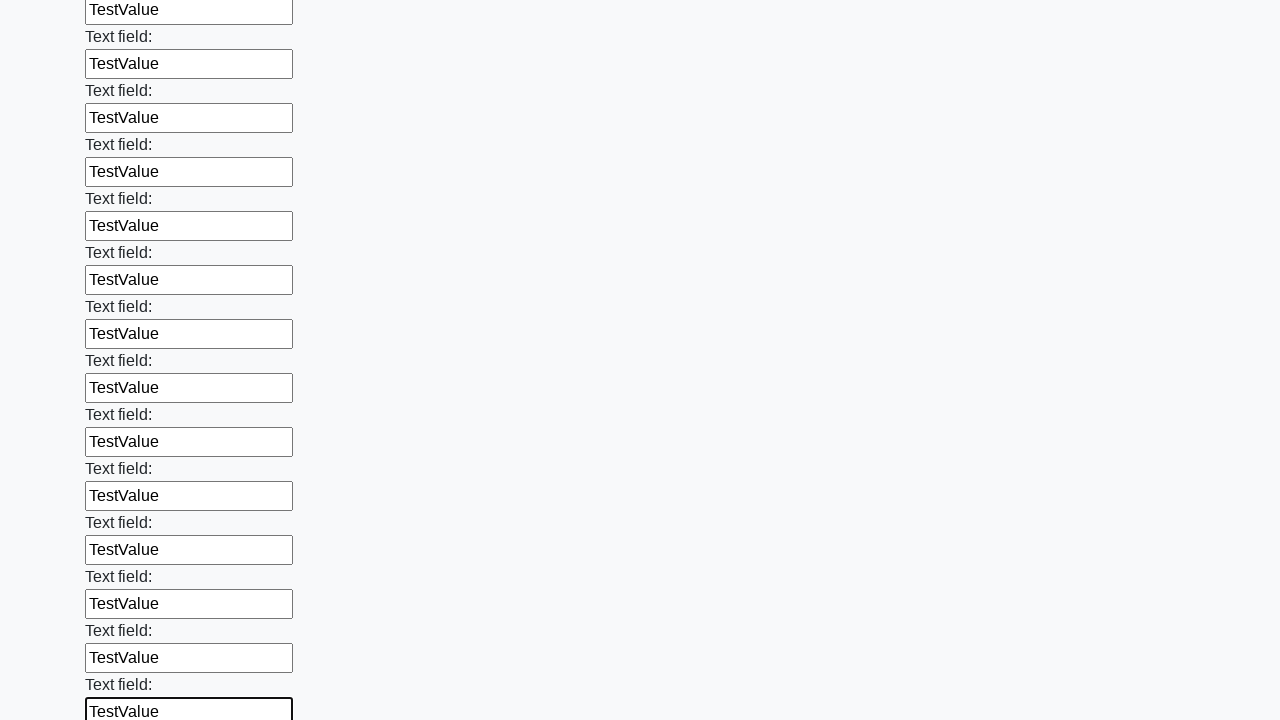

Filled a text input field with 'TestValue' on input[type='text'] >> nth=79
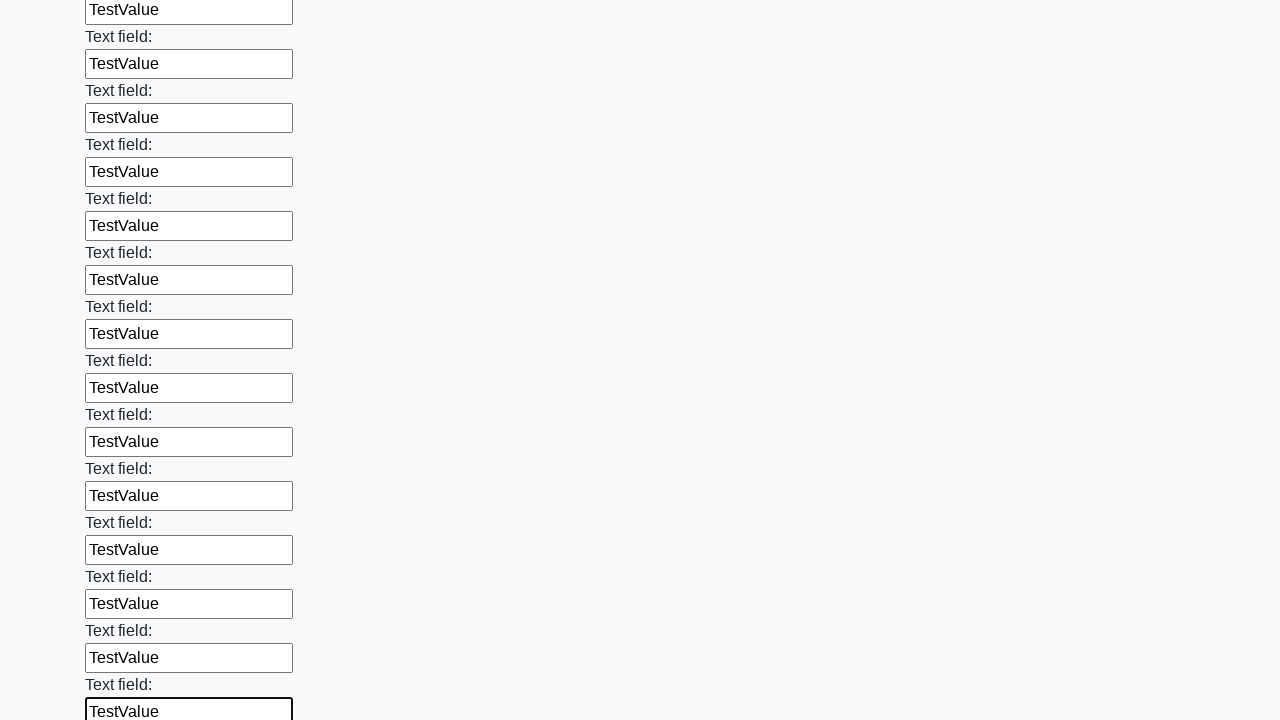

Filled a text input field with 'TestValue' on input[type='text'] >> nth=80
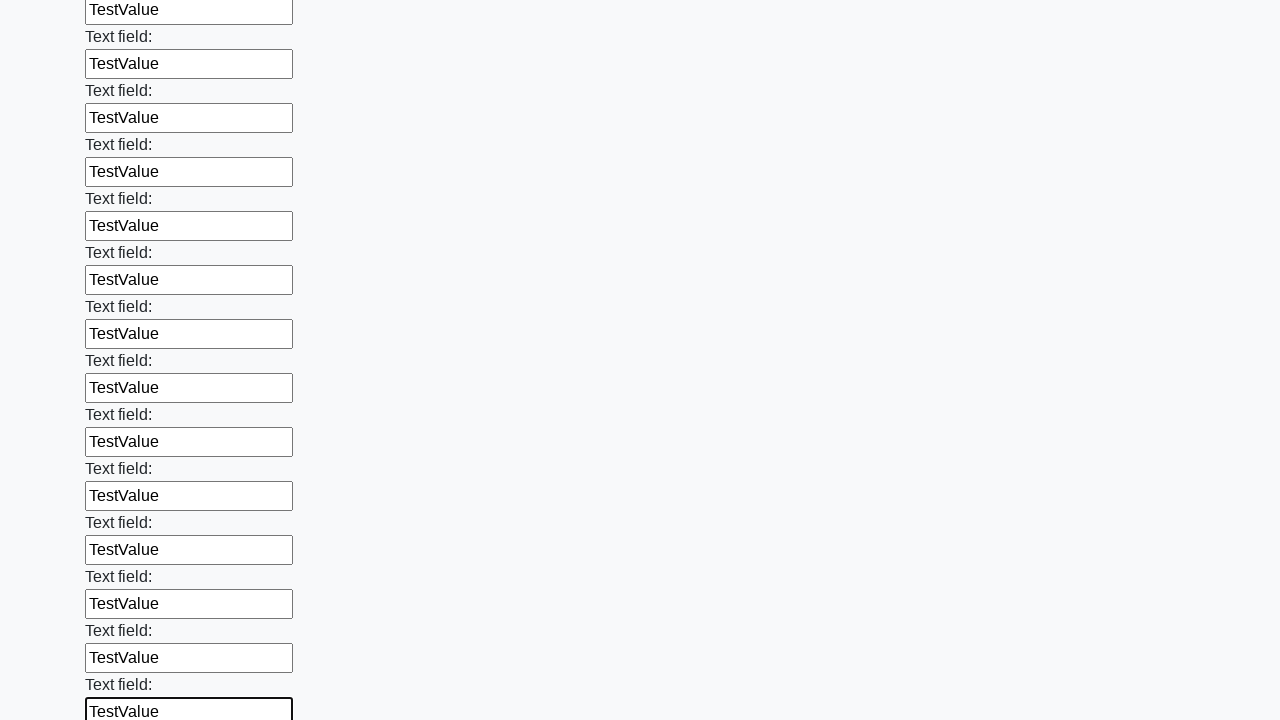

Filled a text input field with 'TestValue' on input[type='text'] >> nth=81
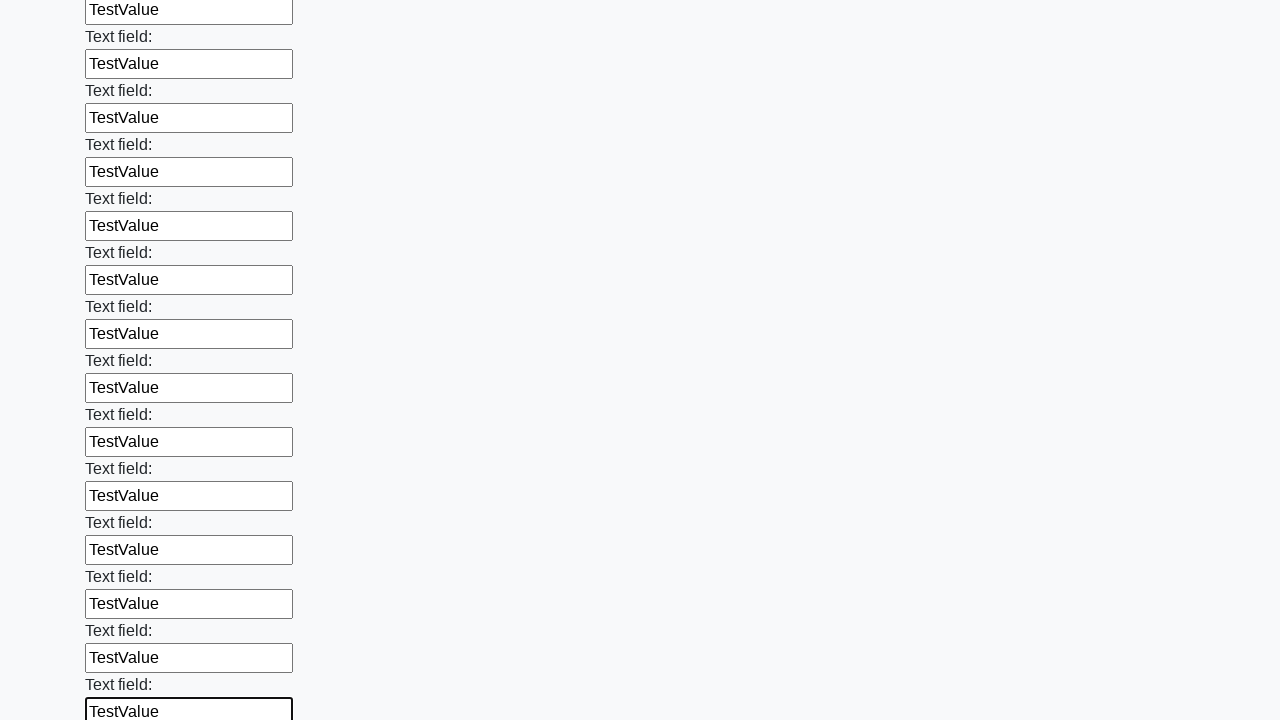

Filled a text input field with 'TestValue' on input[type='text'] >> nth=82
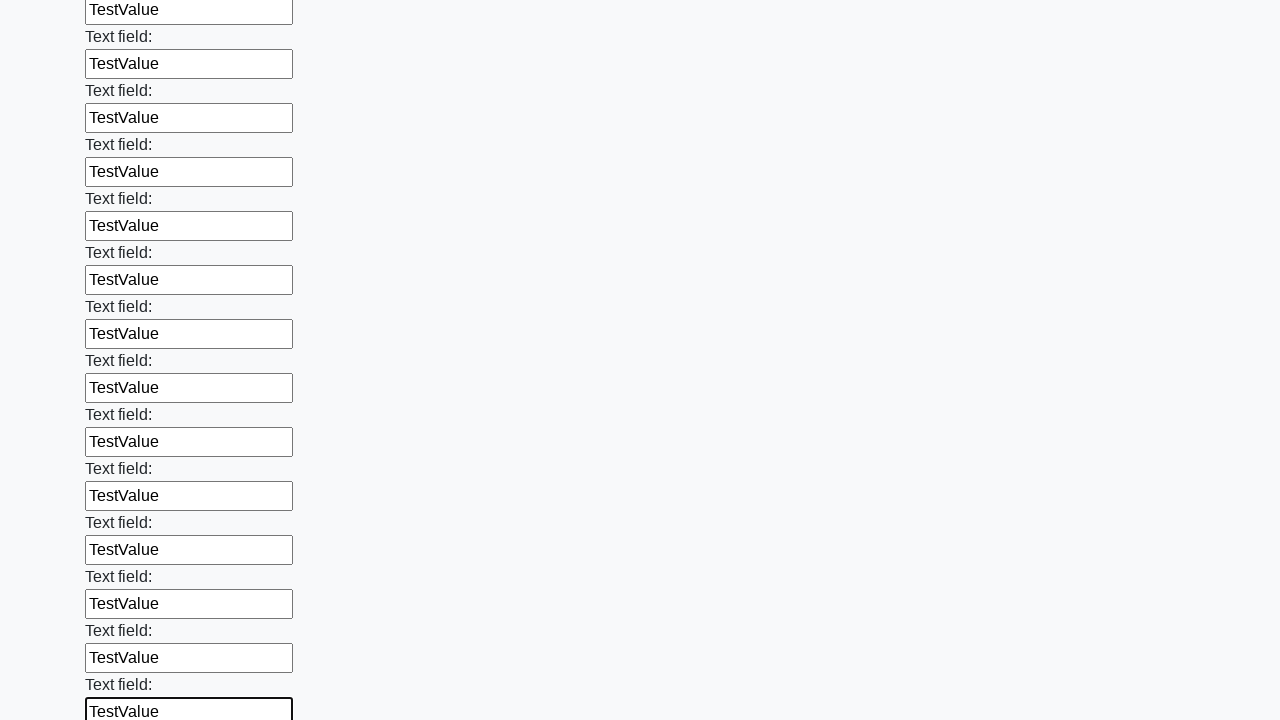

Filled a text input field with 'TestValue' on input[type='text'] >> nth=83
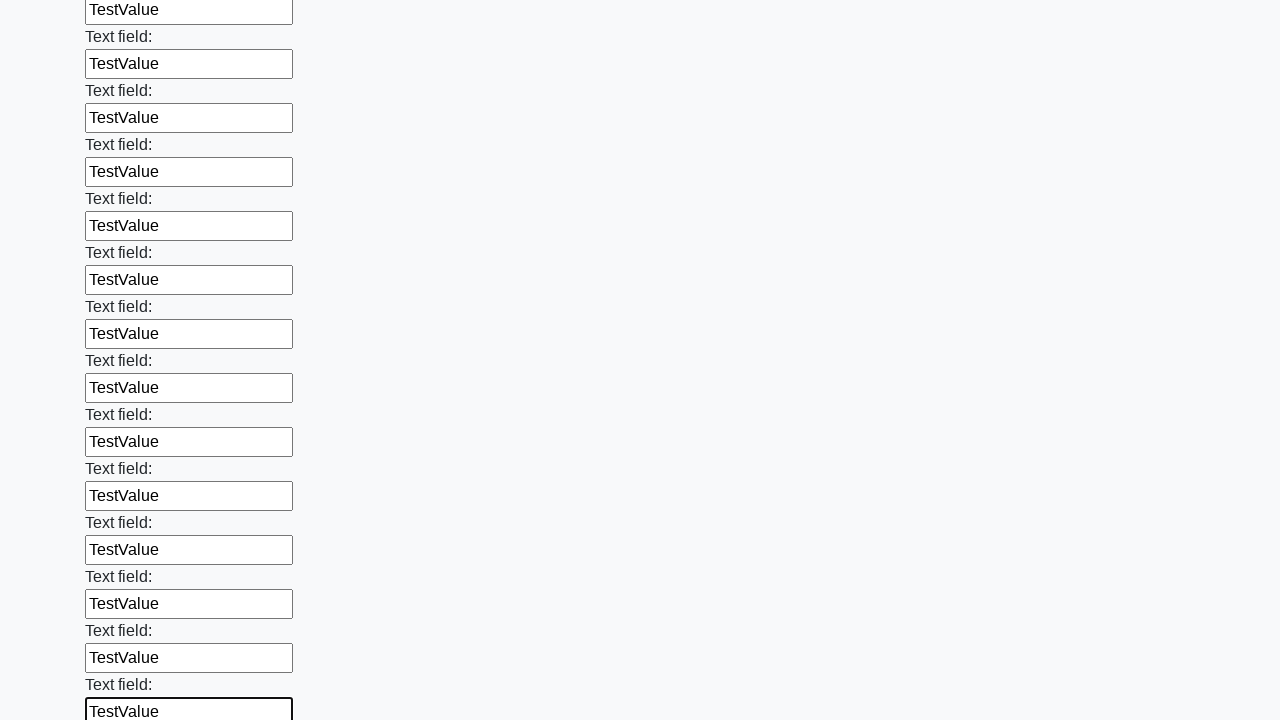

Filled a text input field with 'TestValue' on input[type='text'] >> nth=84
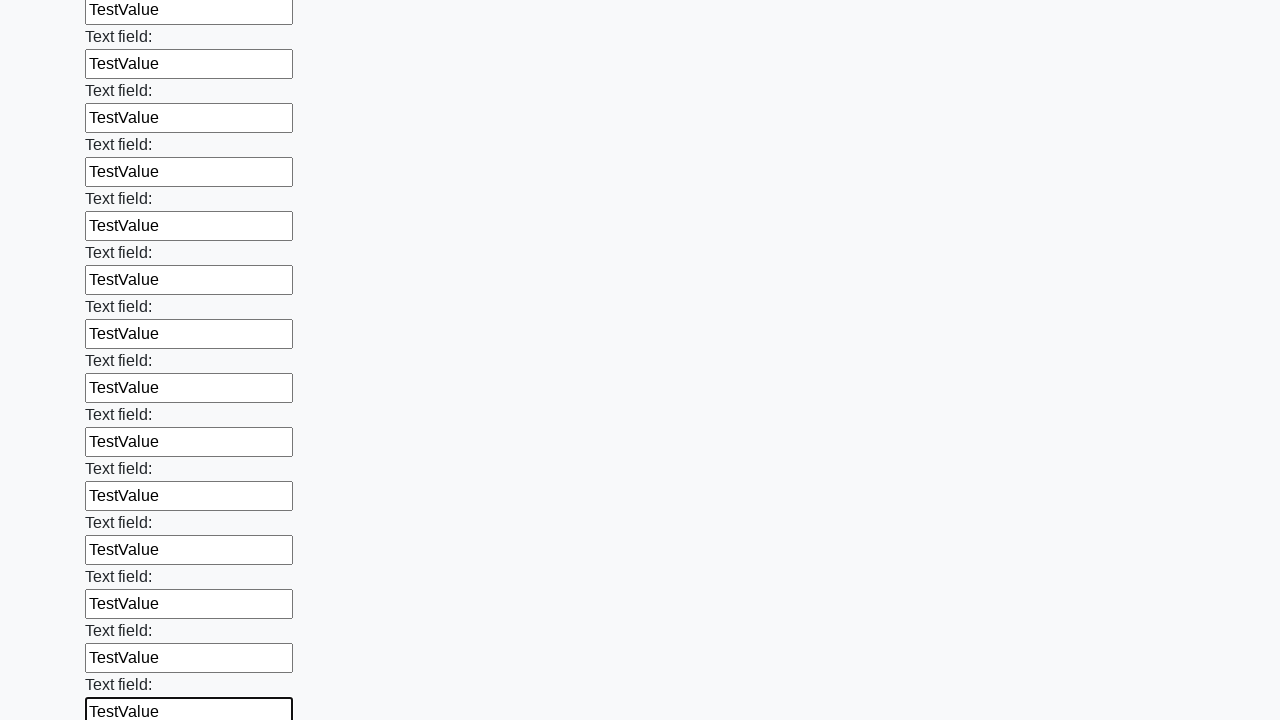

Filled a text input field with 'TestValue' on input[type='text'] >> nth=85
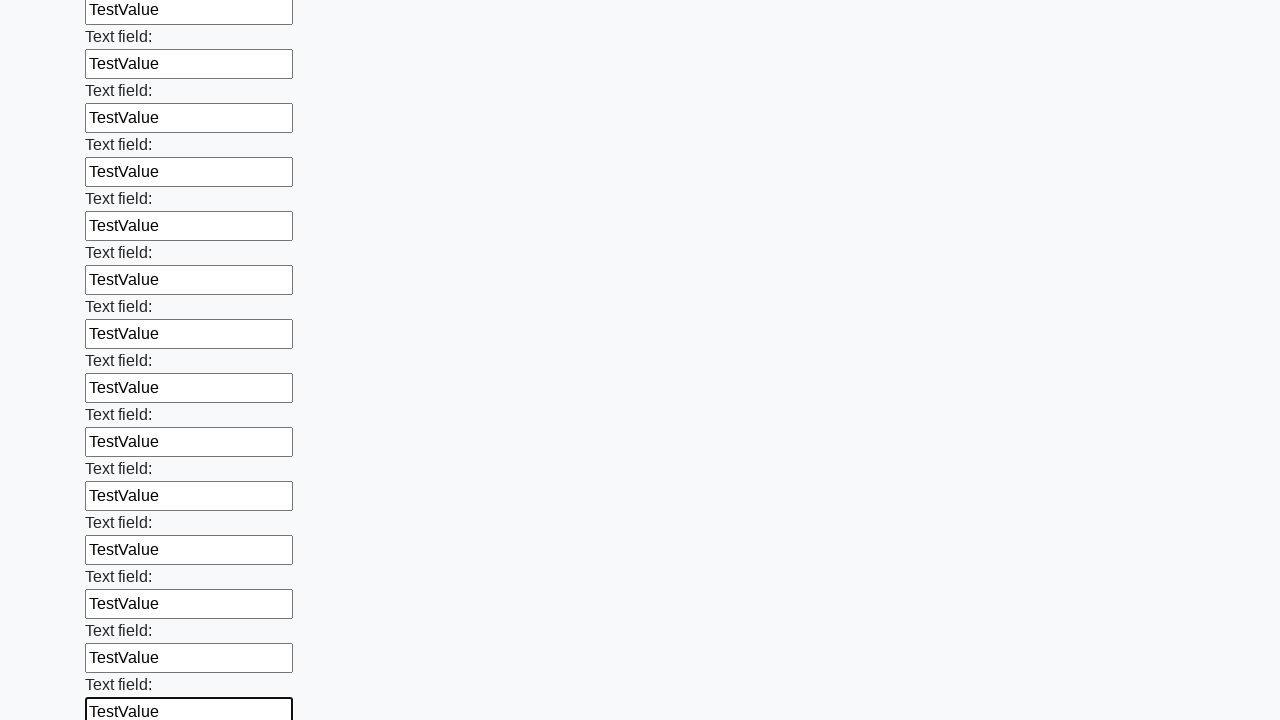

Filled a text input field with 'TestValue' on input[type='text'] >> nth=86
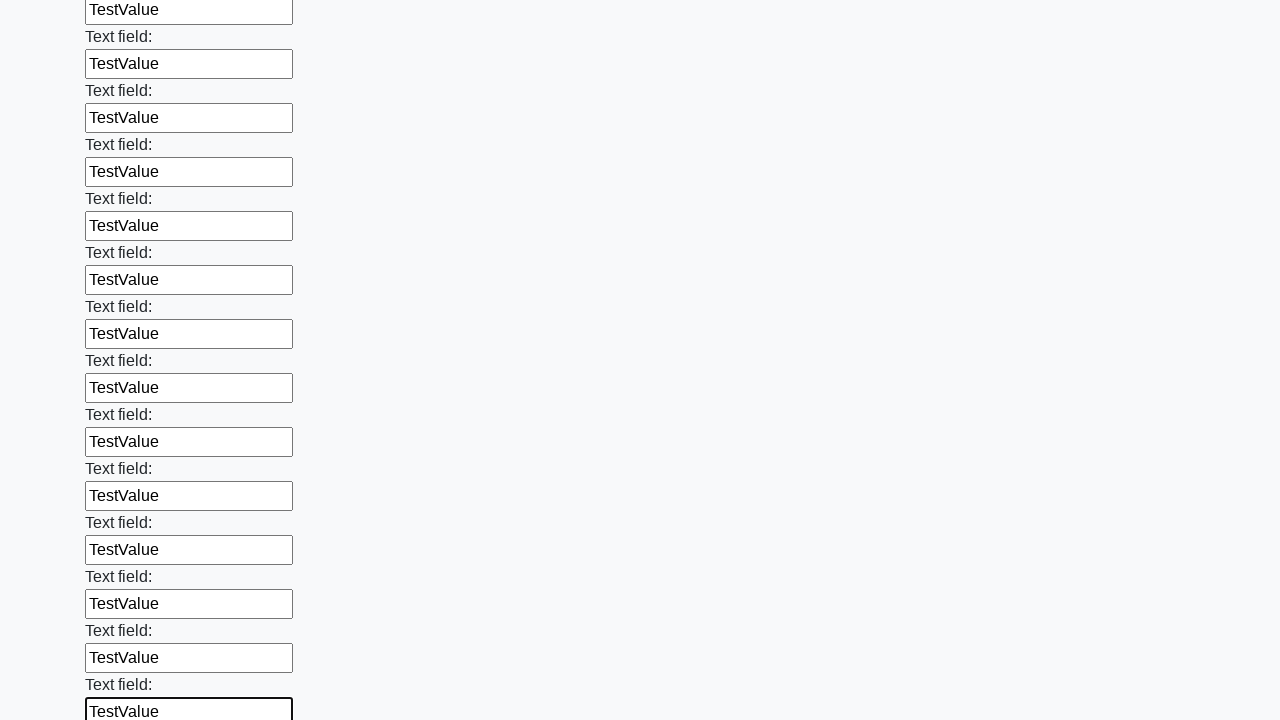

Filled a text input field with 'TestValue' on input[type='text'] >> nth=87
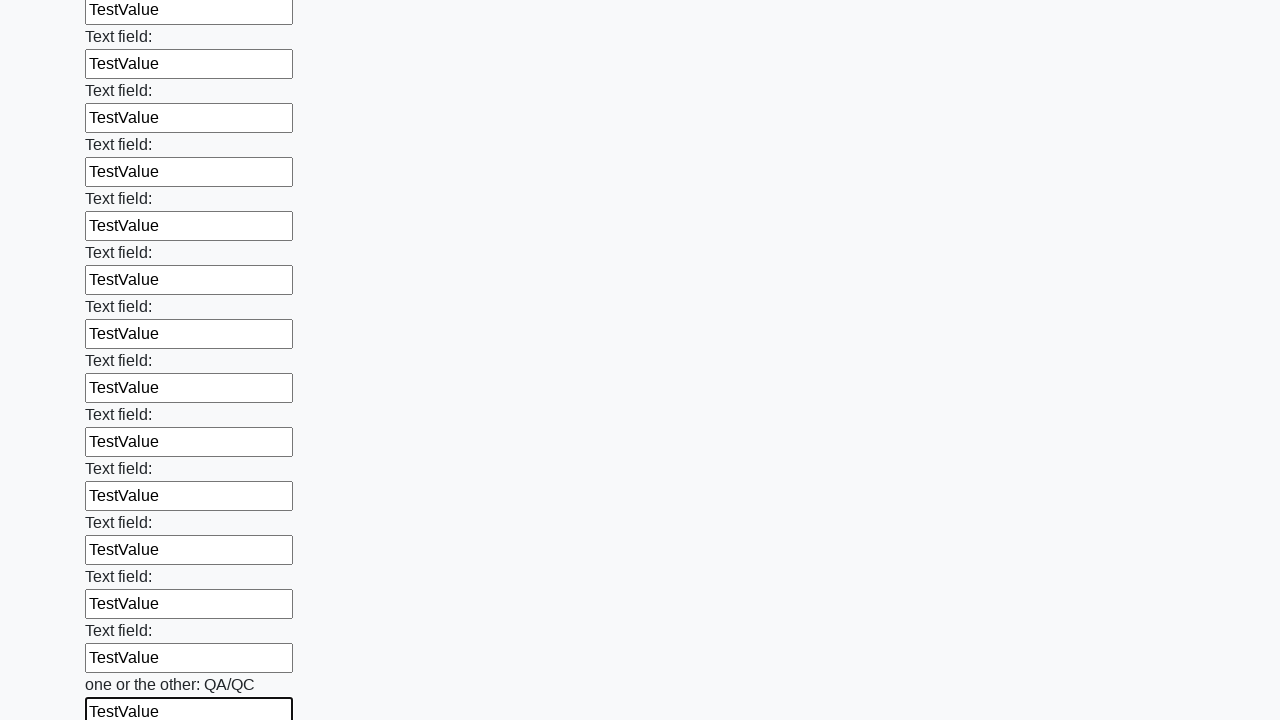

Filled a text input field with 'TestValue' on input[type='text'] >> nth=88
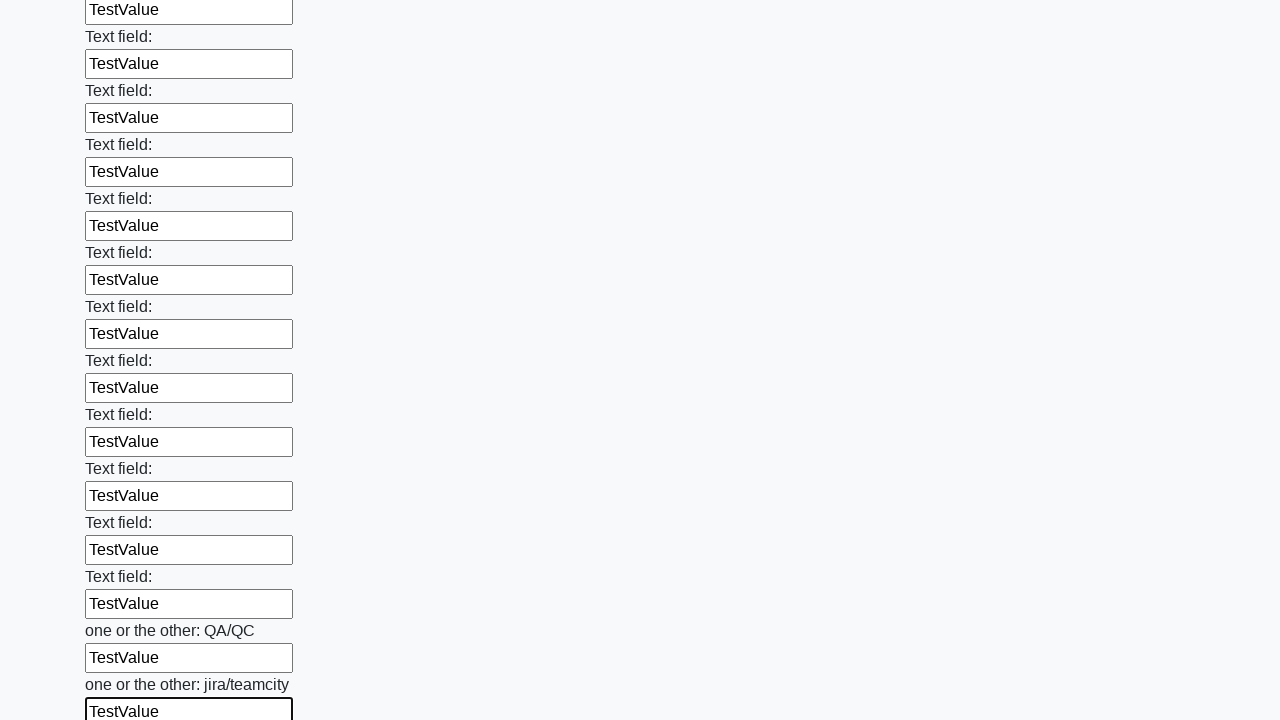

Filled a text input field with 'TestValue' on input[type='text'] >> nth=89
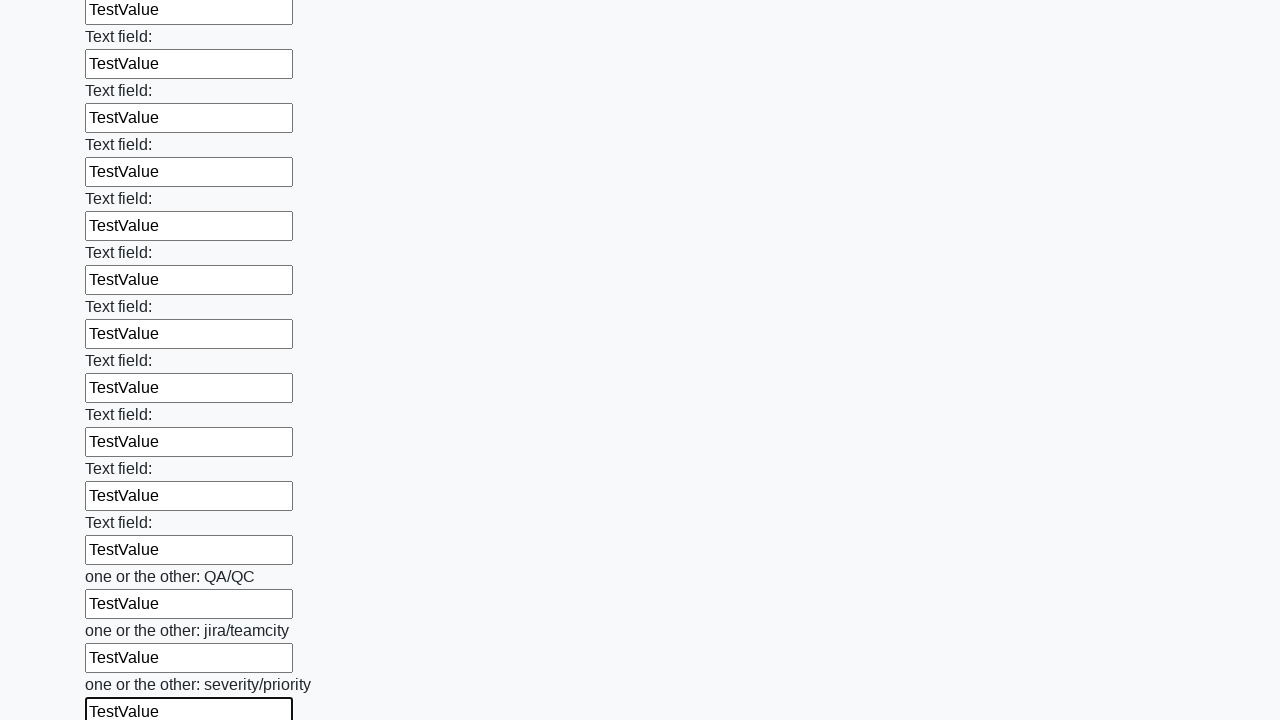

Filled a text input field with 'TestValue' on input[type='text'] >> nth=90
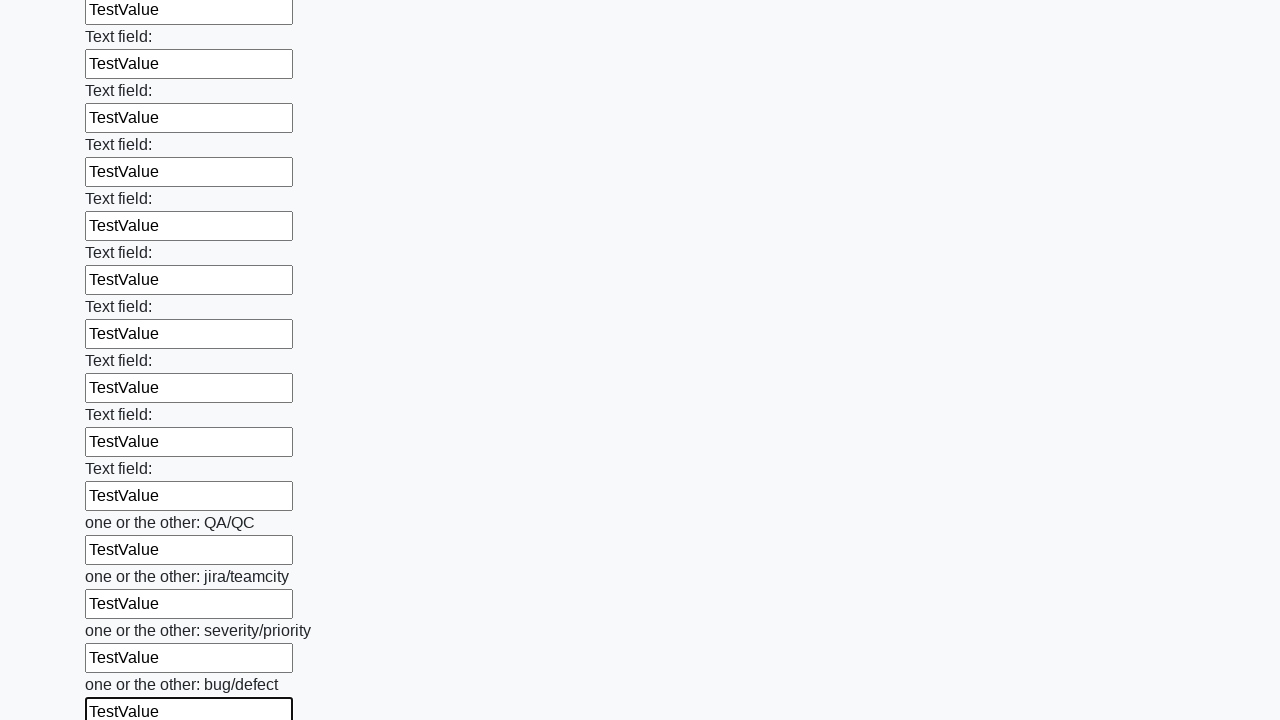

Filled a text input field with 'TestValue' on input[type='text'] >> nth=91
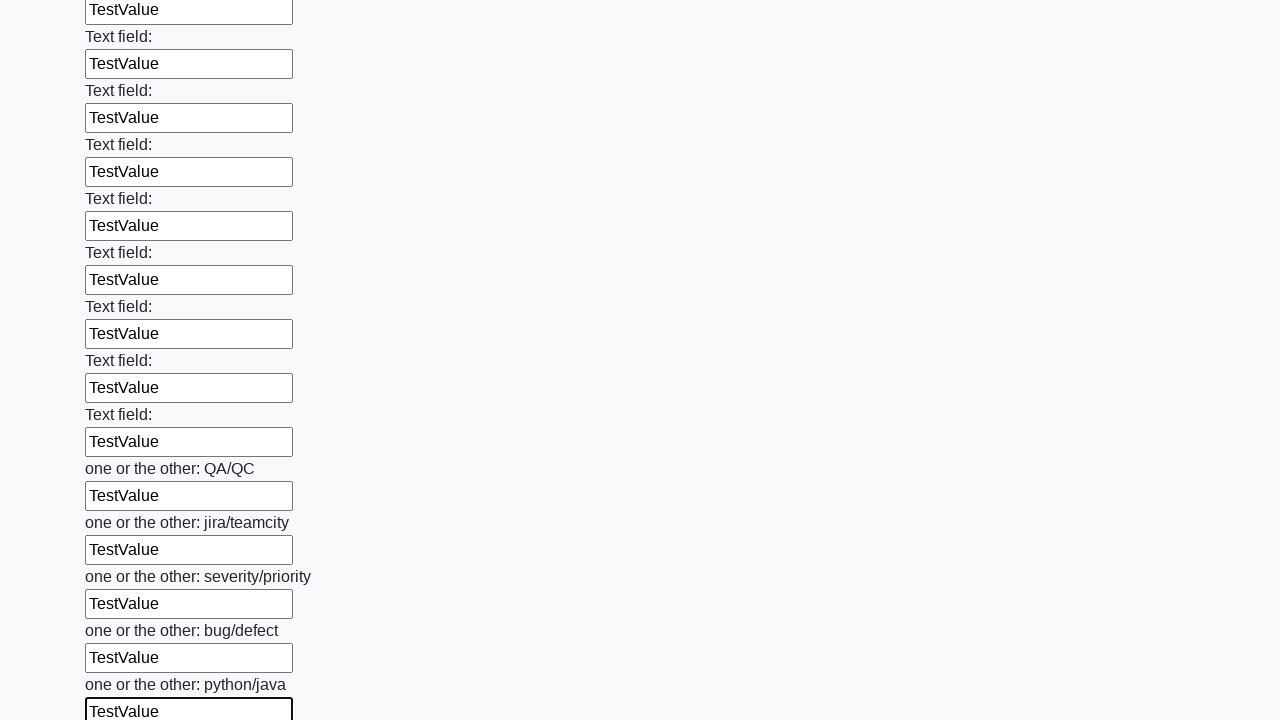

Filled a text input field with 'TestValue' on input[type='text'] >> nth=92
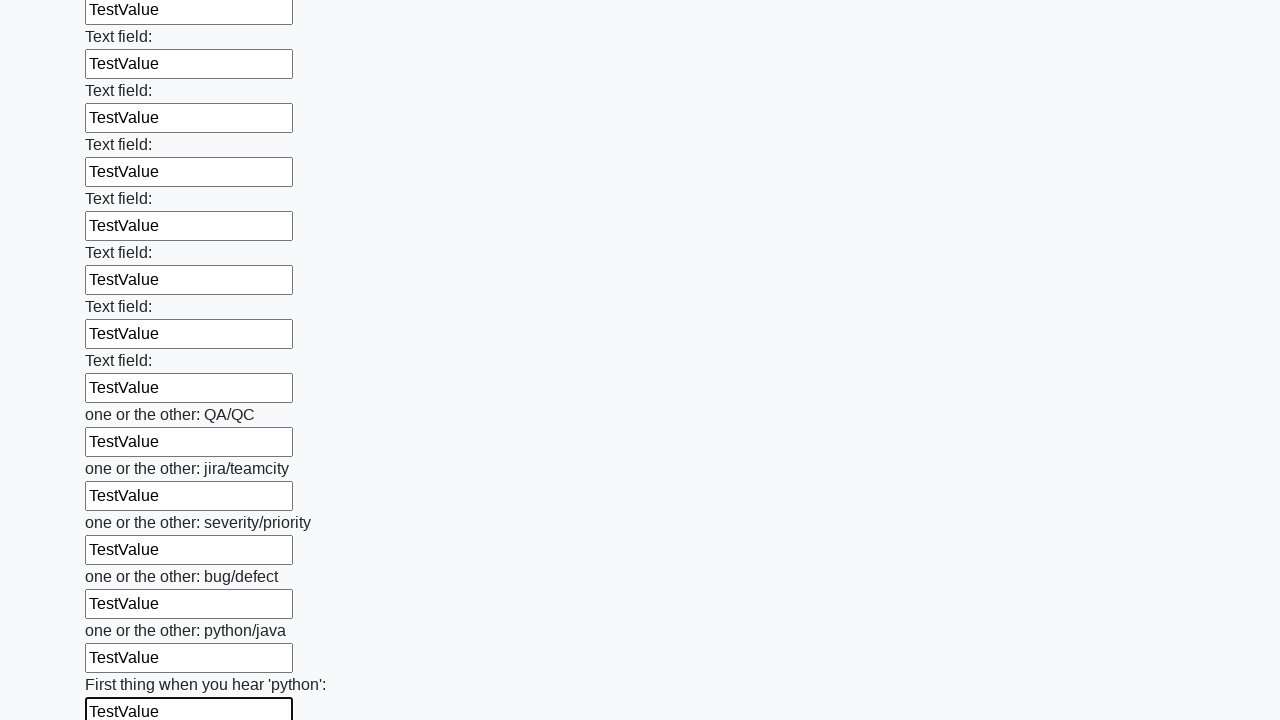

Filled a text input field with 'TestValue' on input[type='text'] >> nth=93
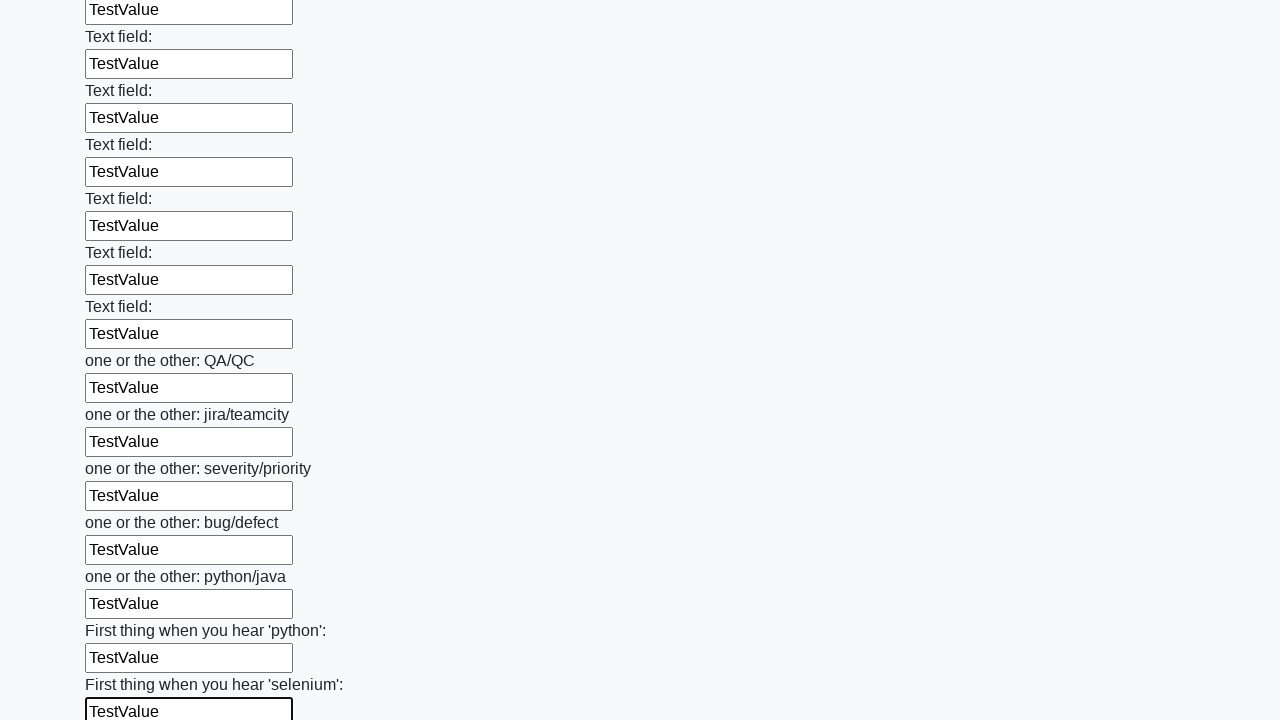

Filled a text input field with 'TestValue' on input[type='text'] >> nth=94
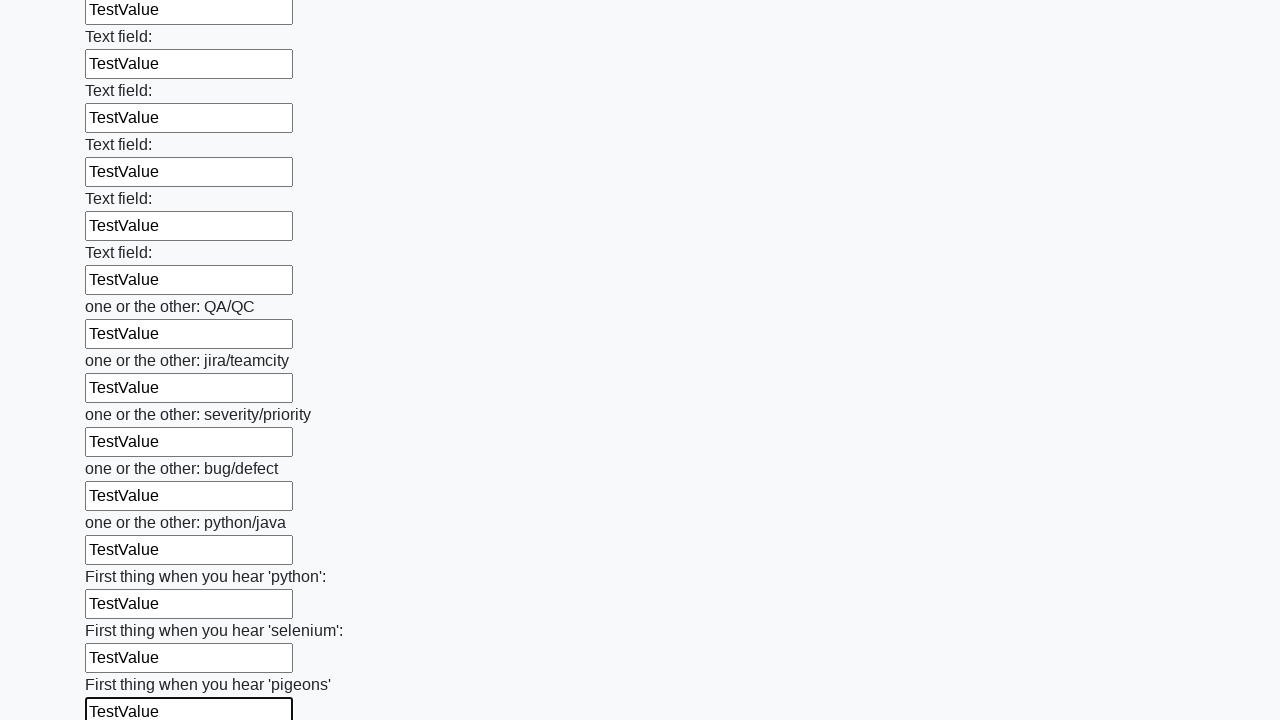

Filled a text input field with 'TestValue' on input[type='text'] >> nth=95
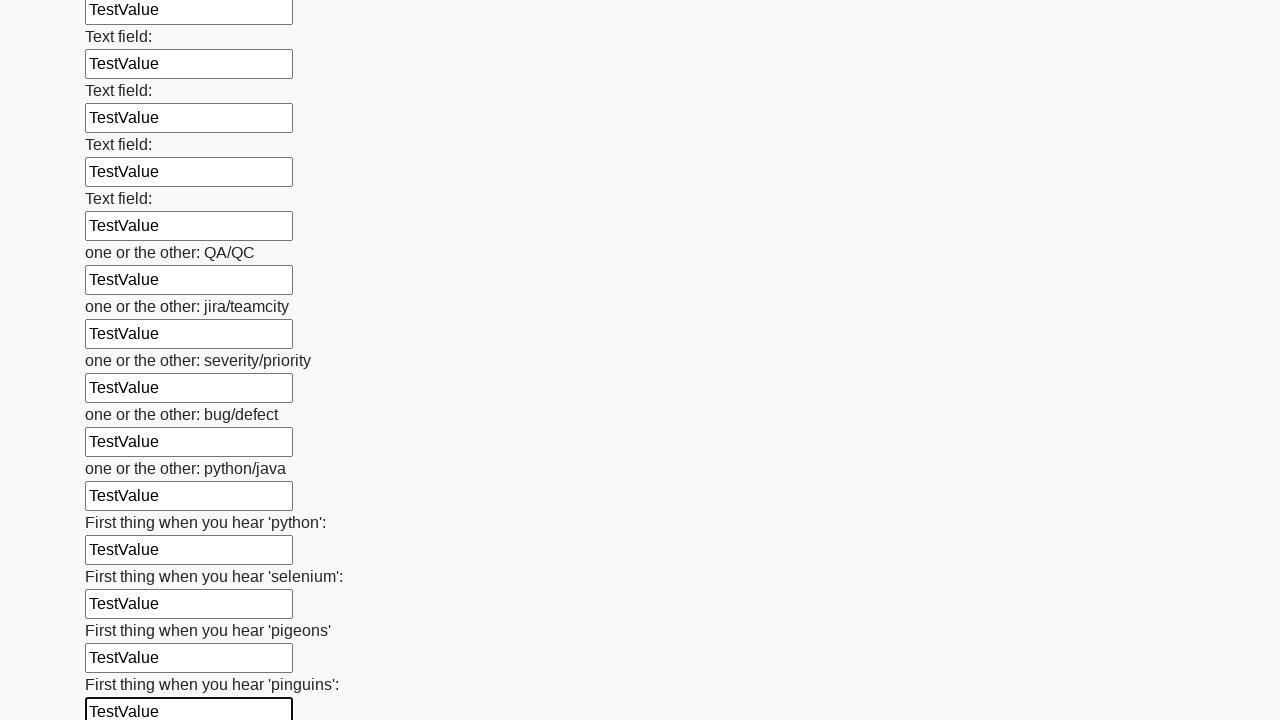

Filled a text input field with 'TestValue' on input[type='text'] >> nth=96
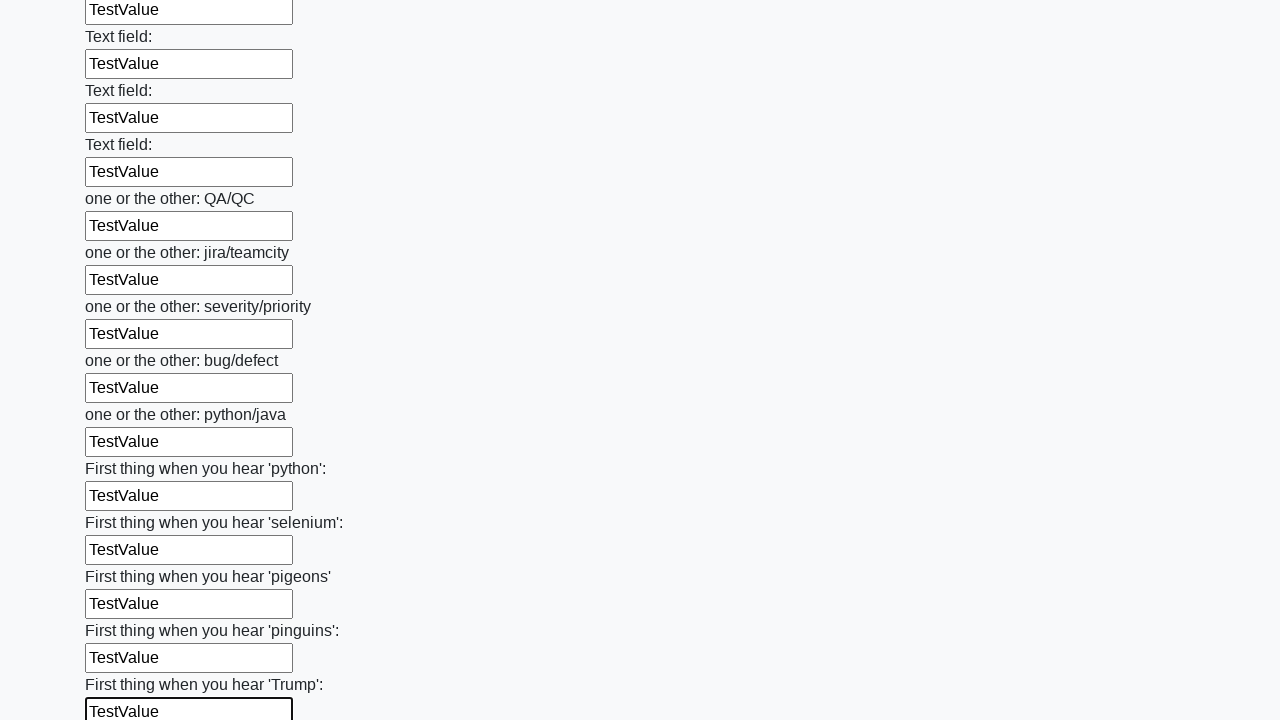

Filled a text input field with 'TestValue' on input[type='text'] >> nth=97
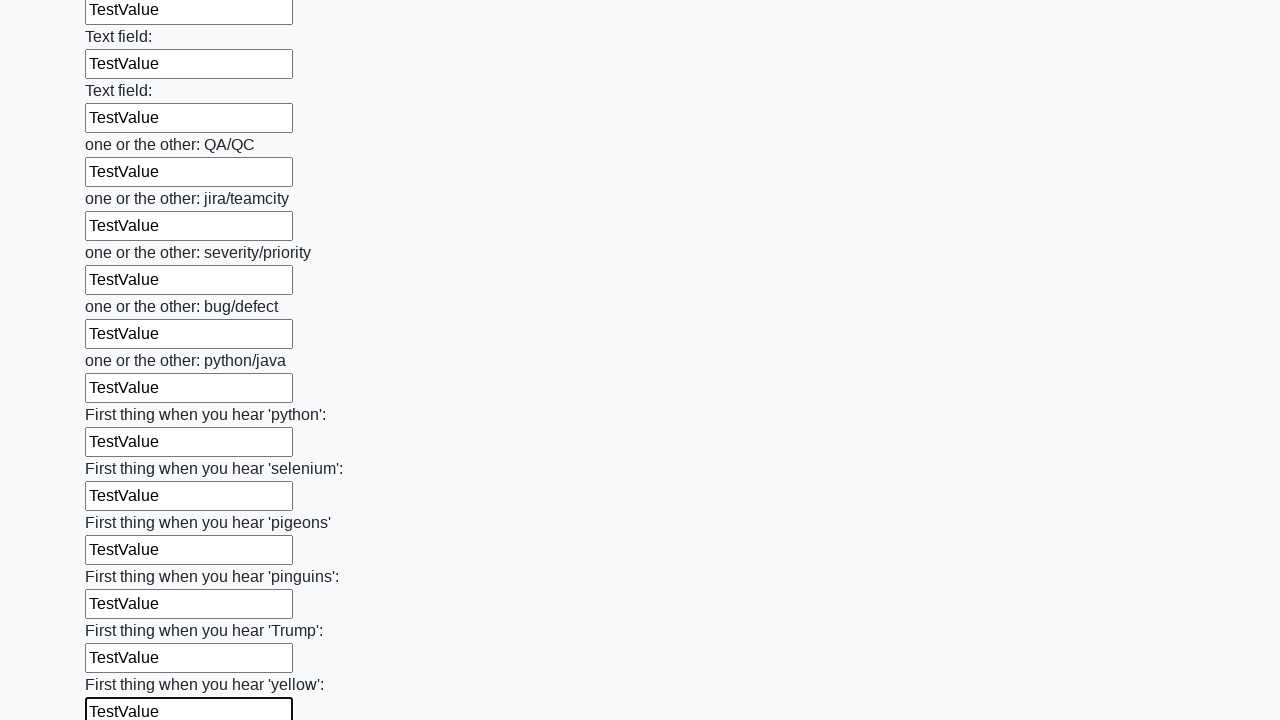

Filled a text input field with 'TestValue' on input[type='text'] >> nth=98
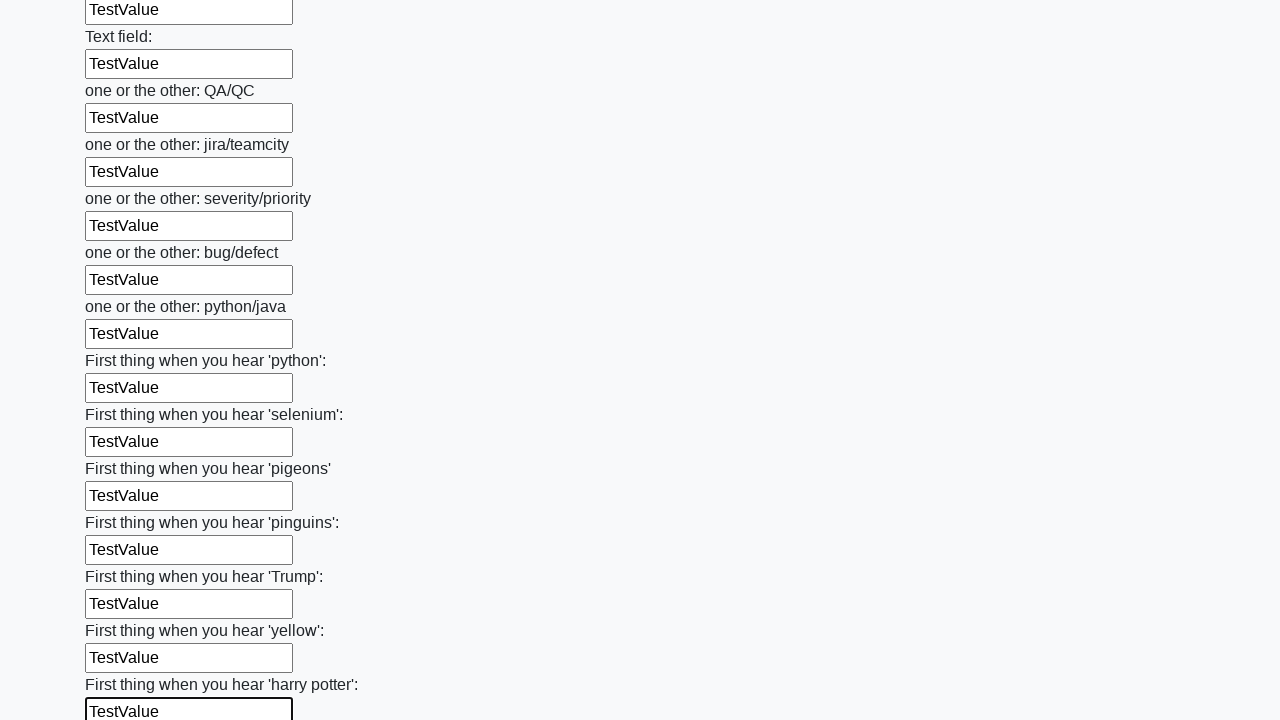

Filled a text input field with 'TestValue' on input[type='text'] >> nth=99
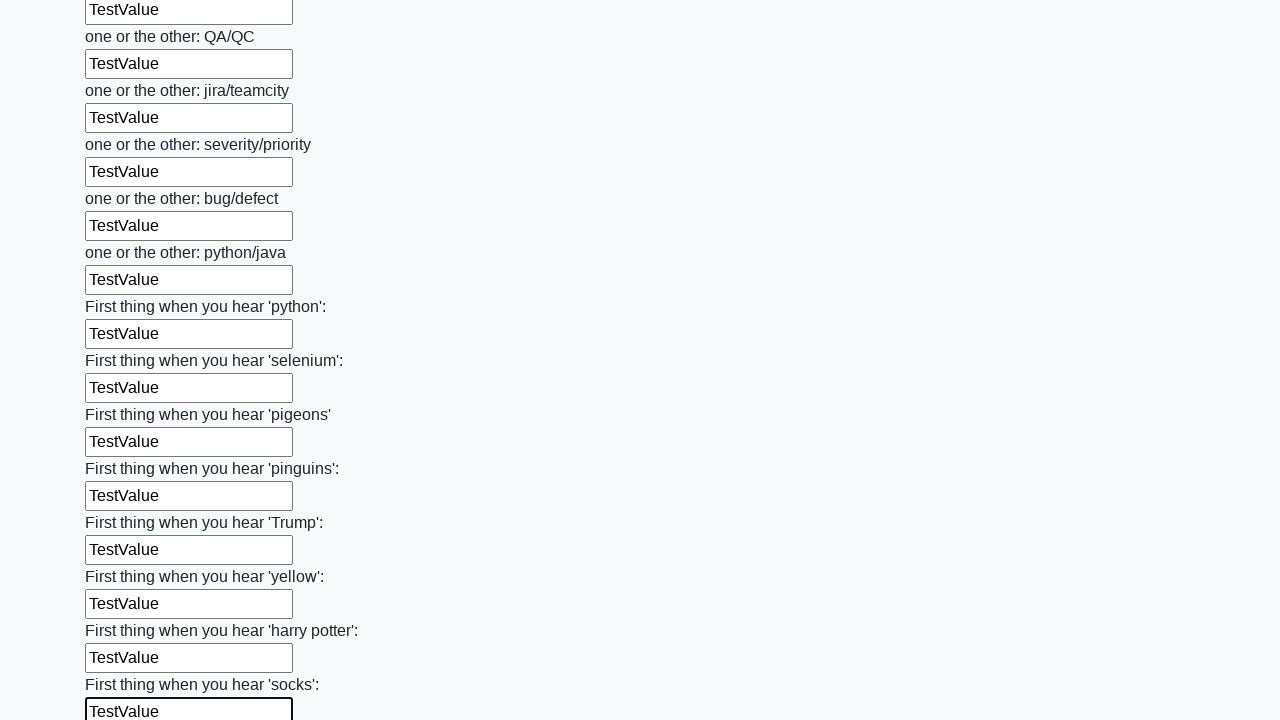

Clicked the submit button to submit the form at (123, 611) on button.btn
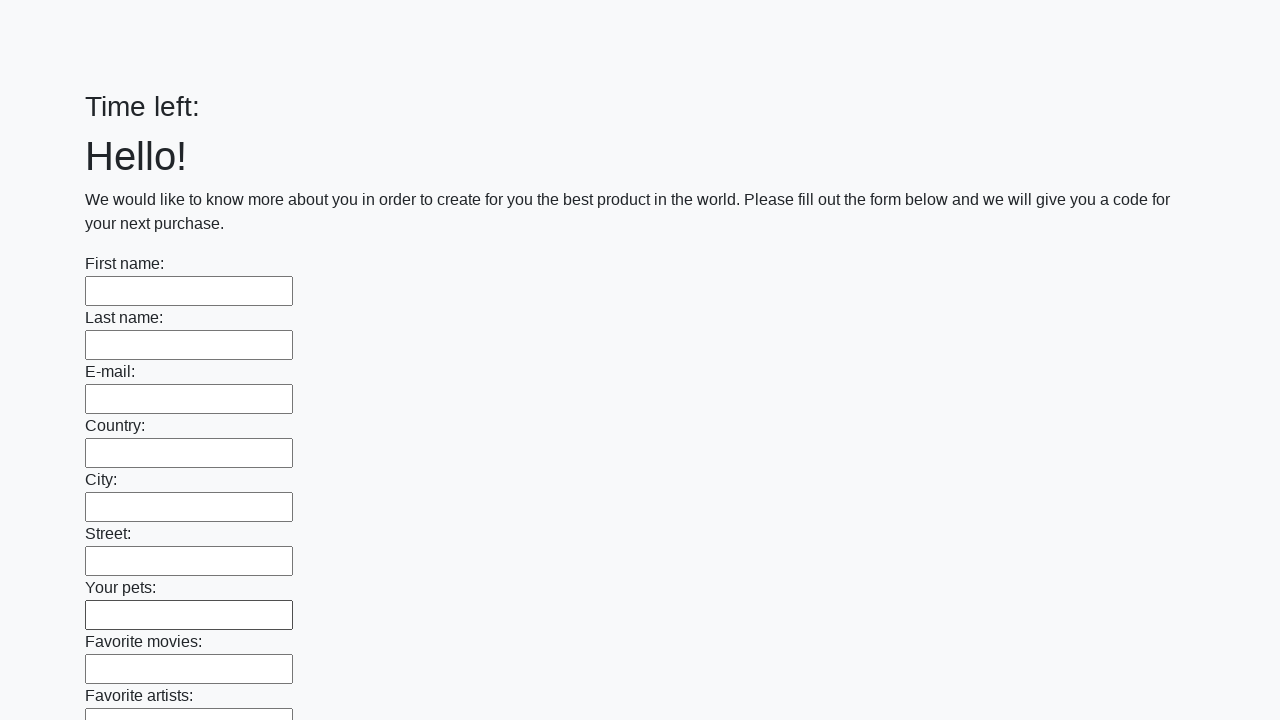

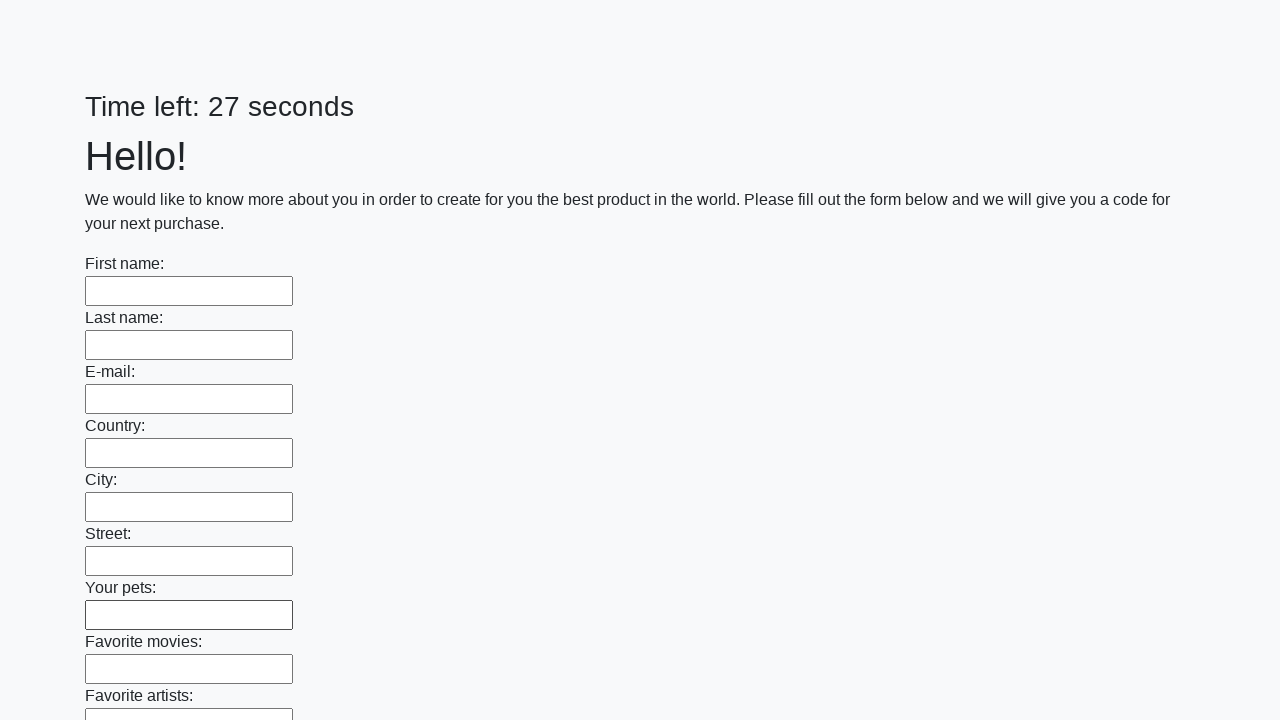